Fills multiple input fields in a form block with the same value, then submits the form.

Starting URL: http://suninjuly.github.io/huge_form.html

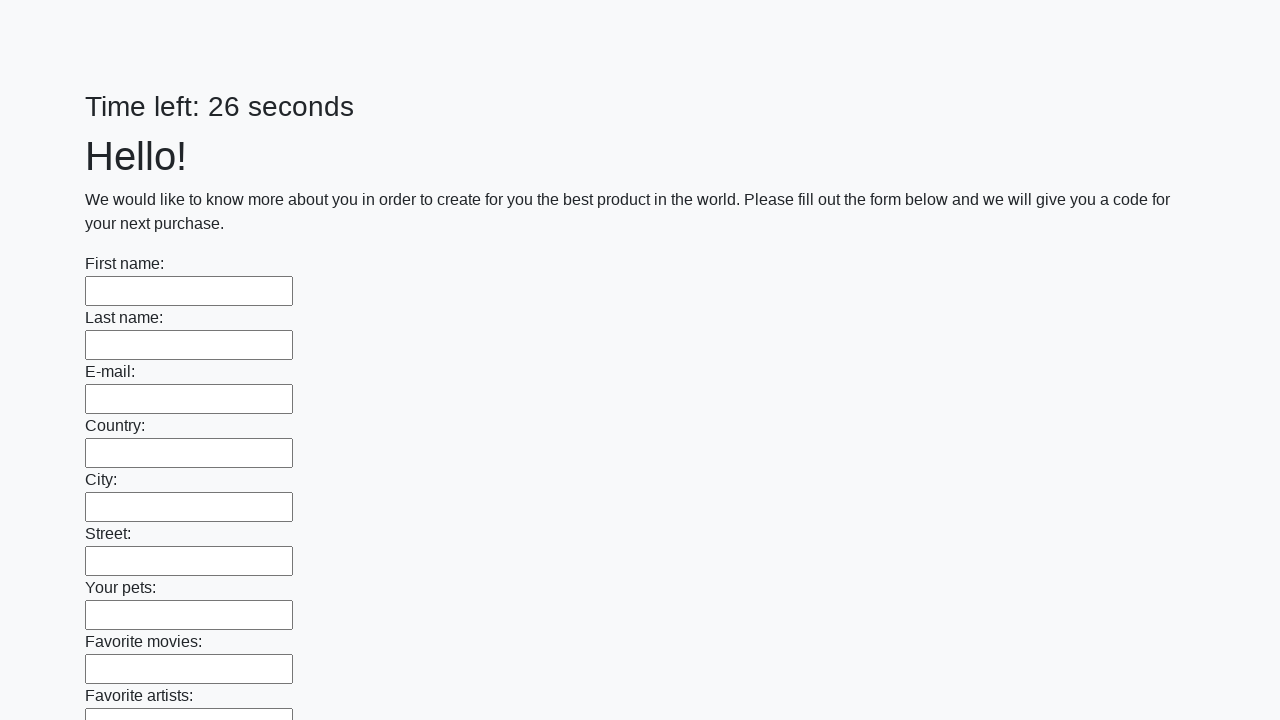

Located all input fields in the first block
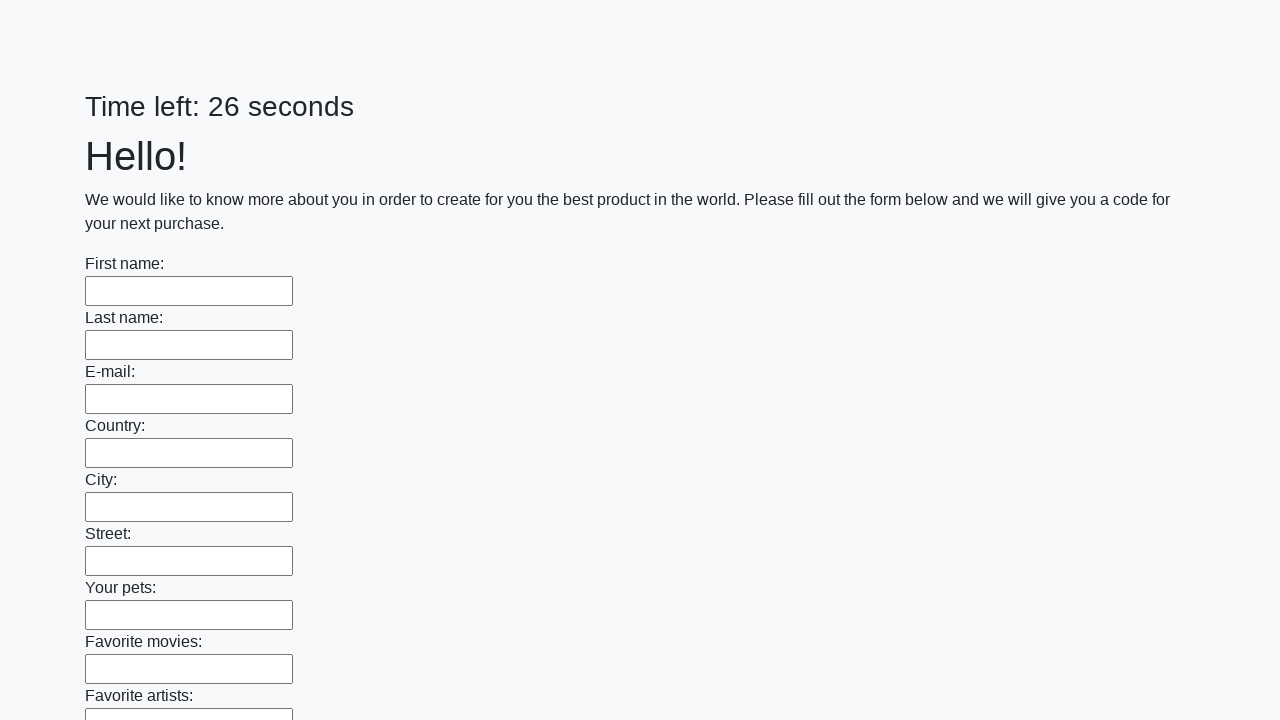

Found 100 input fields in the first block
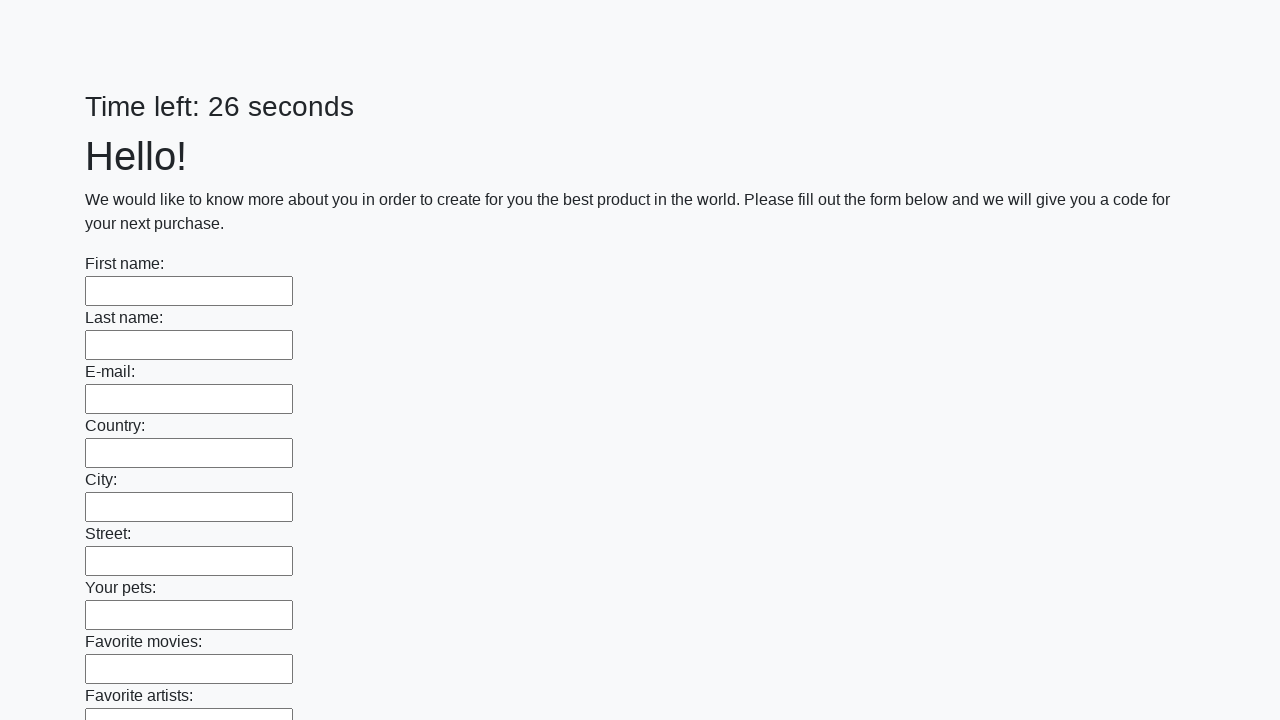

Filled input field 1 with 'TestValue' on .first_block input >> nth=0
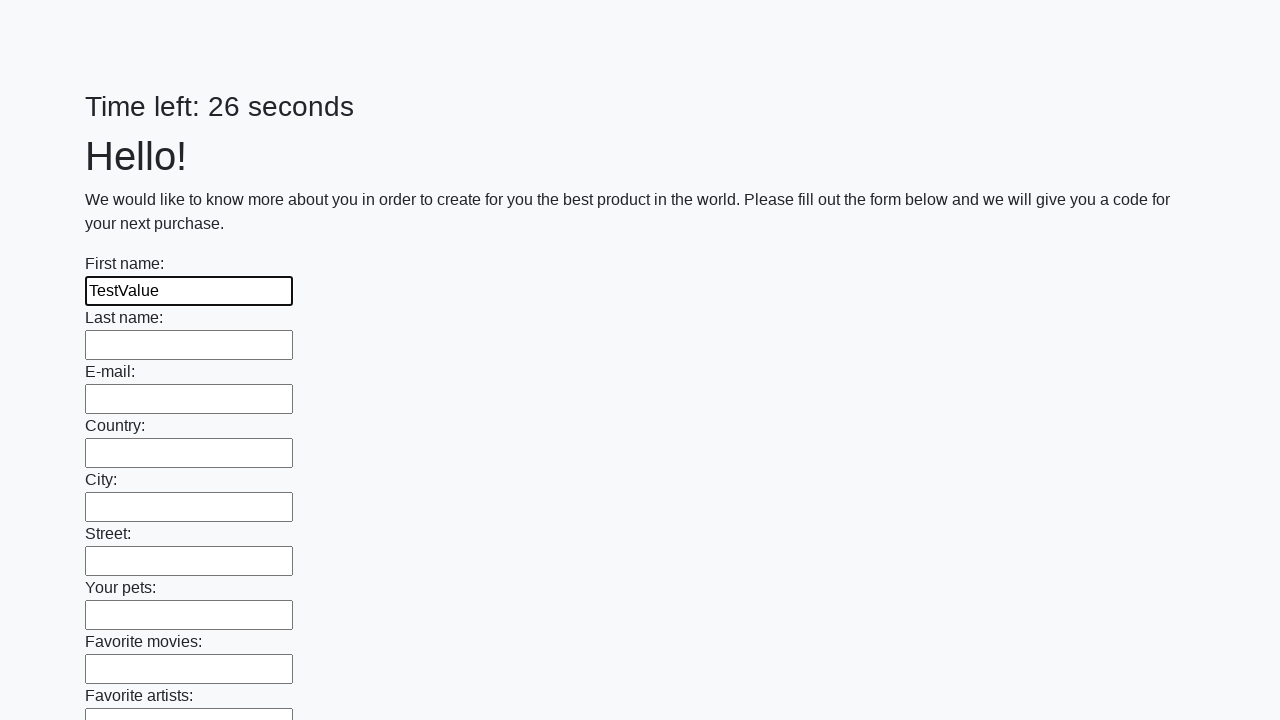

Filled input field 2 with 'TestValue' on .first_block input >> nth=1
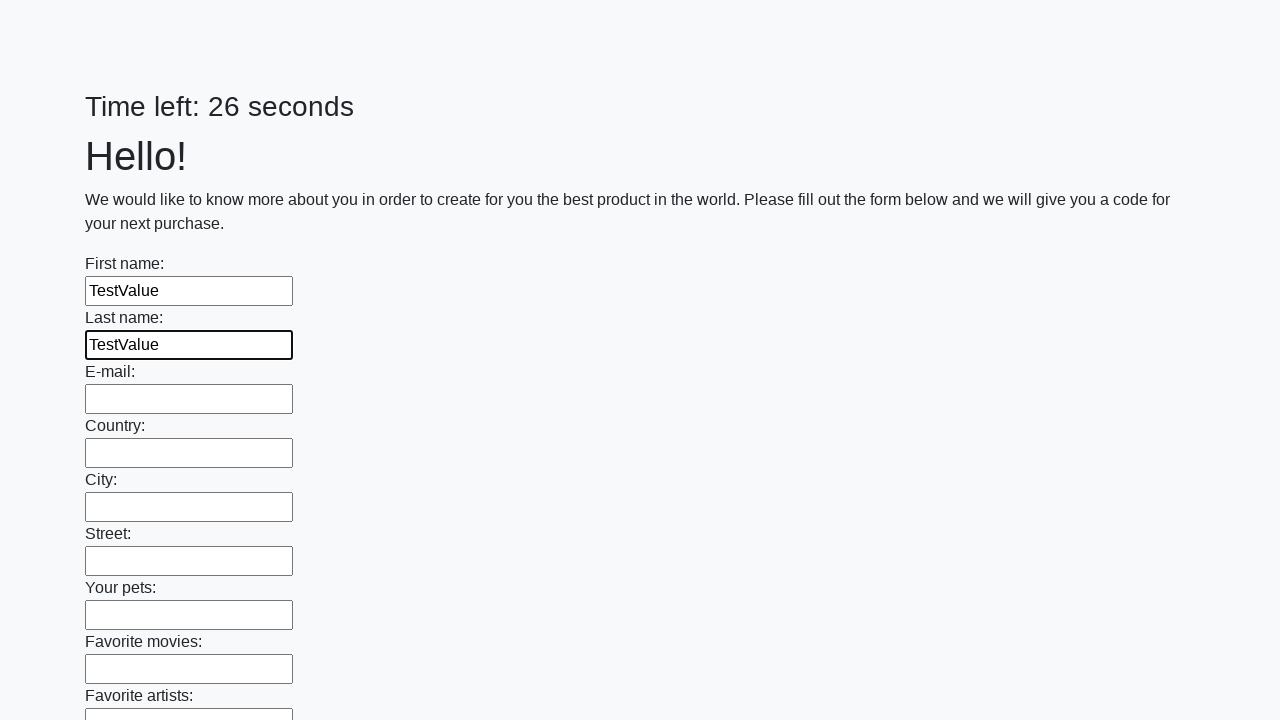

Filled input field 3 with 'TestValue' on .first_block input >> nth=2
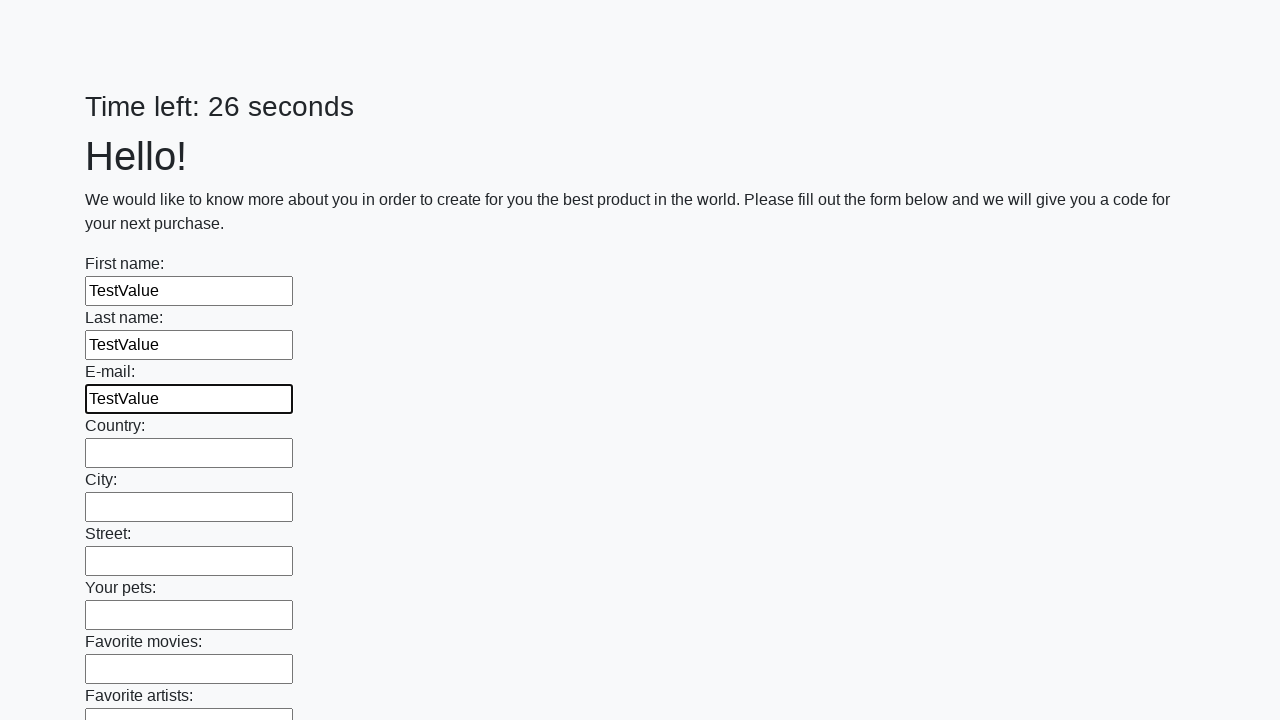

Filled input field 4 with 'TestValue' on .first_block input >> nth=3
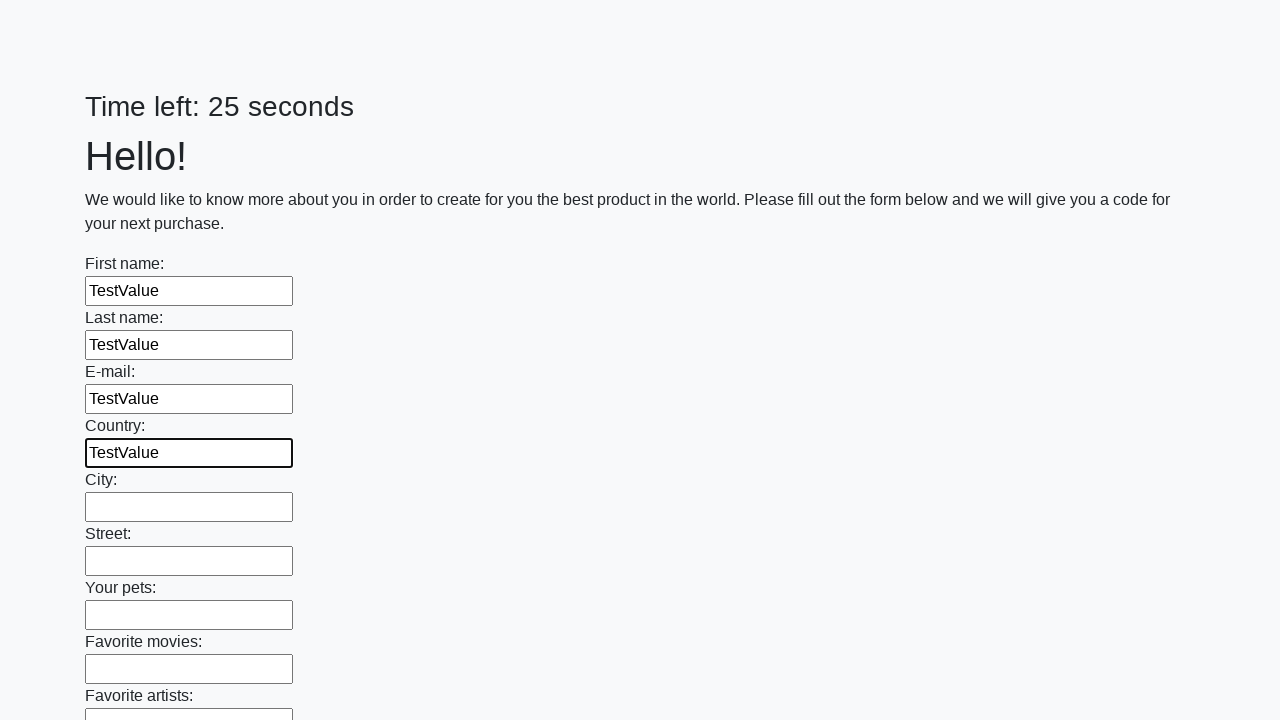

Filled input field 5 with 'TestValue' on .first_block input >> nth=4
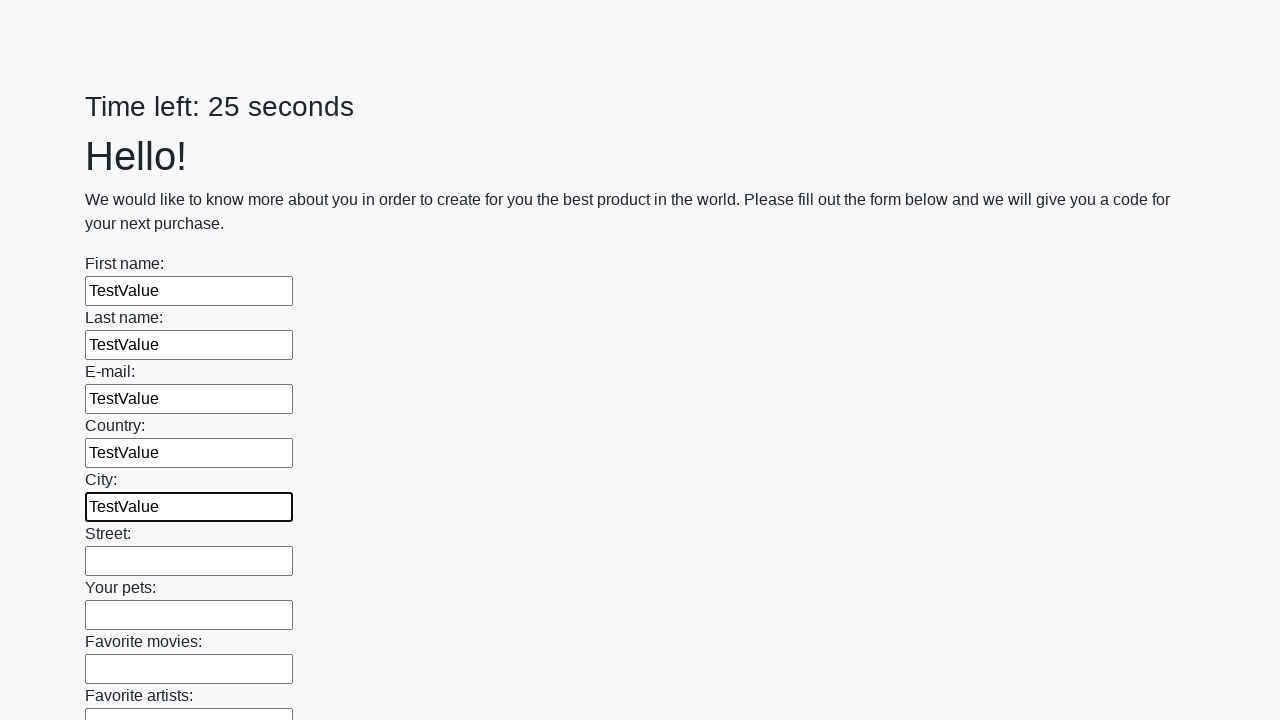

Filled input field 6 with 'TestValue' on .first_block input >> nth=5
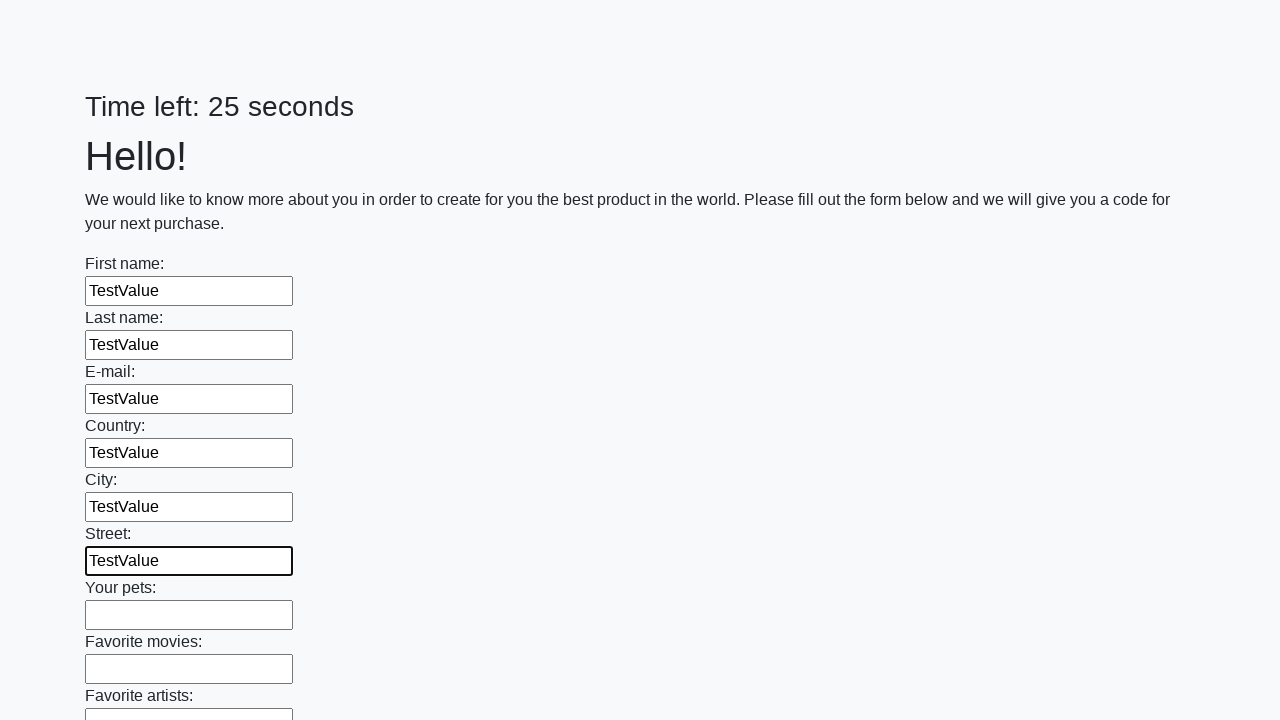

Filled input field 7 with 'TestValue' on .first_block input >> nth=6
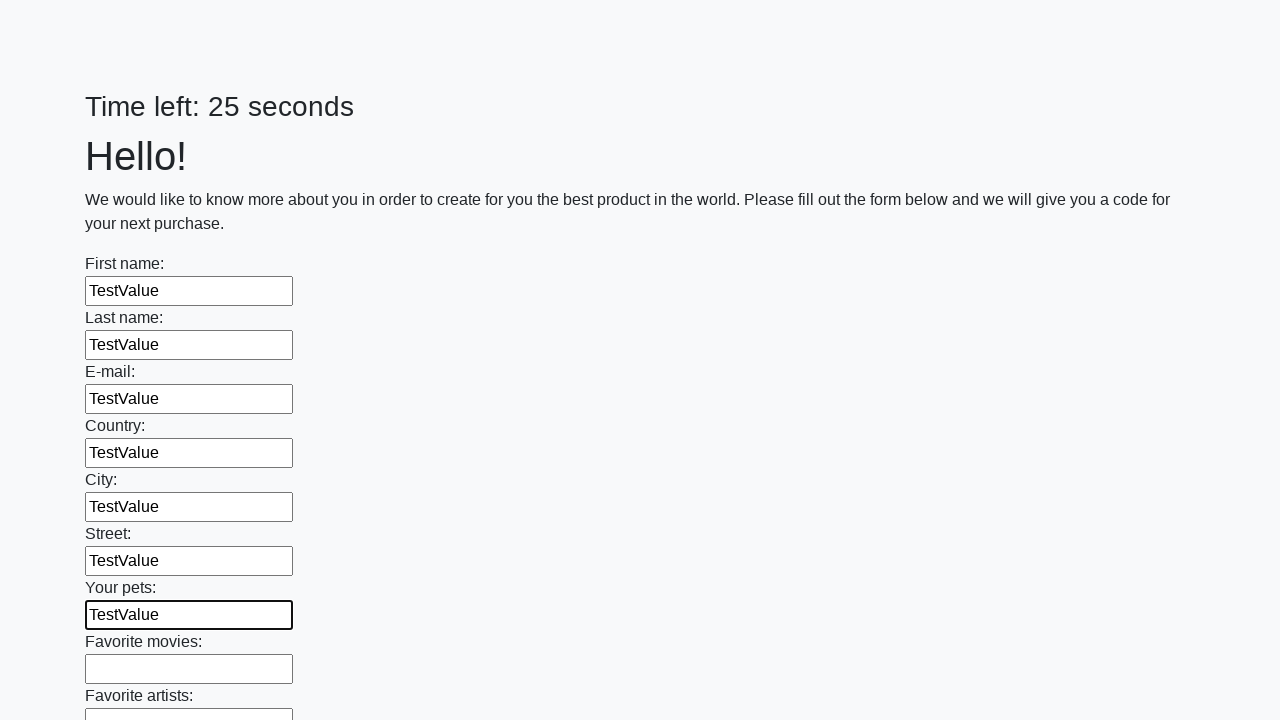

Filled input field 8 with 'TestValue' on .first_block input >> nth=7
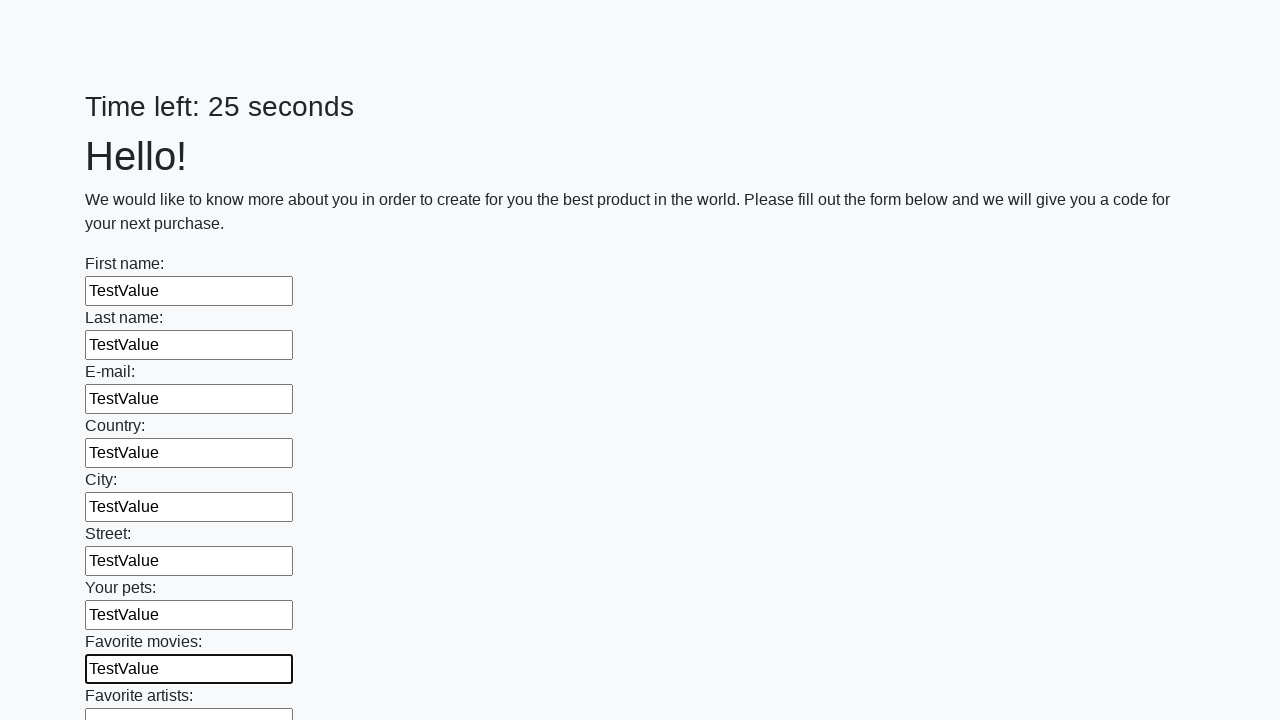

Filled input field 9 with 'TestValue' on .first_block input >> nth=8
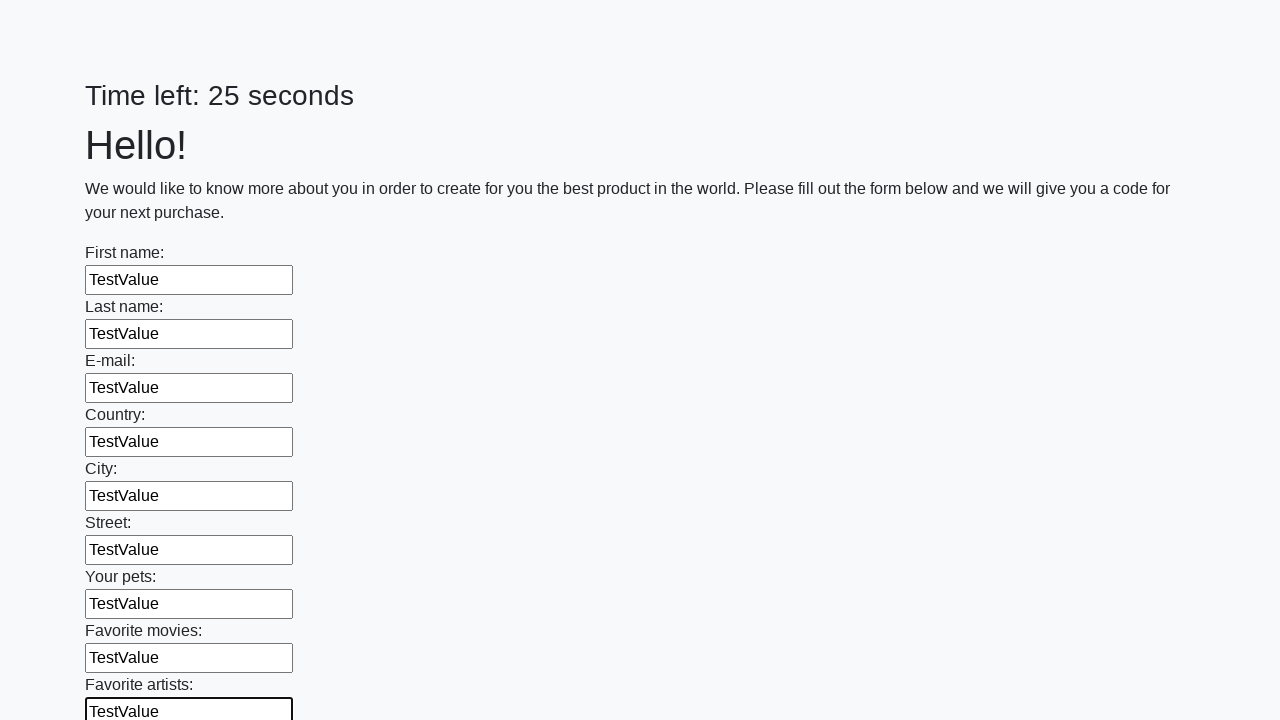

Filled input field 10 with 'TestValue' on .first_block input >> nth=9
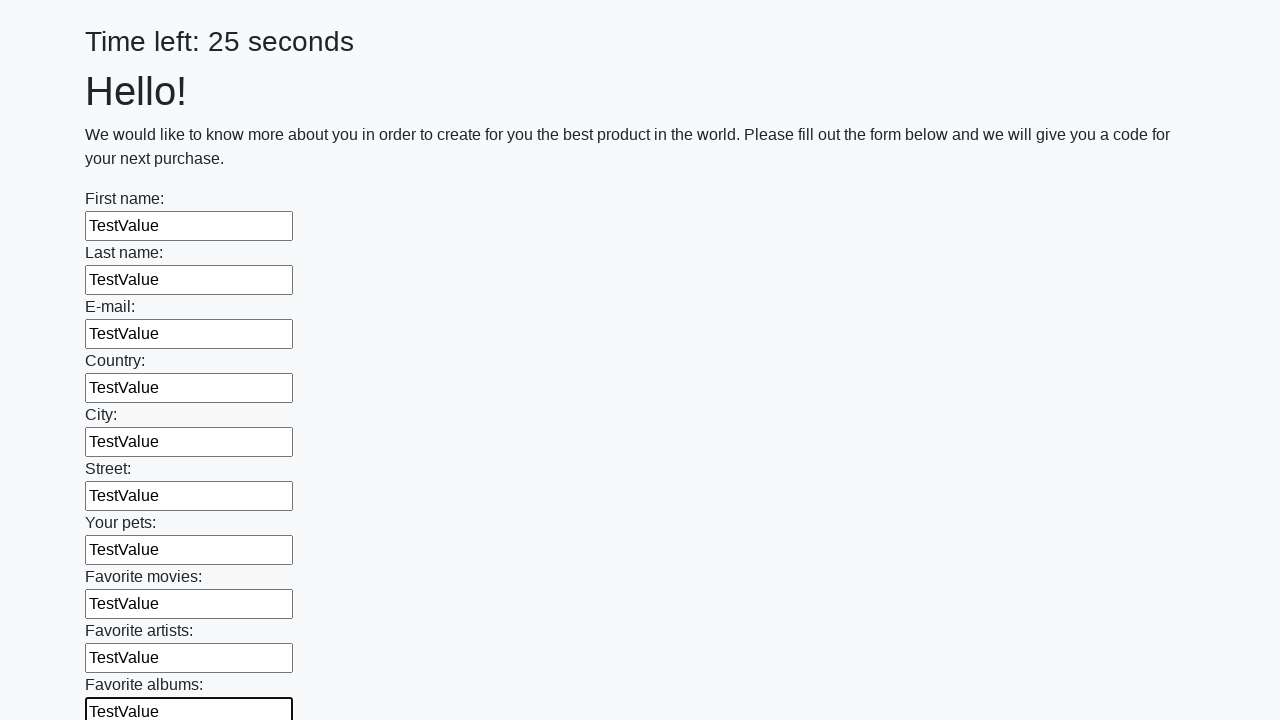

Filled input field 11 with 'TestValue' on .first_block input >> nth=10
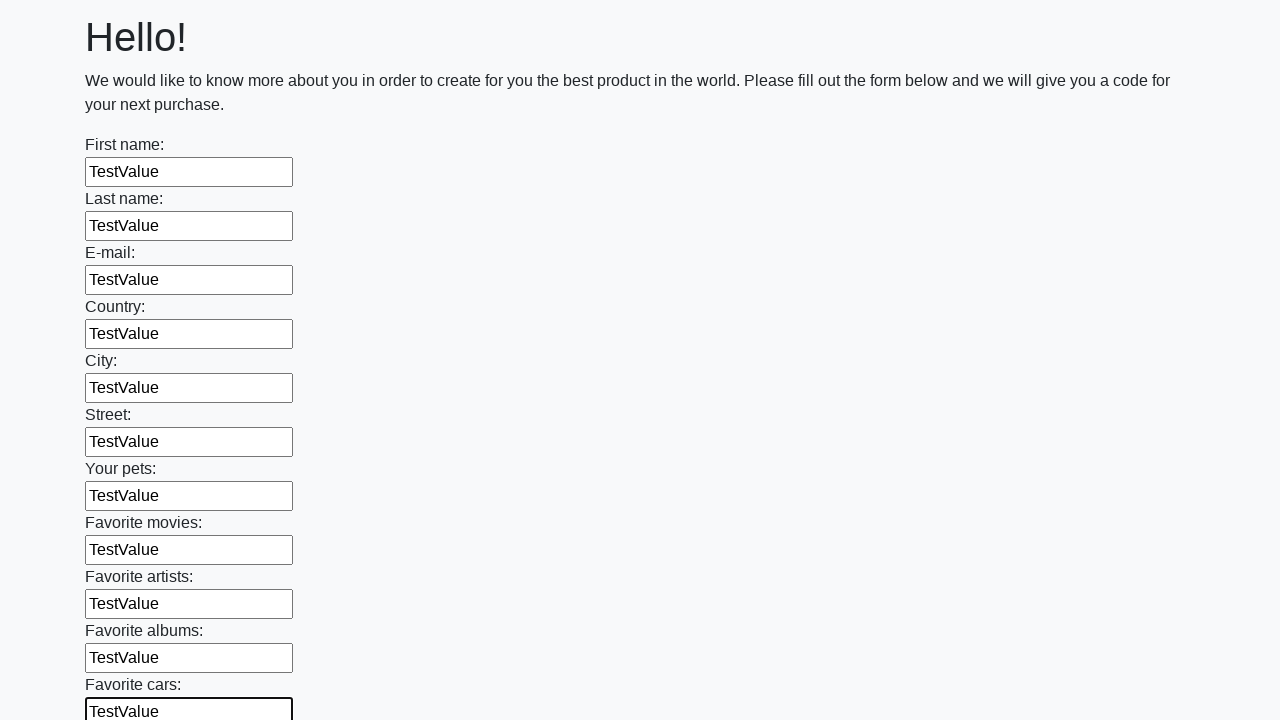

Filled input field 12 with 'TestValue' on .first_block input >> nth=11
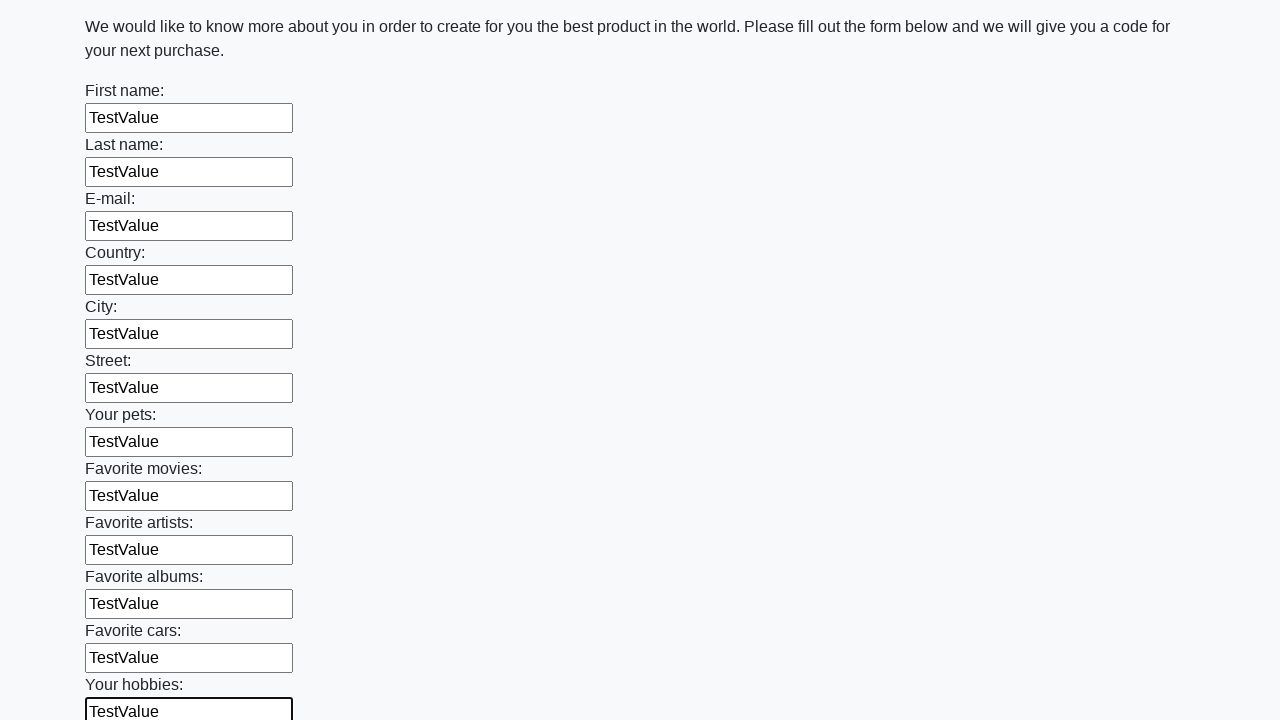

Filled input field 13 with 'TestValue' on .first_block input >> nth=12
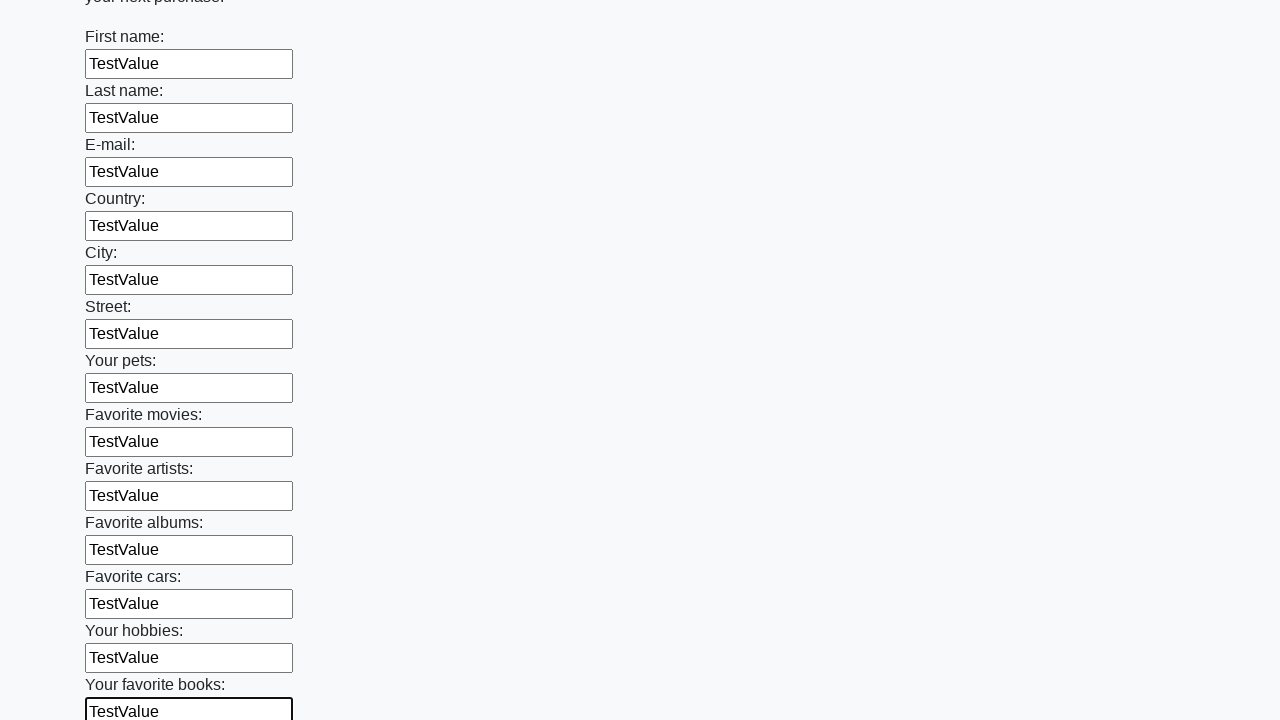

Filled input field 14 with 'TestValue' on .first_block input >> nth=13
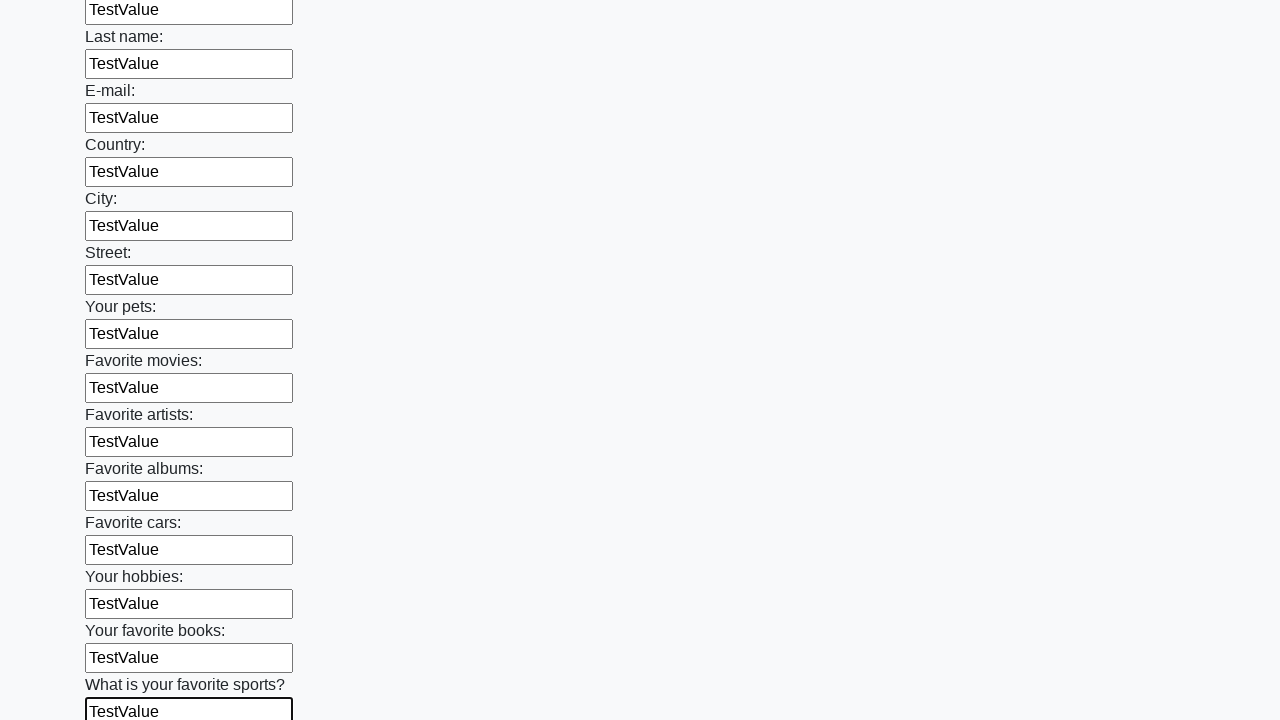

Filled input field 15 with 'TestValue' on .first_block input >> nth=14
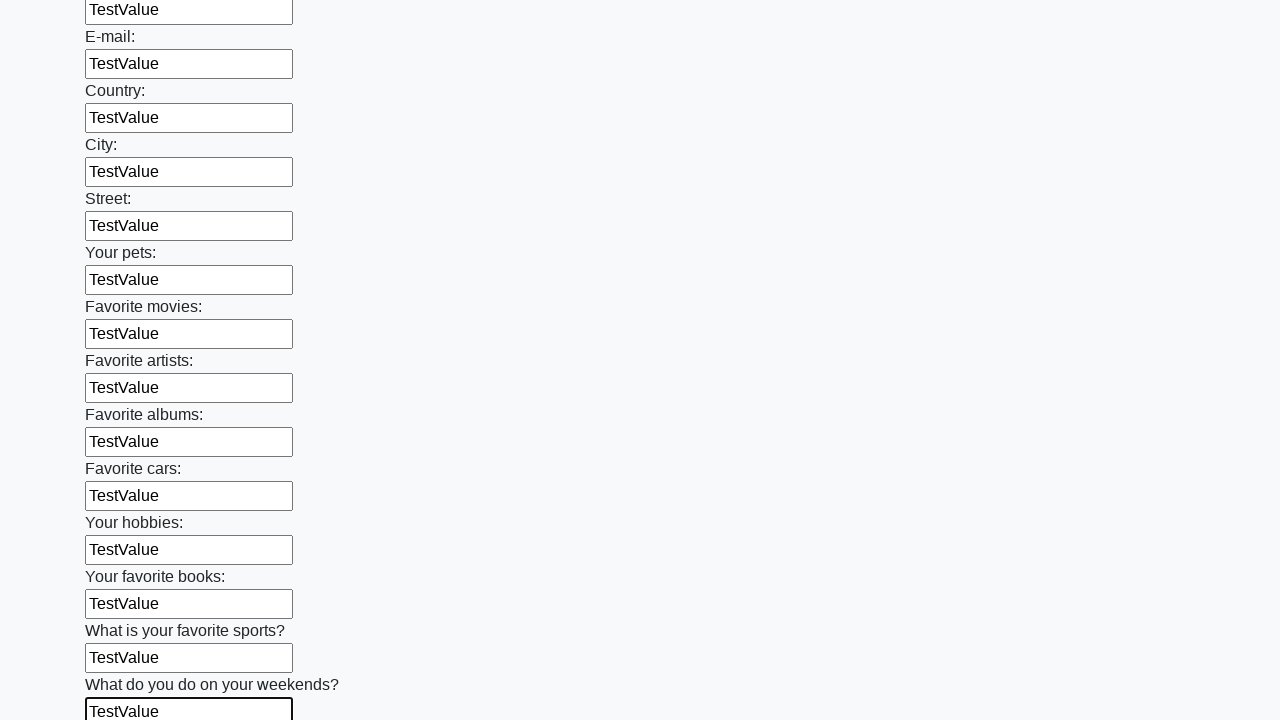

Filled input field 16 with 'TestValue' on .first_block input >> nth=15
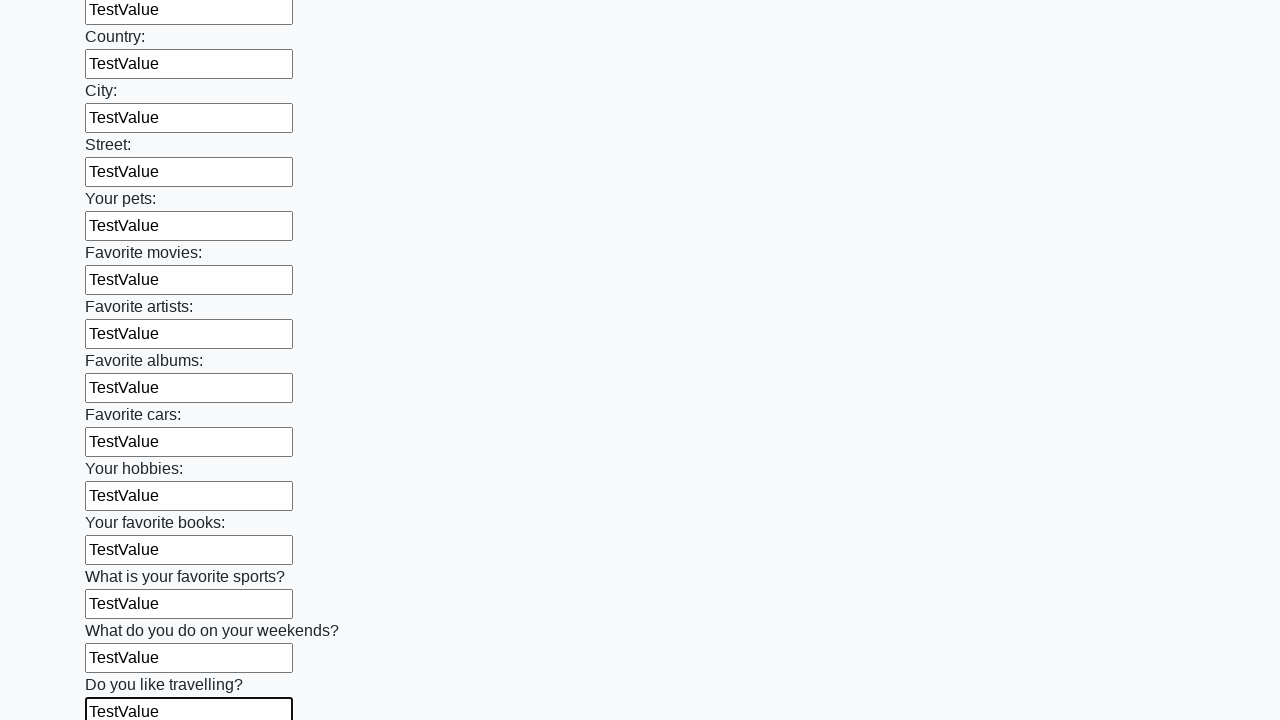

Filled input field 17 with 'TestValue' on .first_block input >> nth=16
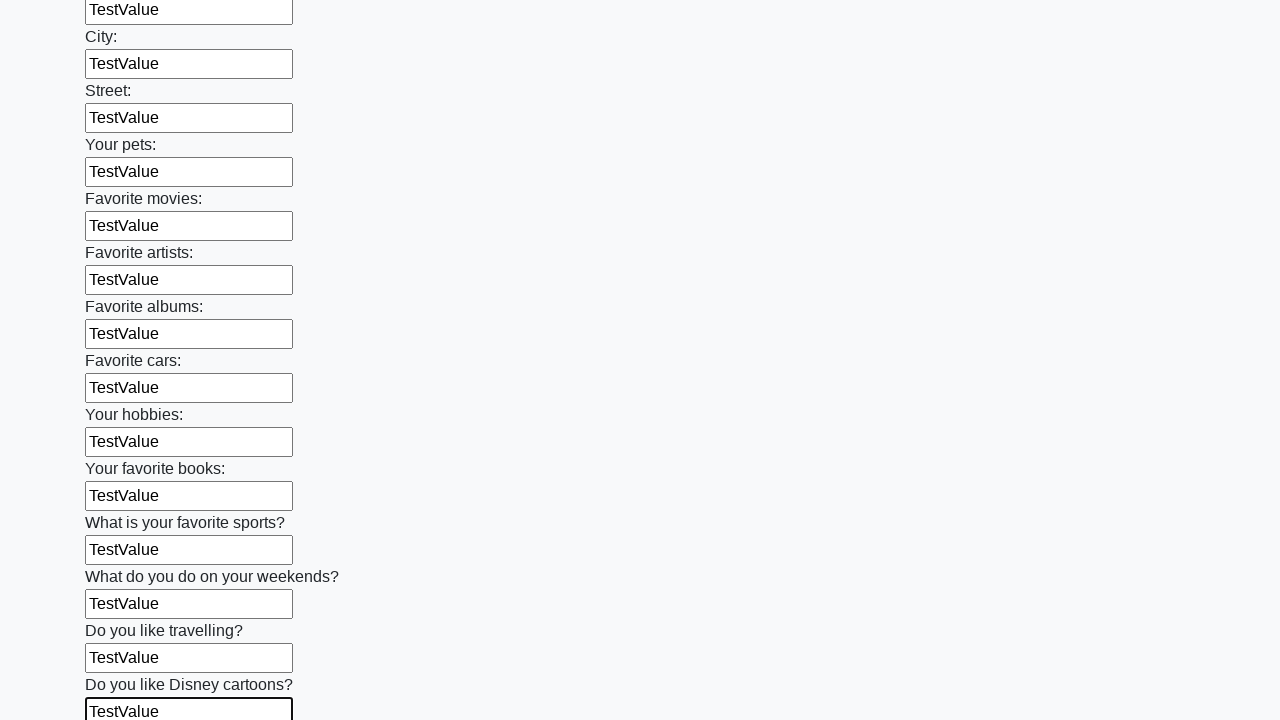

Filled input field 18 with 'TestValue' on .first_block input >> nth=17
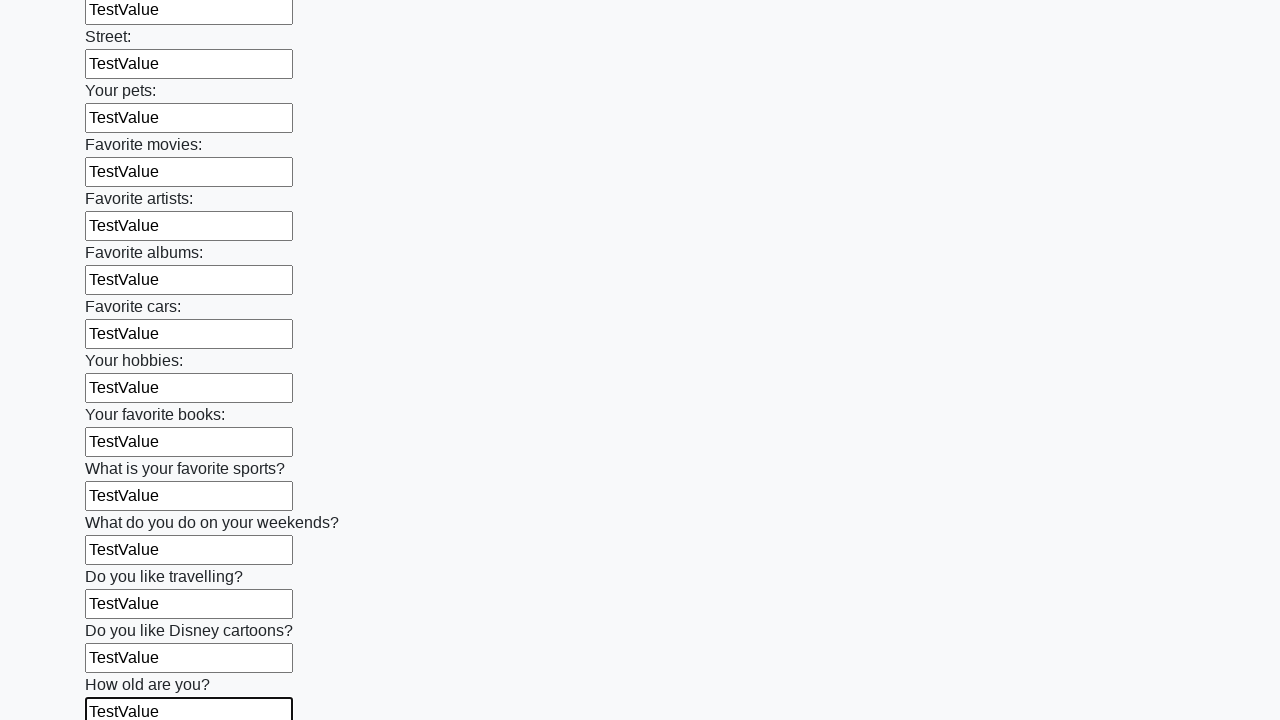

Filled input field 19 with 'TestValue' on .first_block input >> nth=18
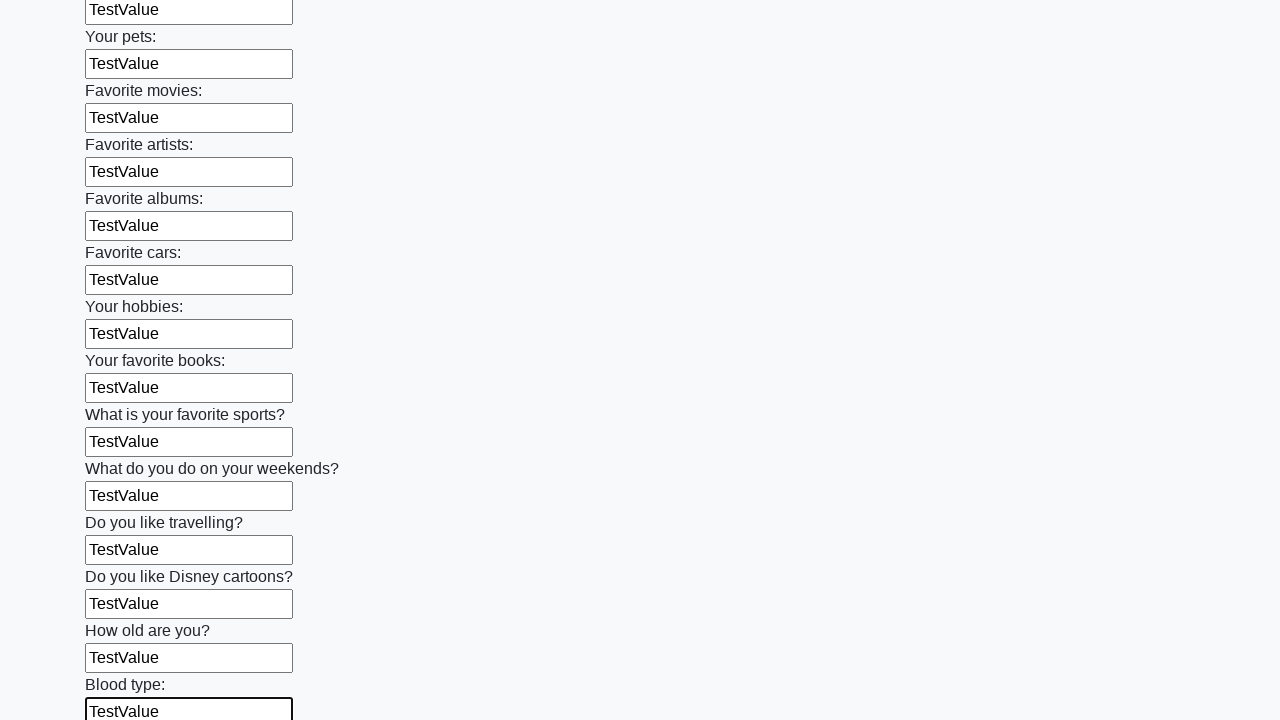

Filled input field 20 with 'TestValue' on .first_block input >> nth=19
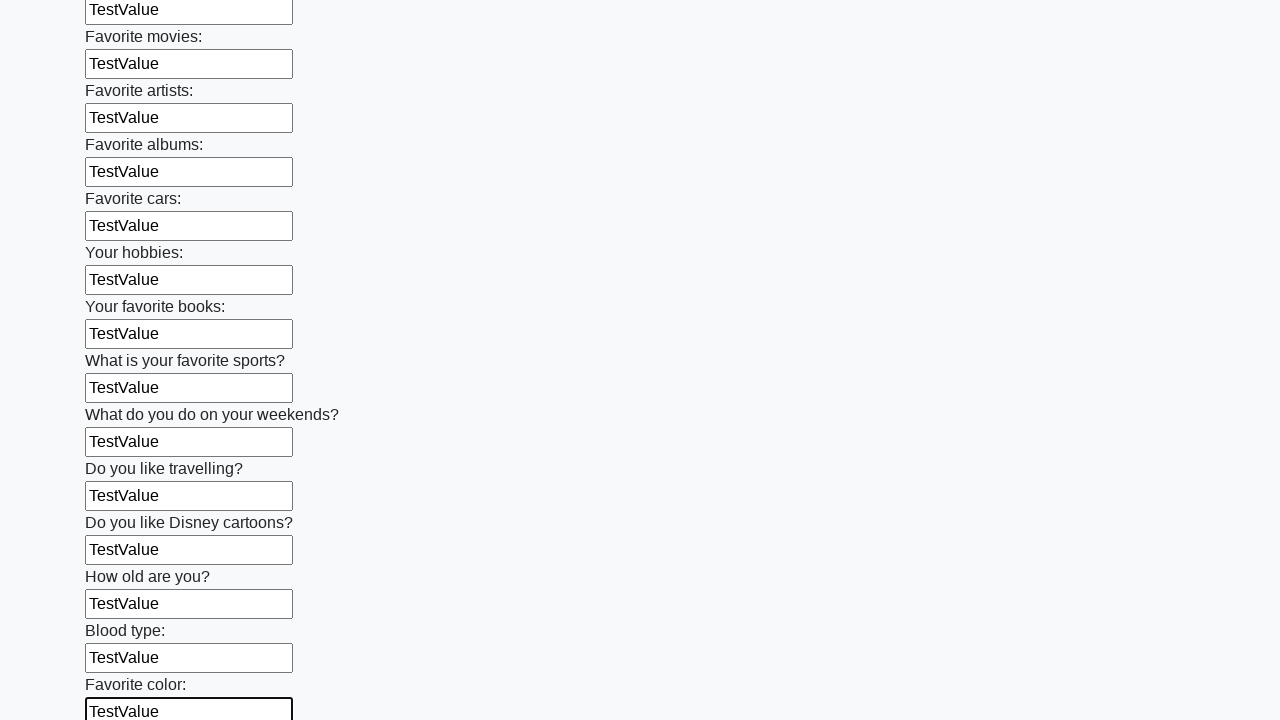

Filled input field 21 with 'TestValue' on .first_block input >> nth=20
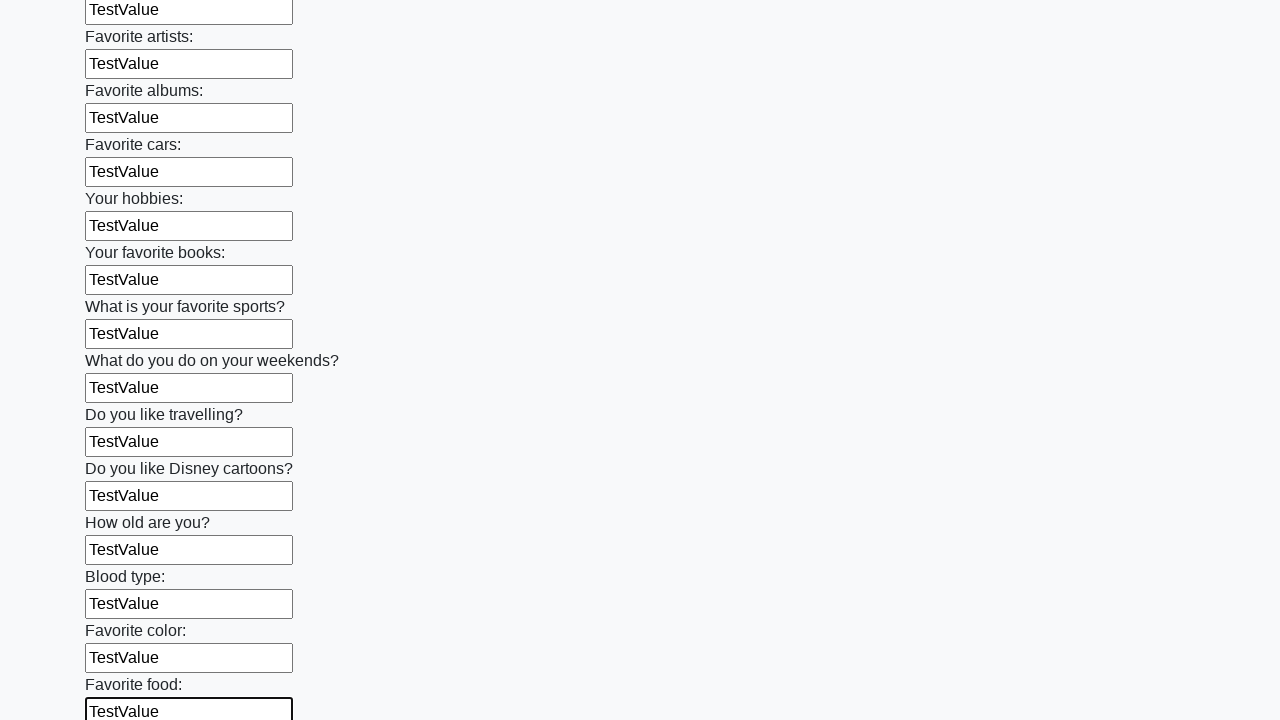

Filled input field 22 with 'TestValue' on .first_block input >> nth=21
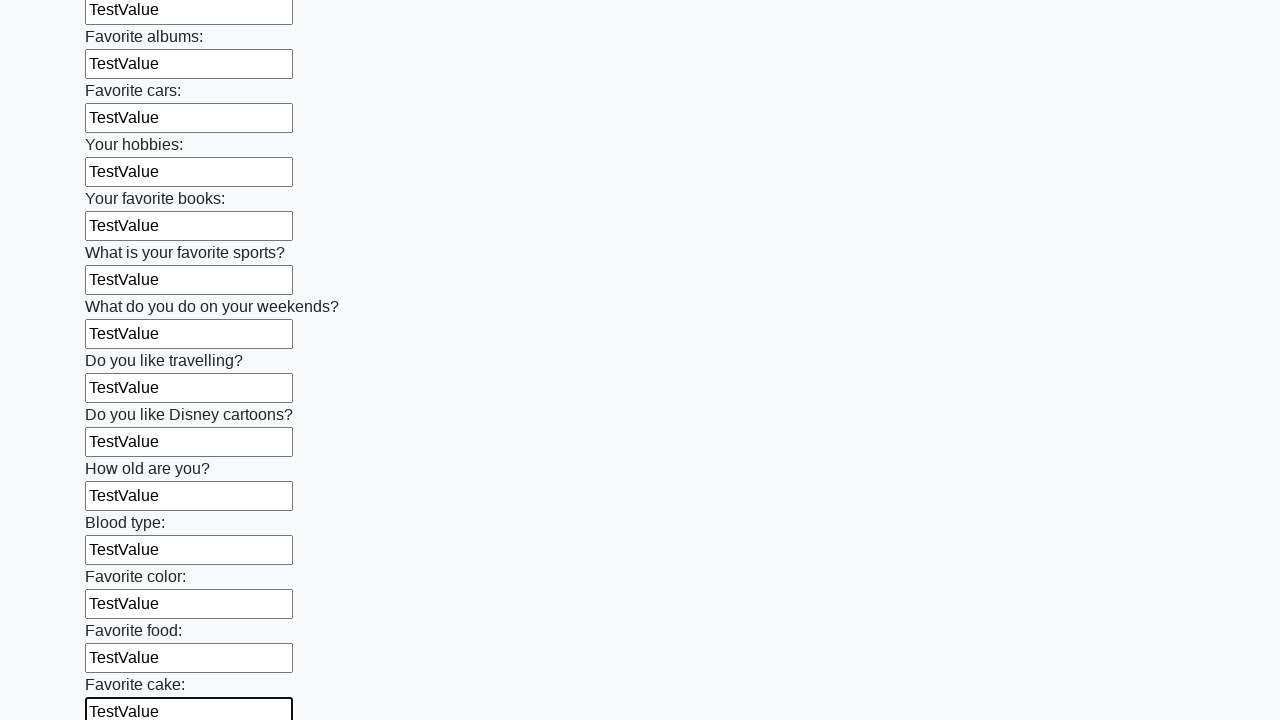

Filled input field 23 with 'TestValue' on .first_block input >> nth=22
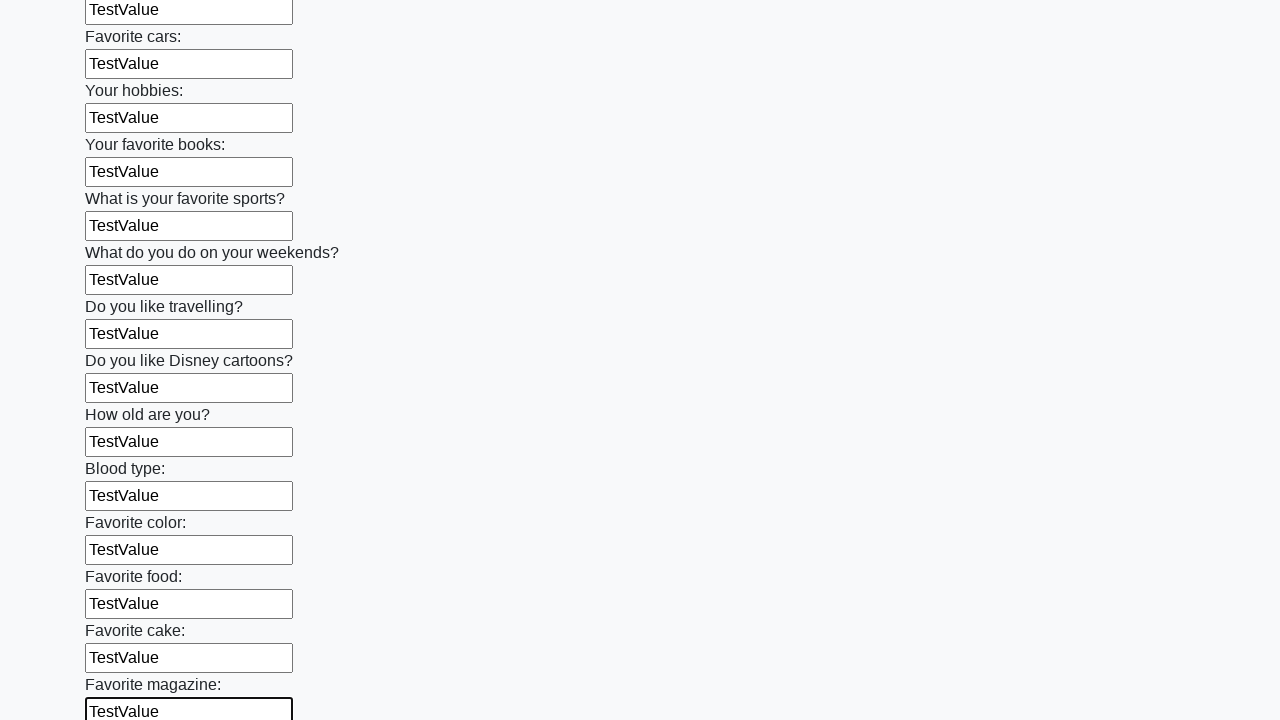

Filled input field 24 with 'TestValue' on .first_block input >> nth=23
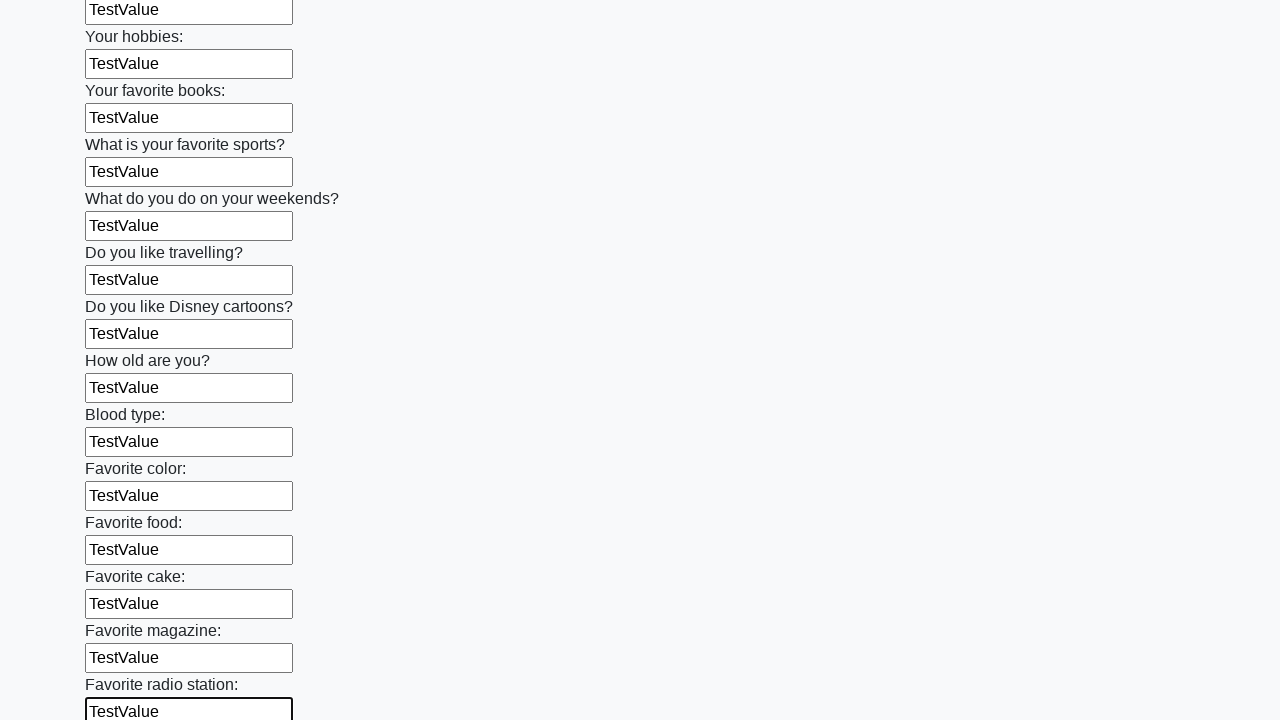

Filled input field 25 with 'TestValue' on .first_block input >> nth=24
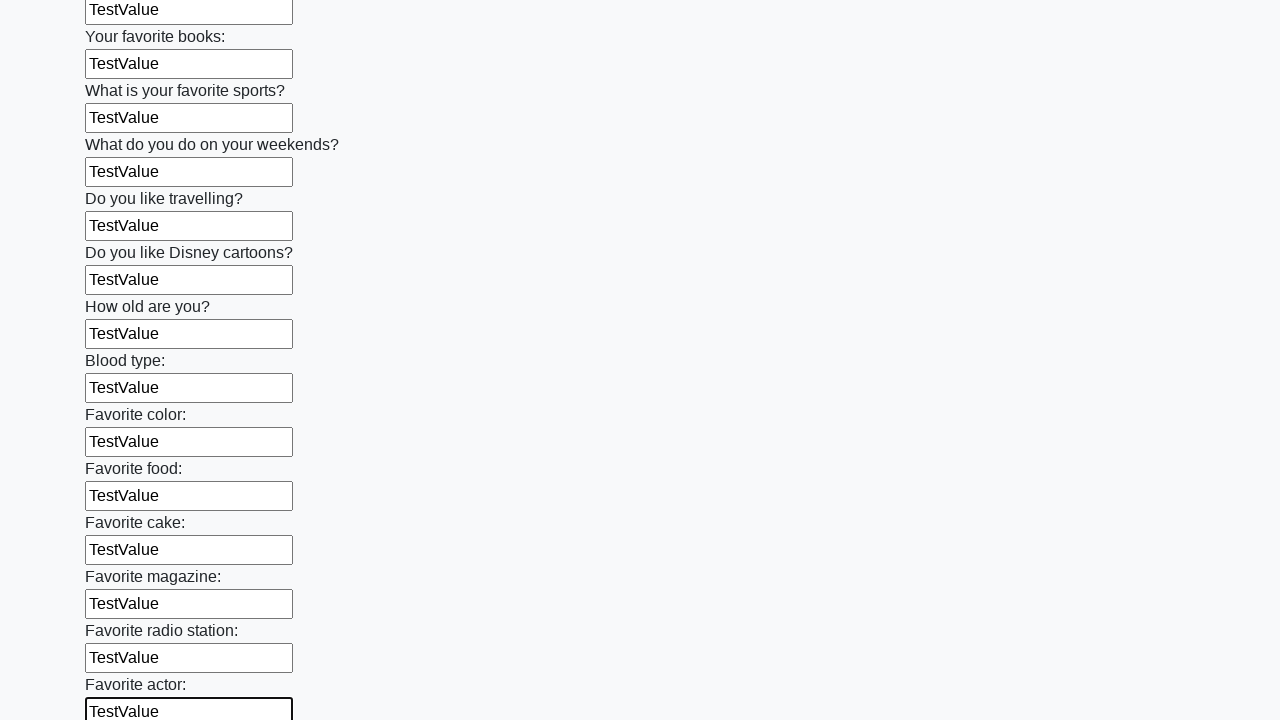

Filled input field 26 with 'TestValue' on .first_block input >> nth=25
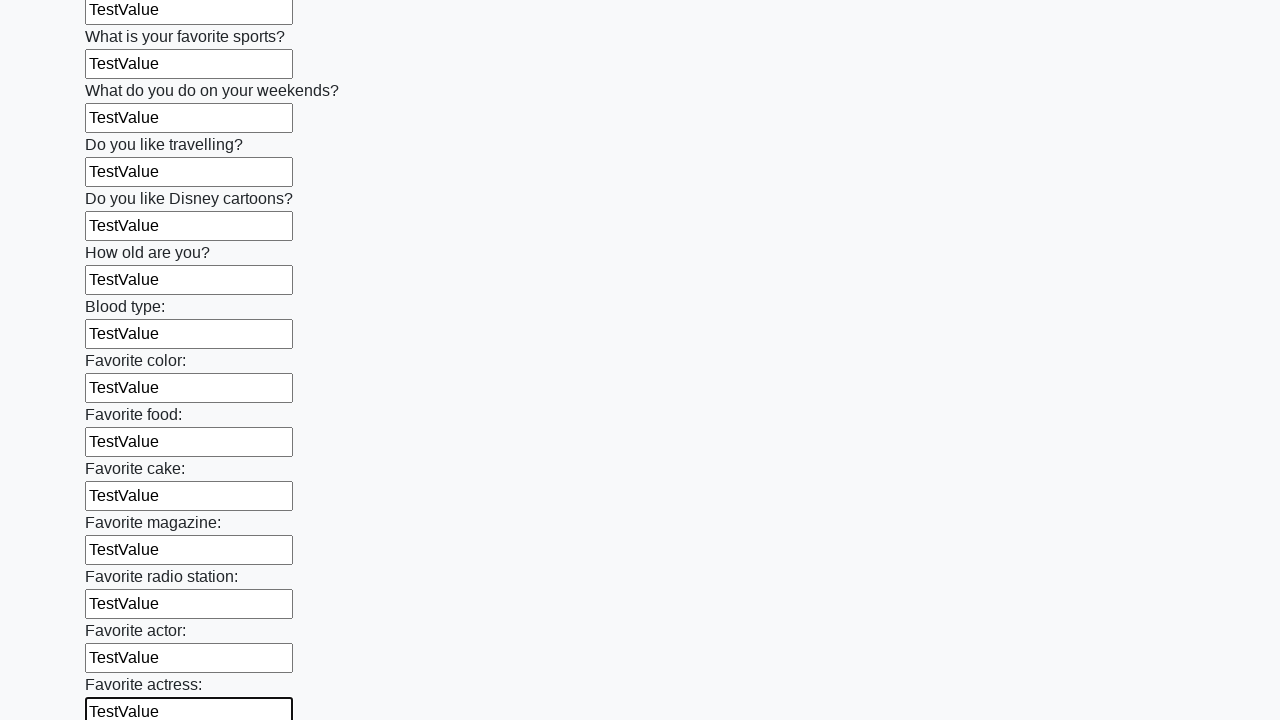

Filled input field 27 with 'TestValue' on .first_block input >> nth=26
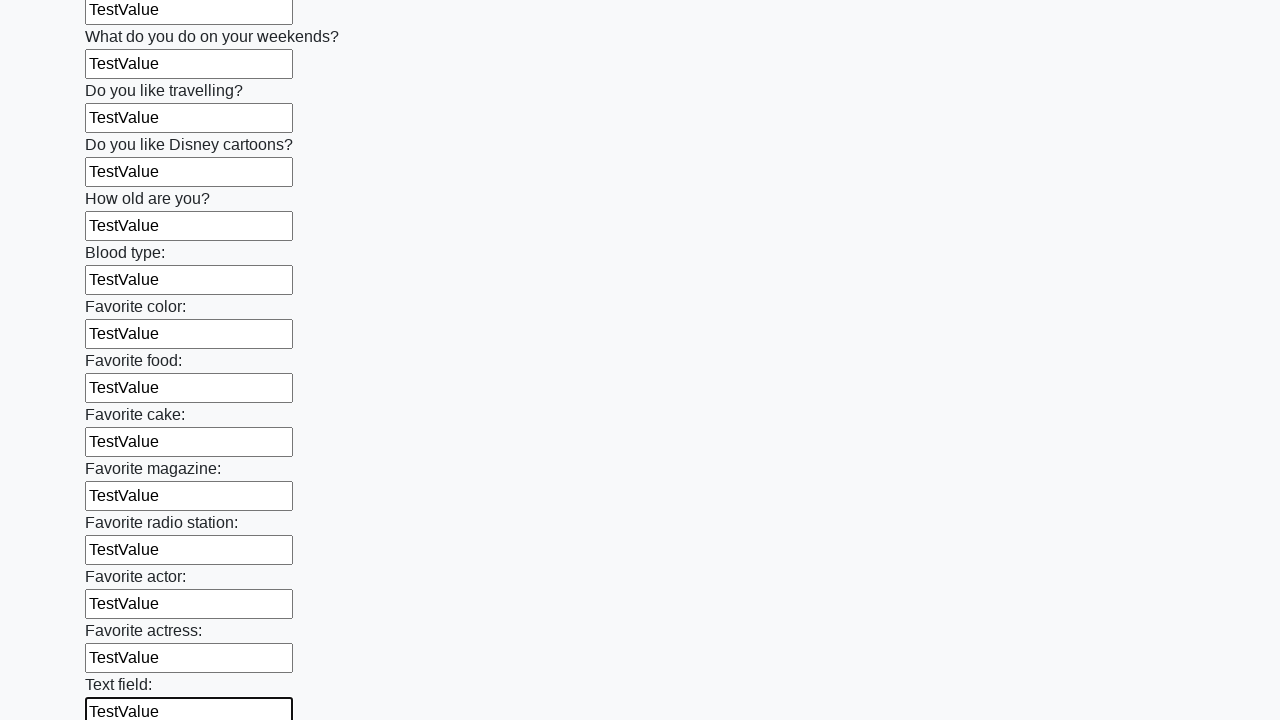

Filled input field 28 with 'TestValue' on .first_block input >> nth=27
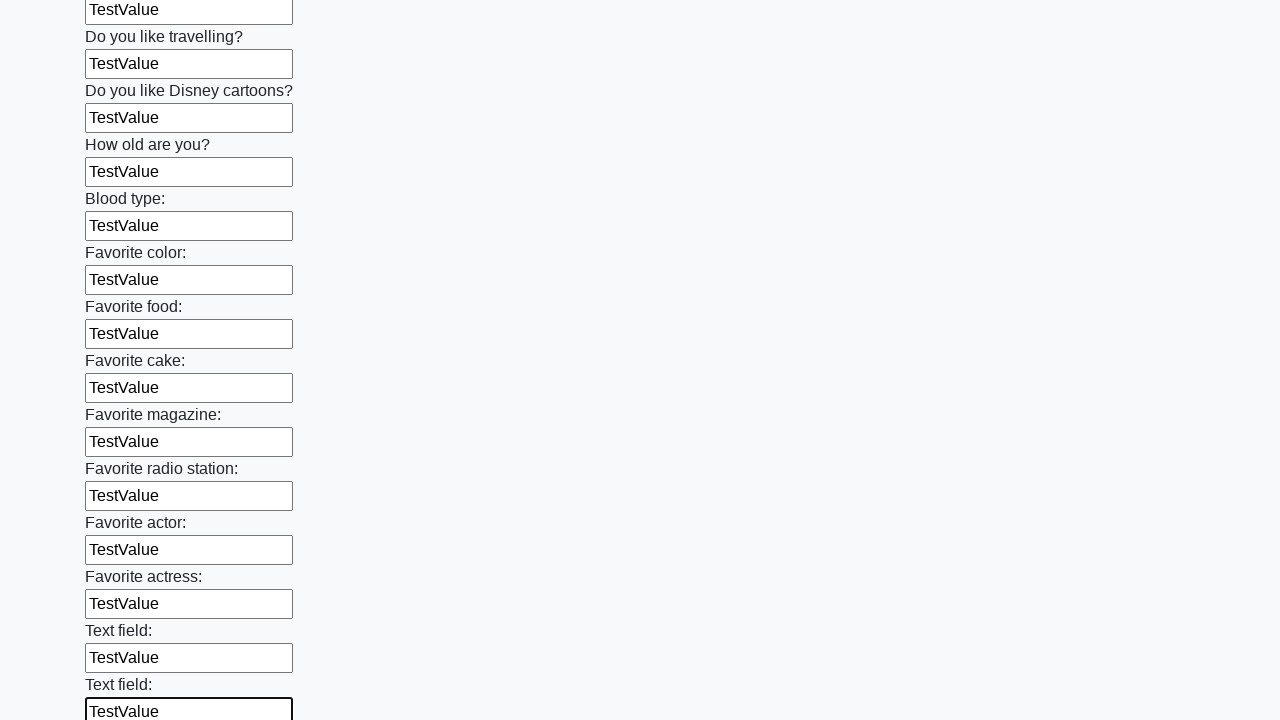

Filled input field 29 with 'TestValue' on .first_block input >> nth=28
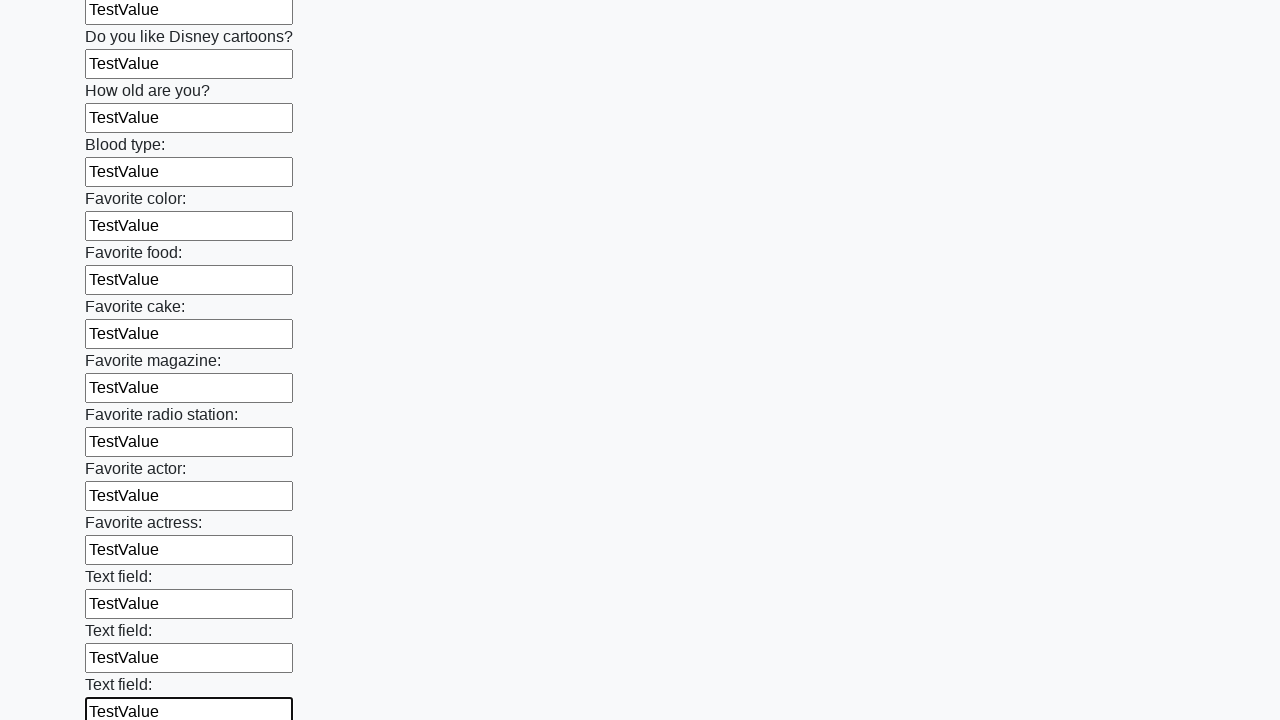

Filled input field 30 with 'TestValue' on .first_block input >> nth=29
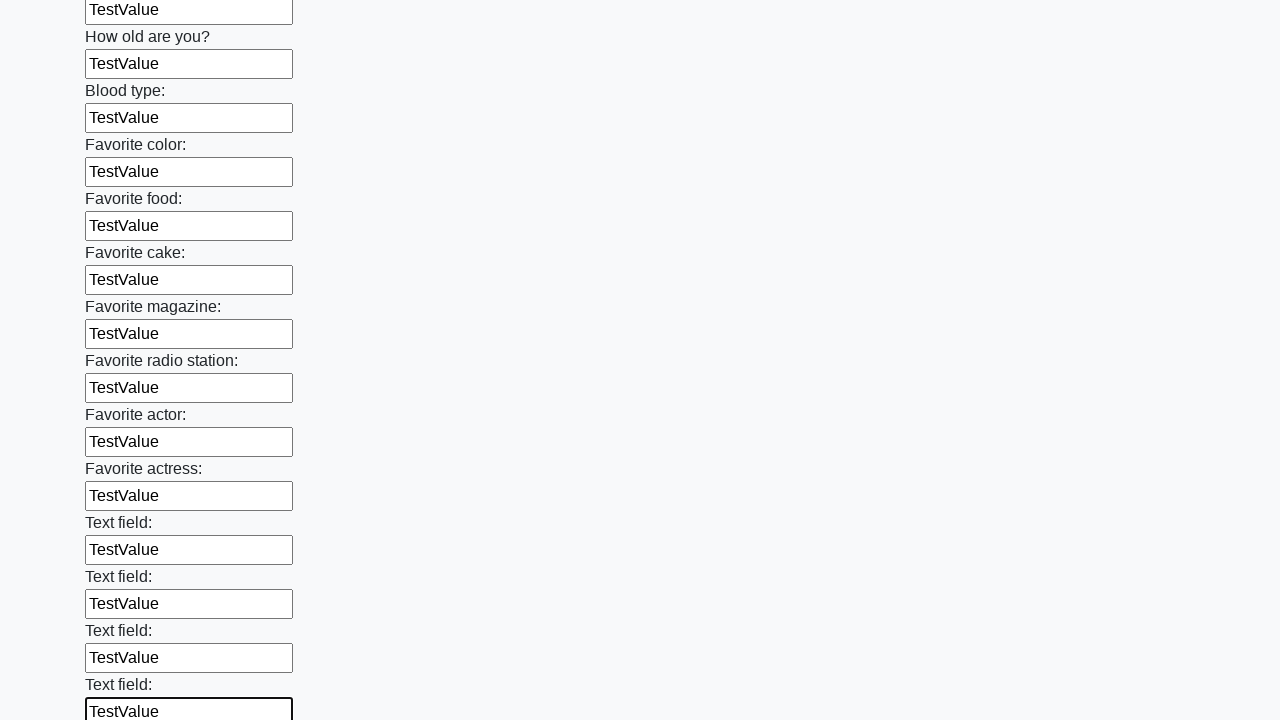

Filled input field 31 with 'TestValue' on .first_block input >> nth=30
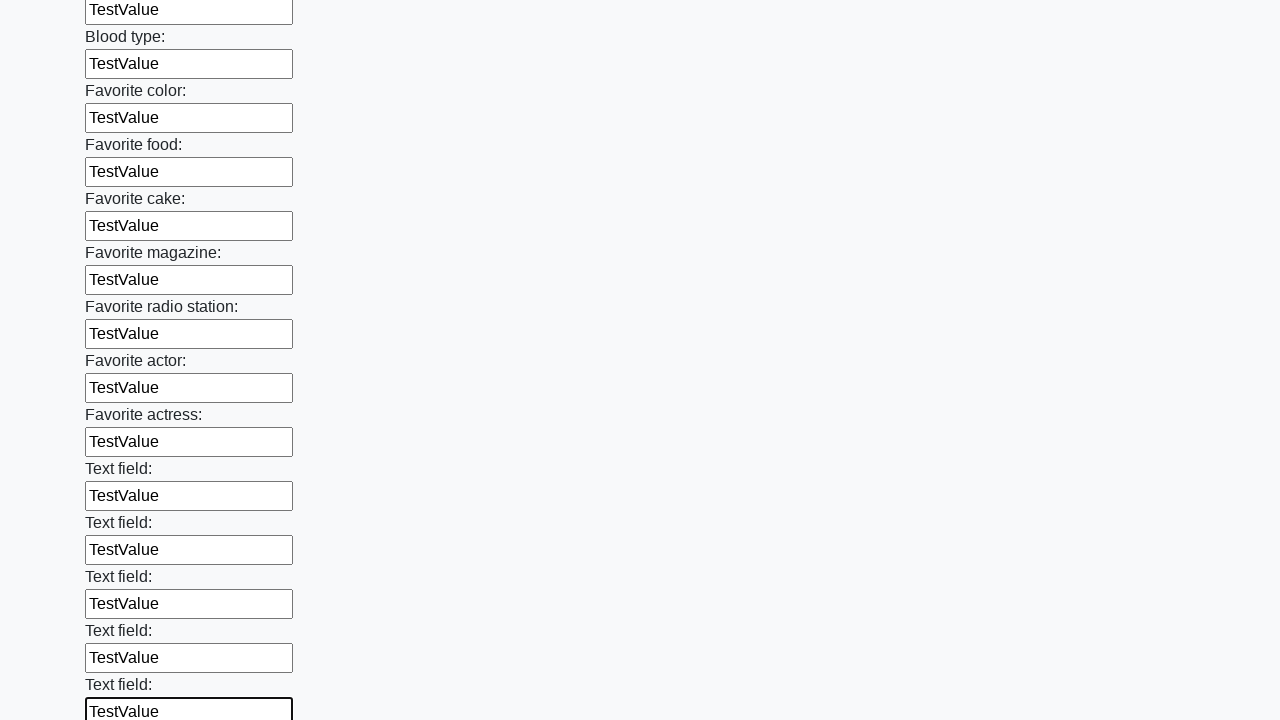

Filled input field 32 with 'TestValue' on .first_block input >> nth=31
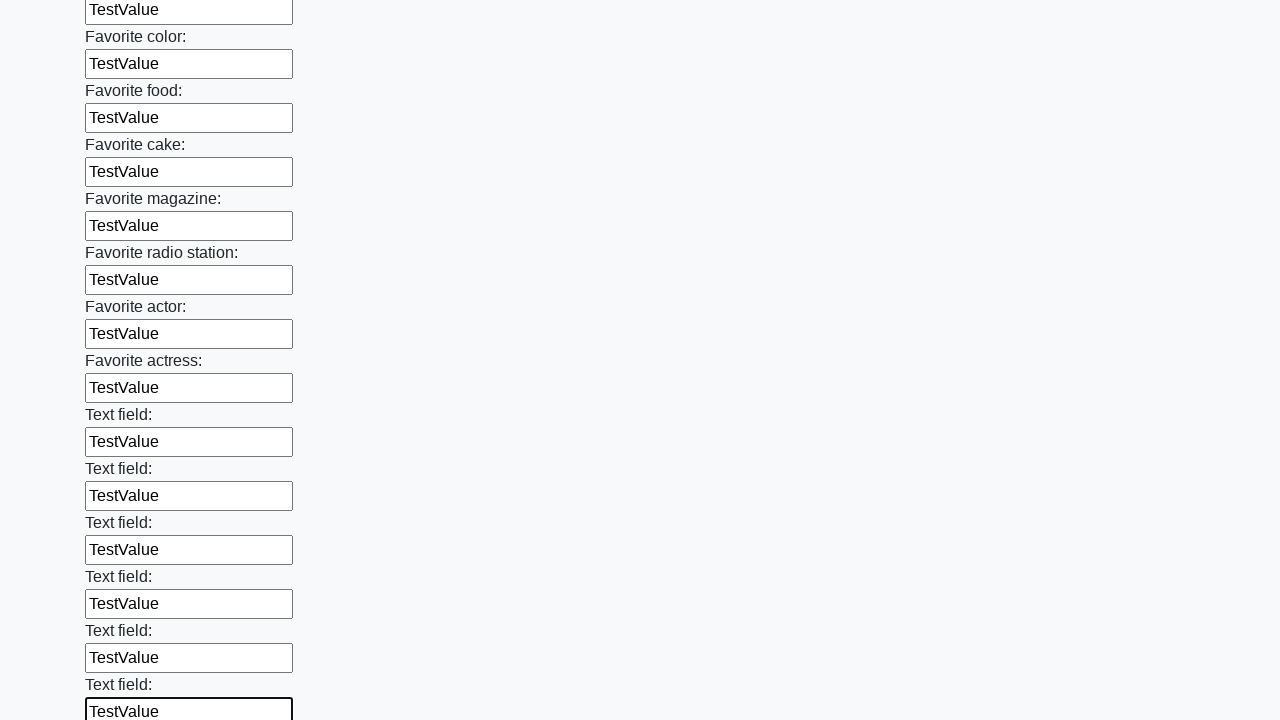

Filled input field 33 with 'TestValue' on .first_block input >> nth=32
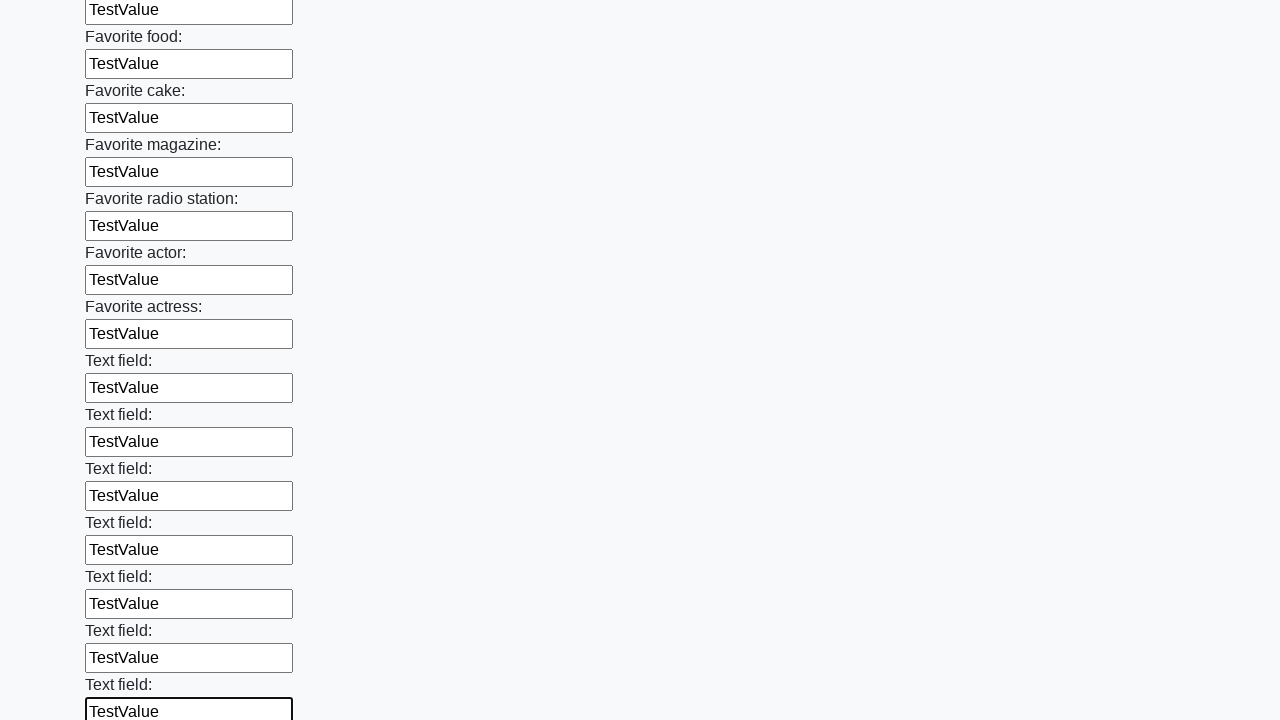

Filled input field 34 with 'TestValue' on .first_block input >> nth=33
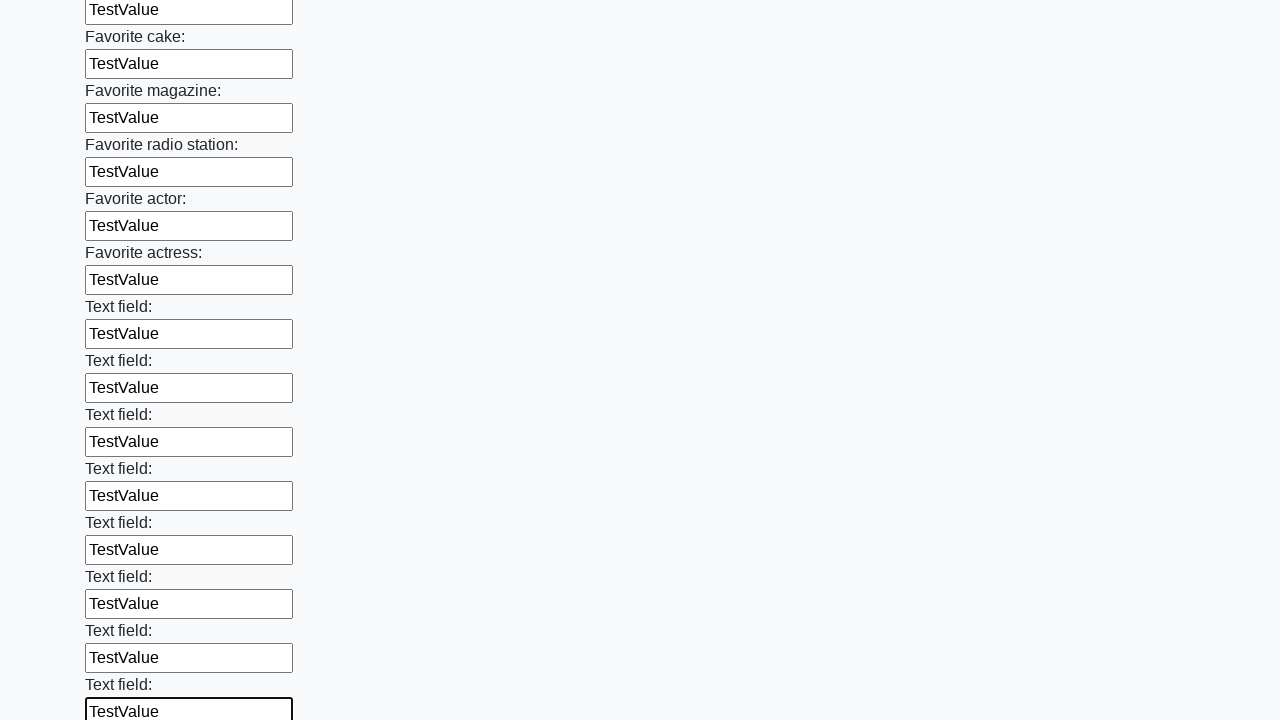

Filled input field 35 with 'TestValue' on .first_block input >> nth=34
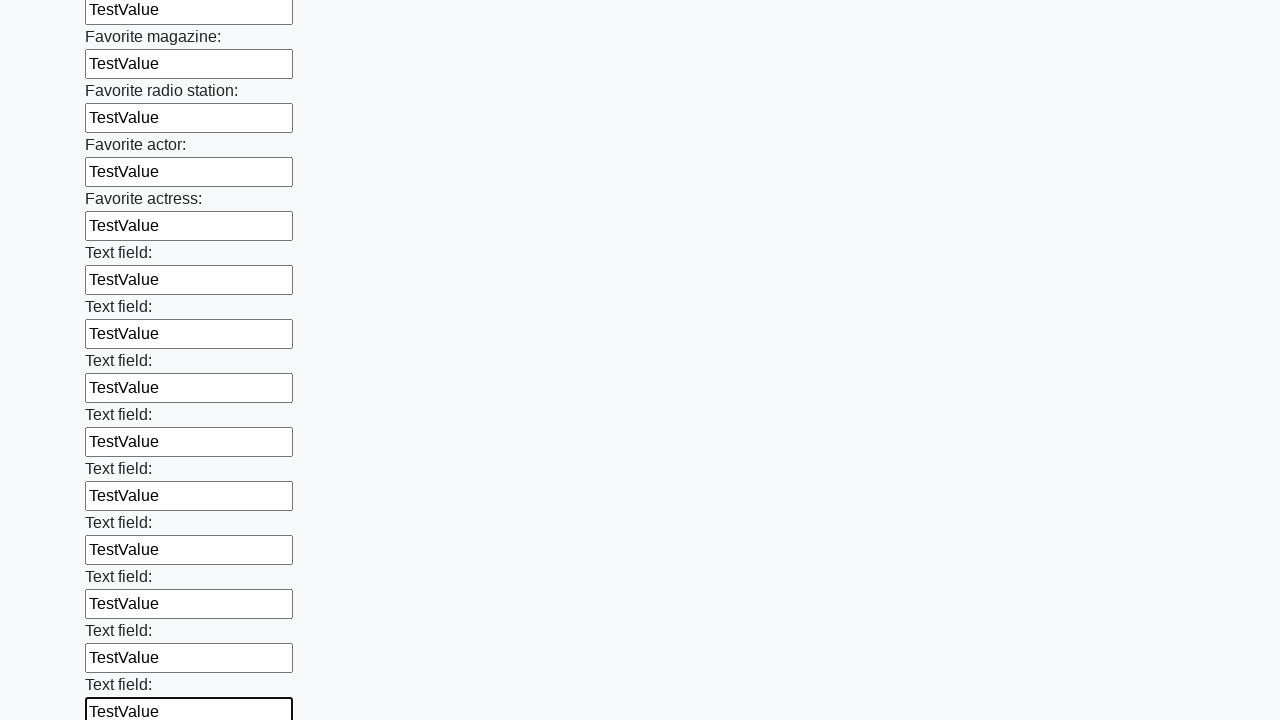

Filled input field 36 with 'TestValue' on .first_block input >> nth=35
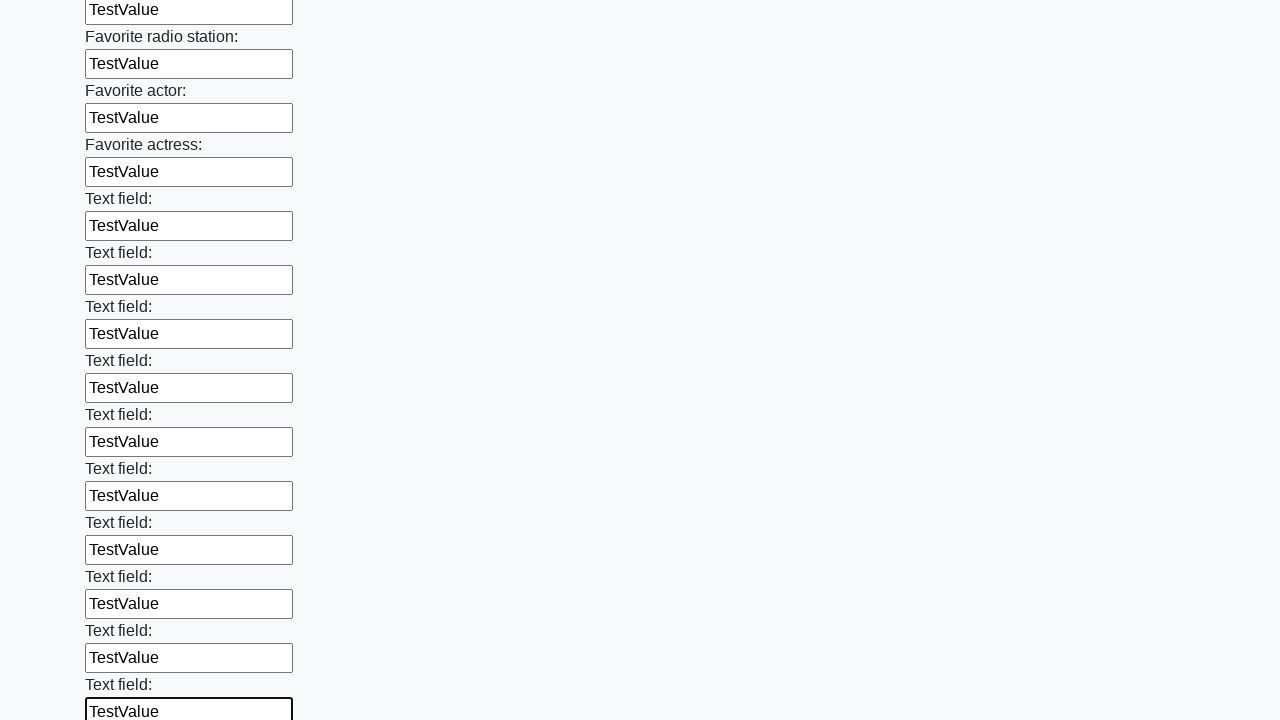

Filled input field 37 with 'TestValue' on .first_block input >> nth=36
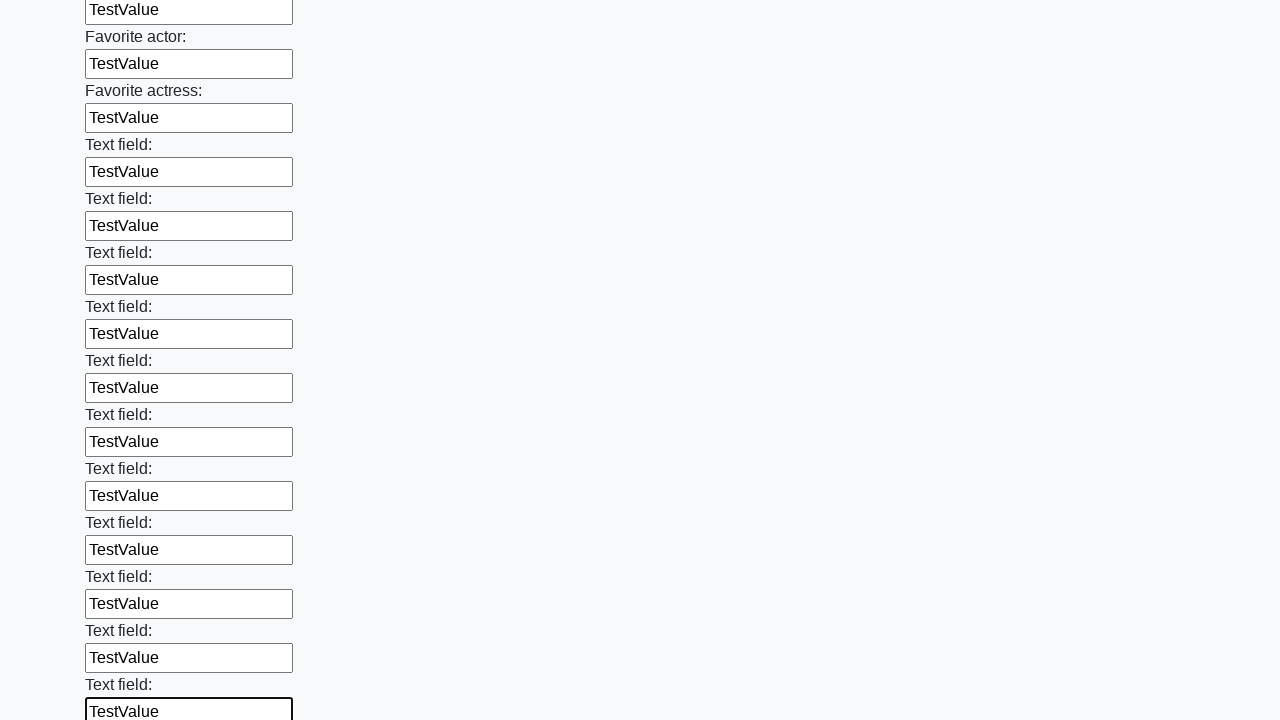

Filled input field 38 with 'TestValue' on .first_block input >> nth=37
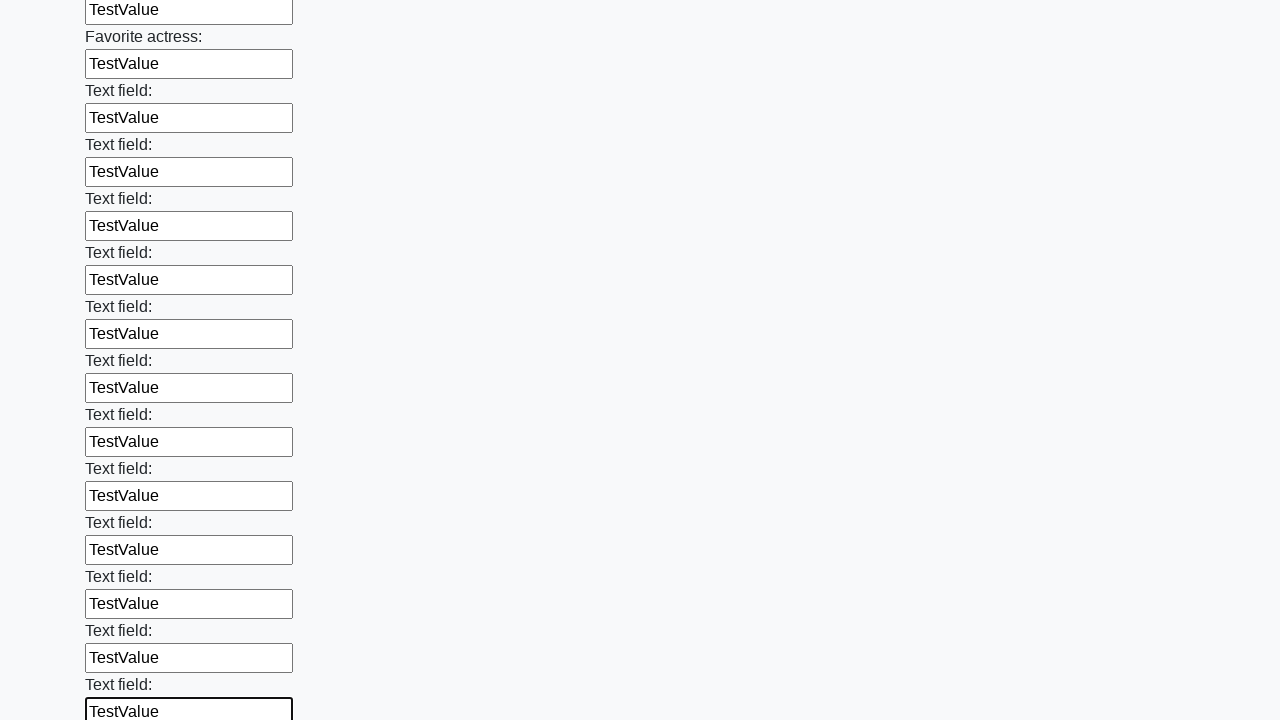

Filled input field 39 with 'TestValue' on .first_block input >> nth=38
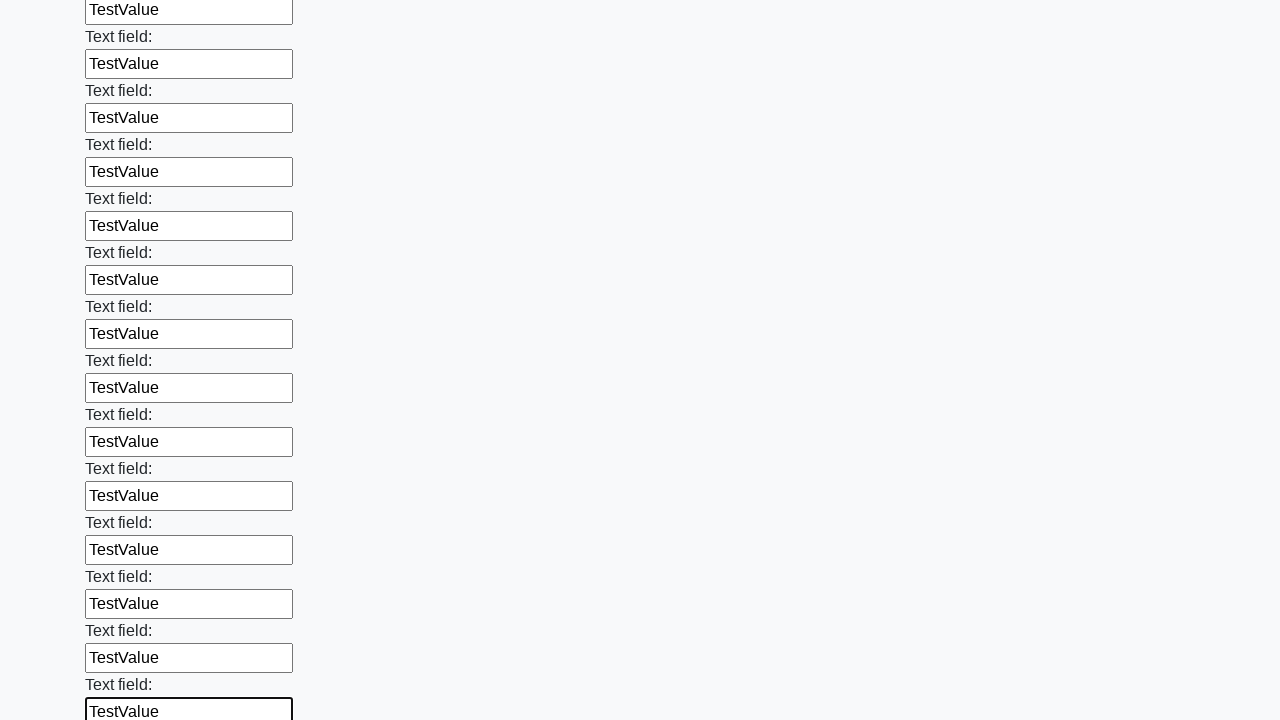

Filled input field 40 with 'TestValue' on .first_block input >> nth=39
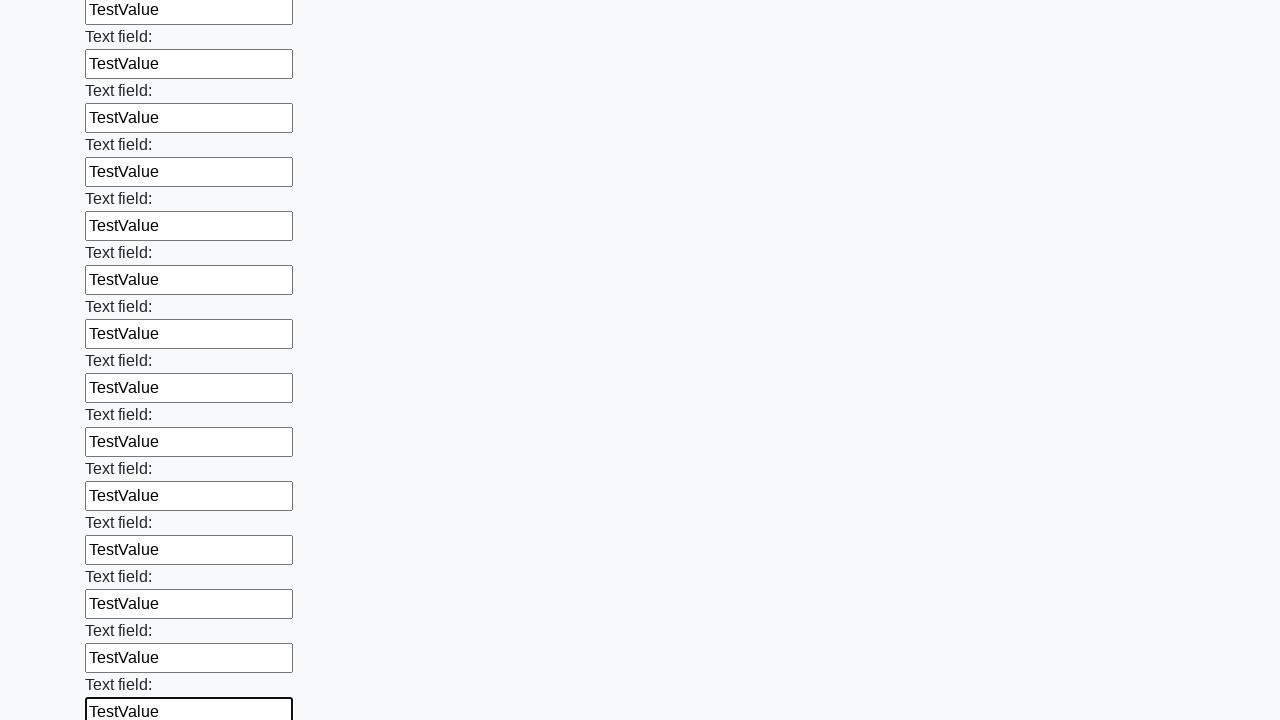

Filled input field 41 with 'TestValue' on .first_block input >> nth=40
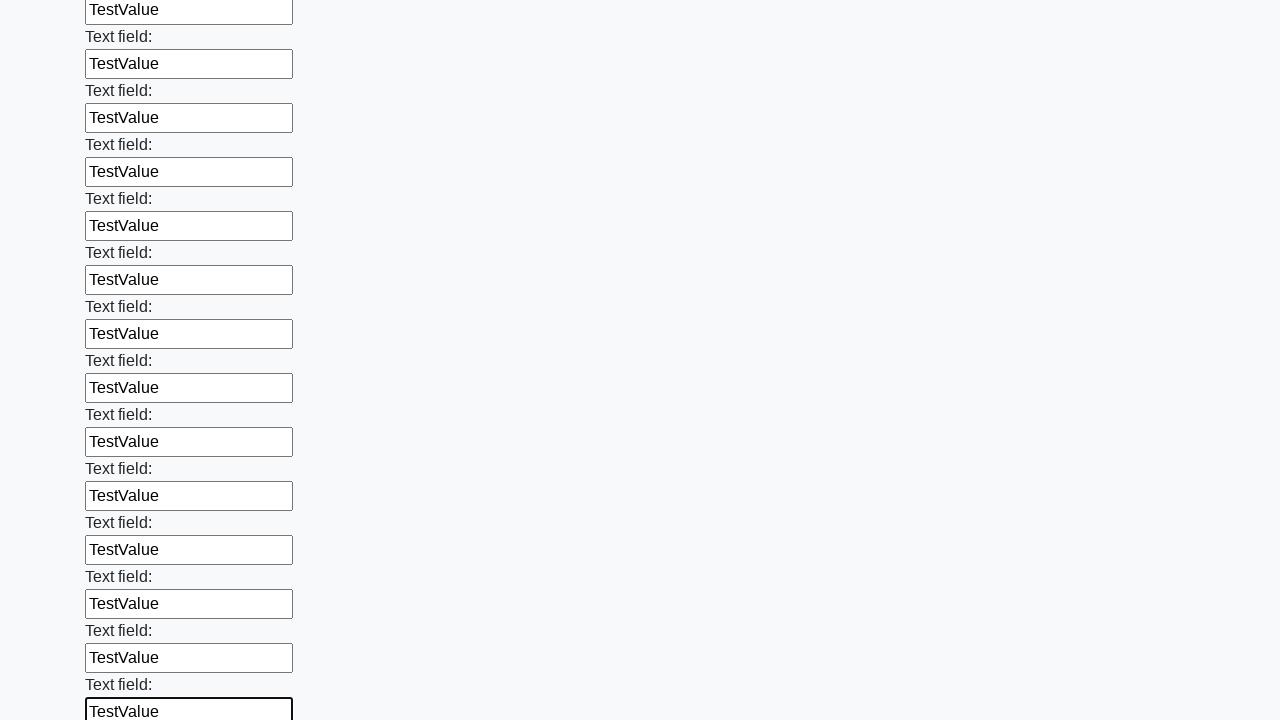

Filled input field 42 with 'TestValue' on .first_block input >> nth=41
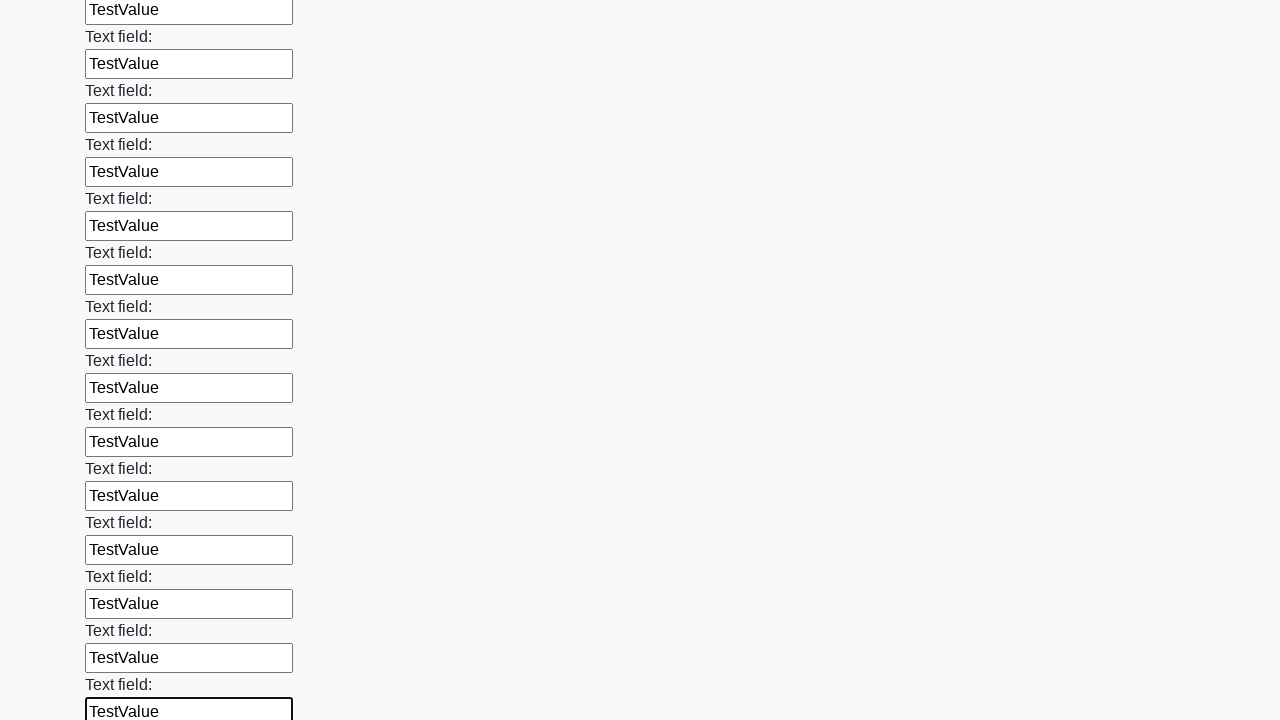

Filled input field 43 with 'TestValue' on .first_block input >> nth=42
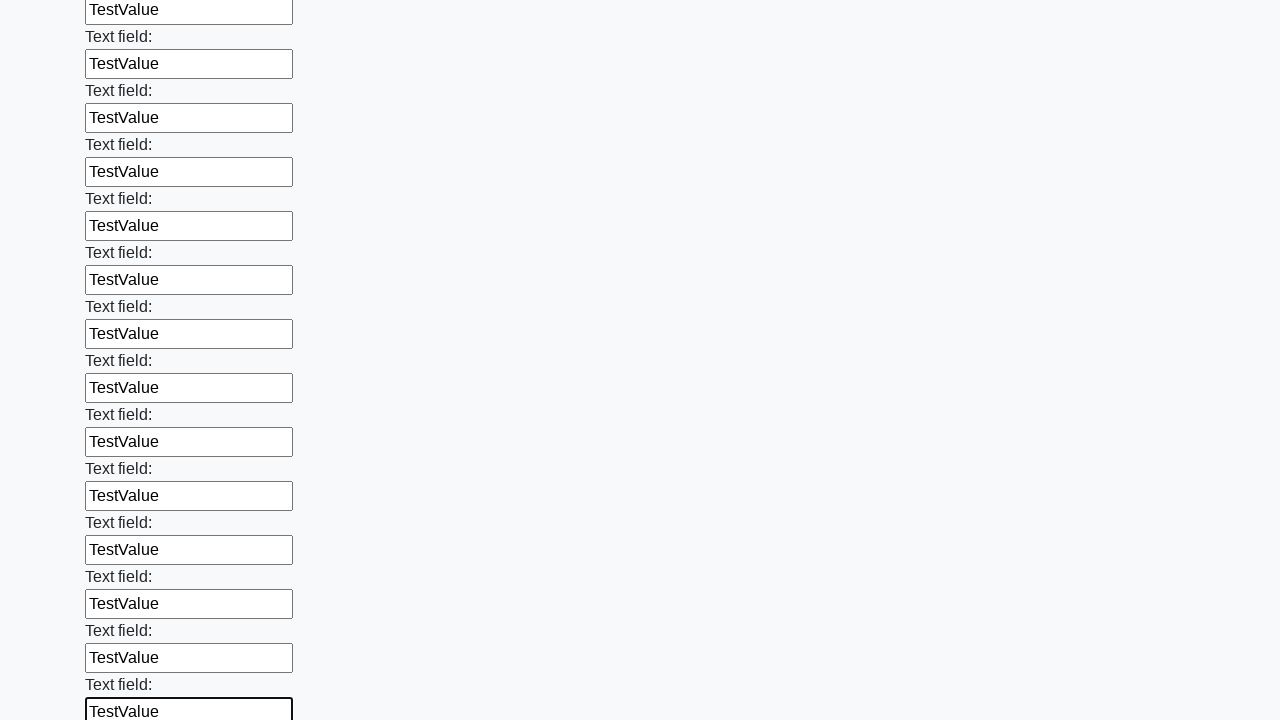

Filled input field 44 with 'TestValue' on .first_block input >> nth=43
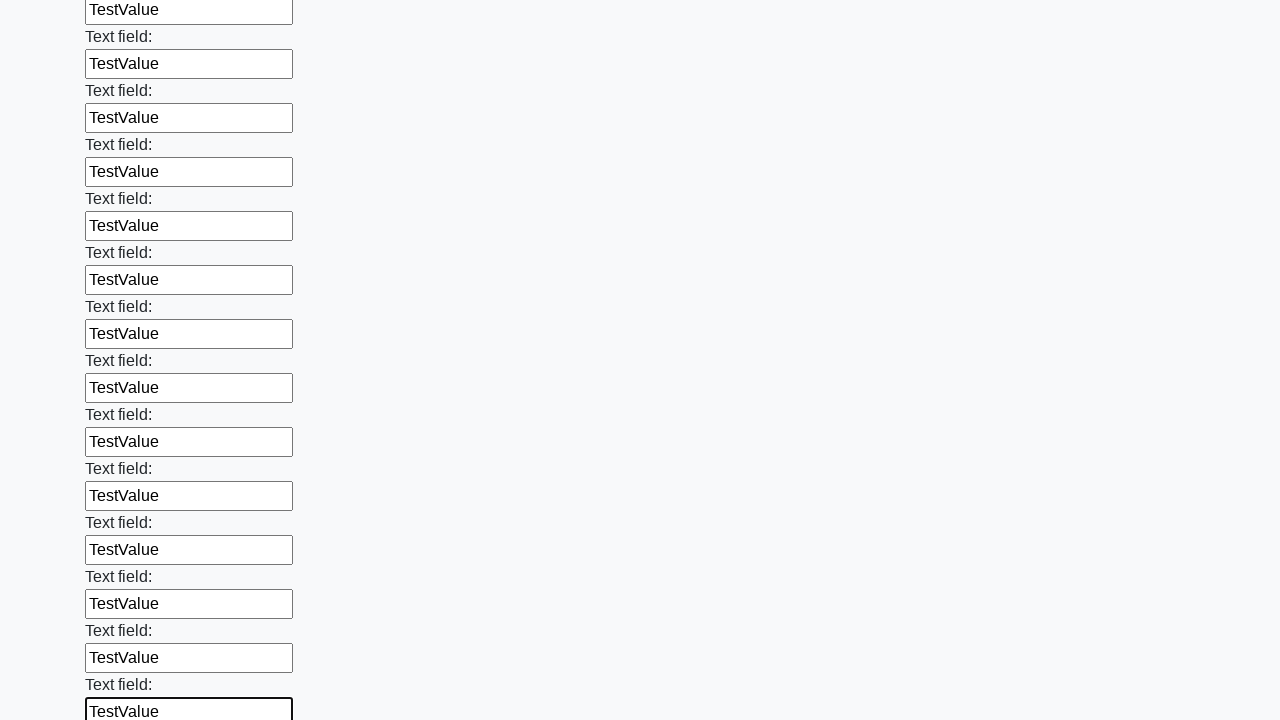

Filled input field 45 with 'TestValue' on .first_block input >> nth=44
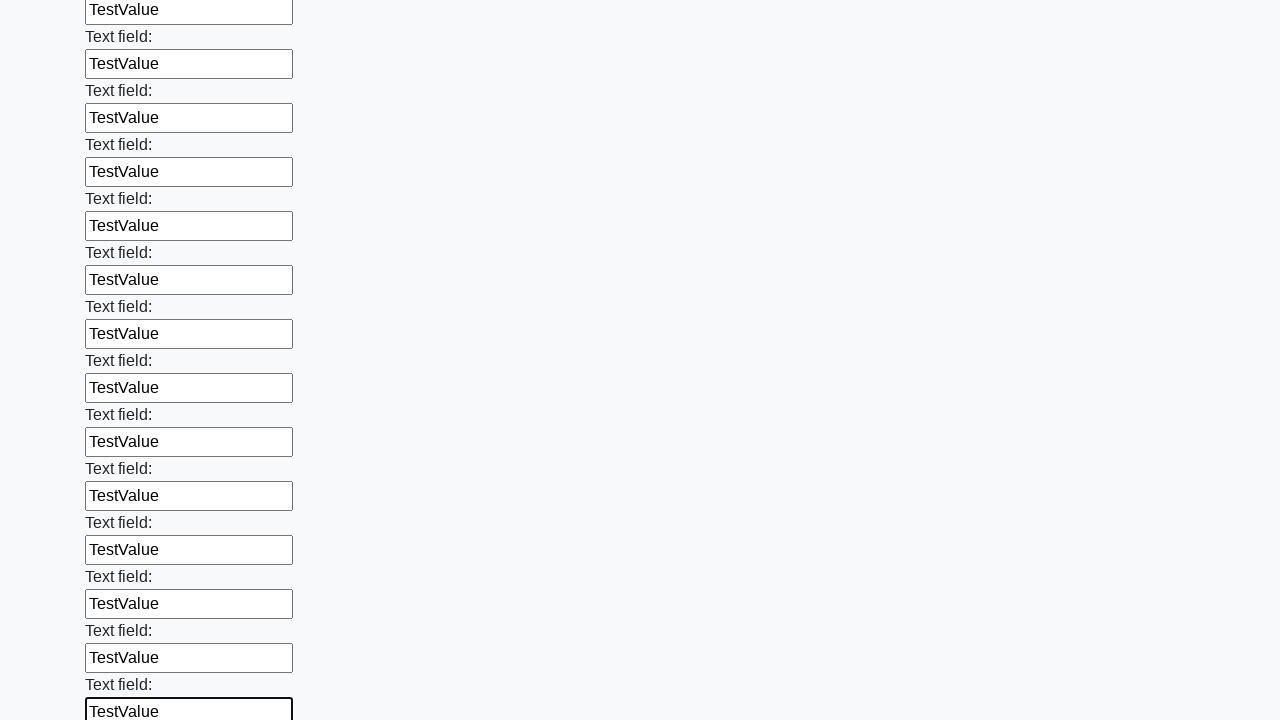

Filled input field 46 with 'TestValue' on .first_block input >> nth=45
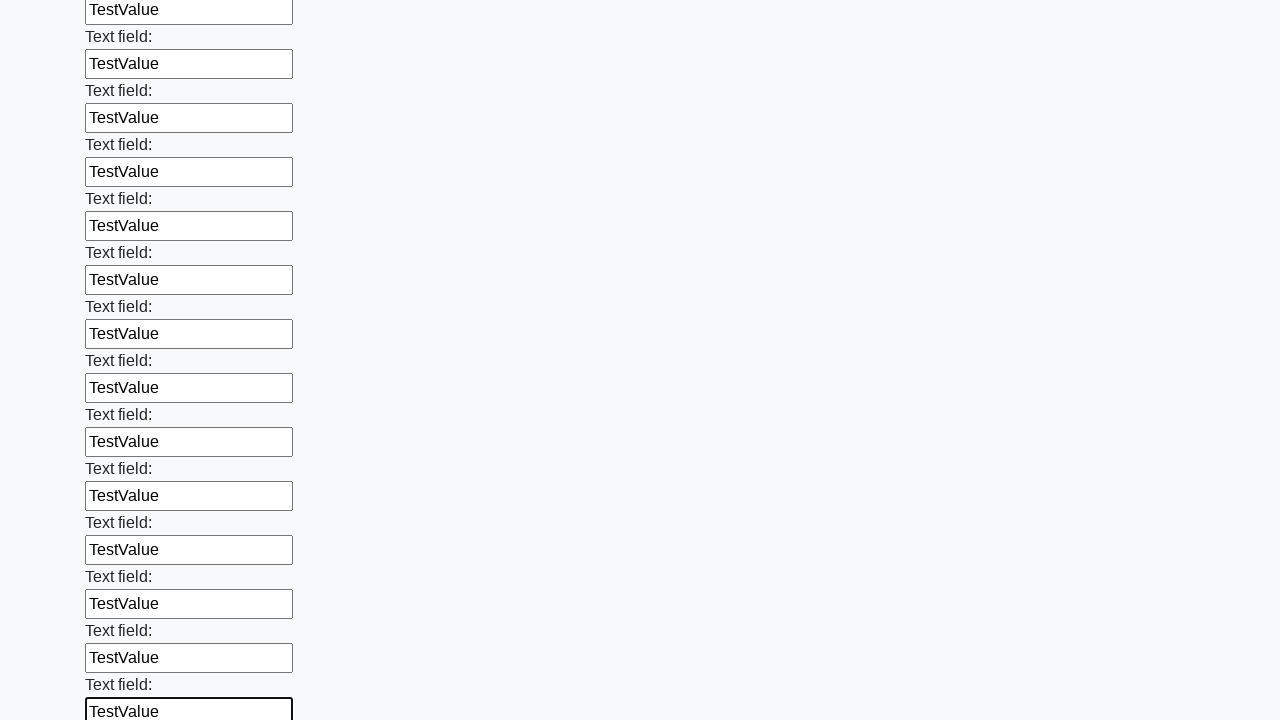

Filled input field 47 with 'TestValue' on .first_block input >> nth=46
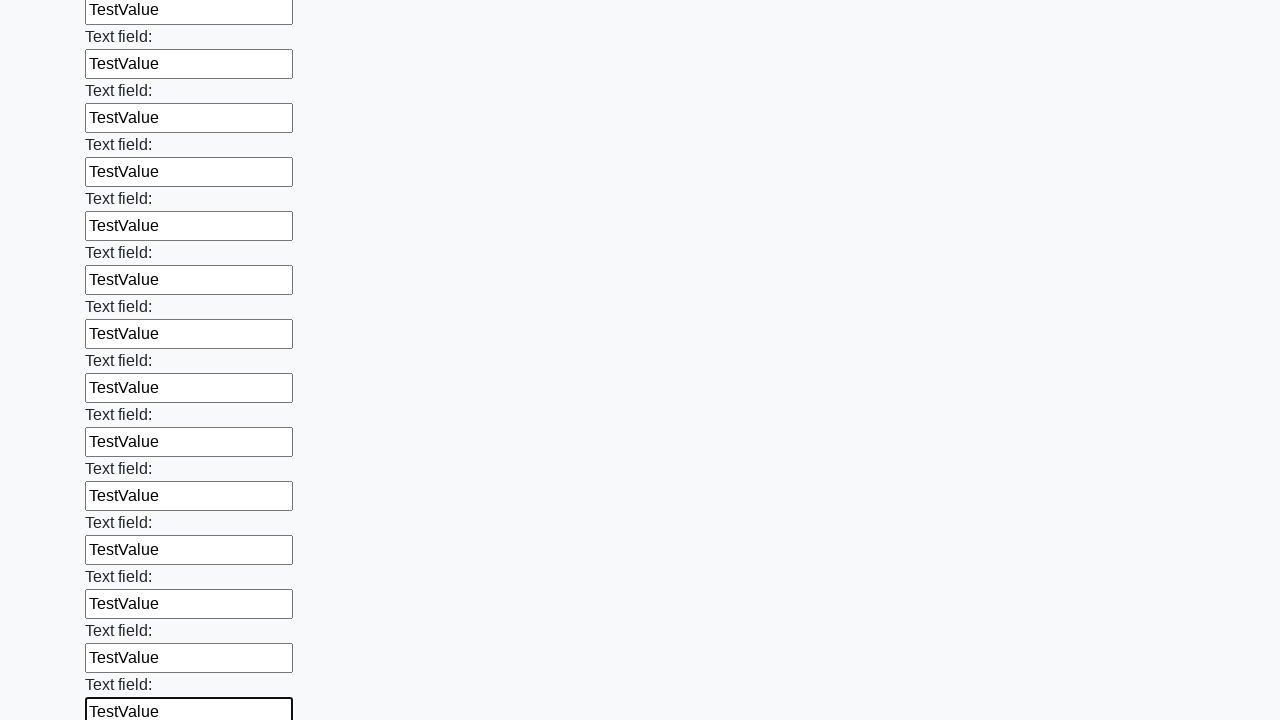

Filled input field 48 with 'TestValue' on .first_block input >> nth=47
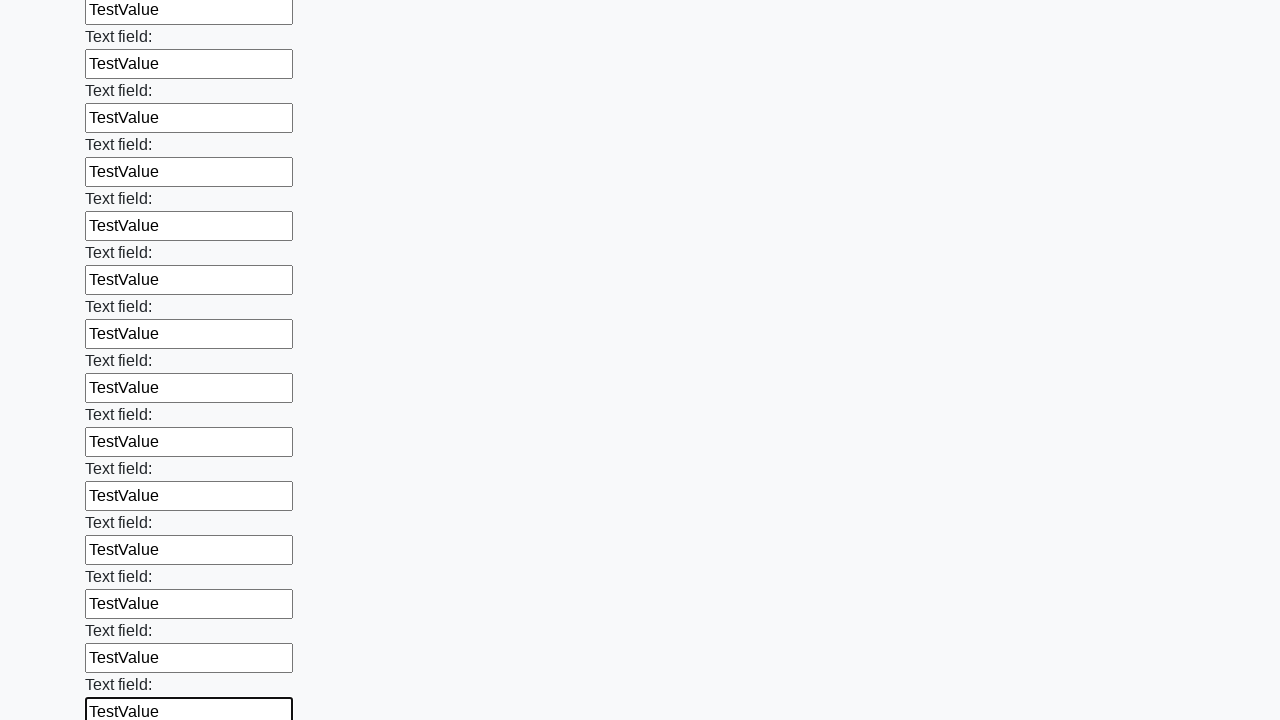

Filled input field 49 with 'TestValue' on .first_block input >> nth=48
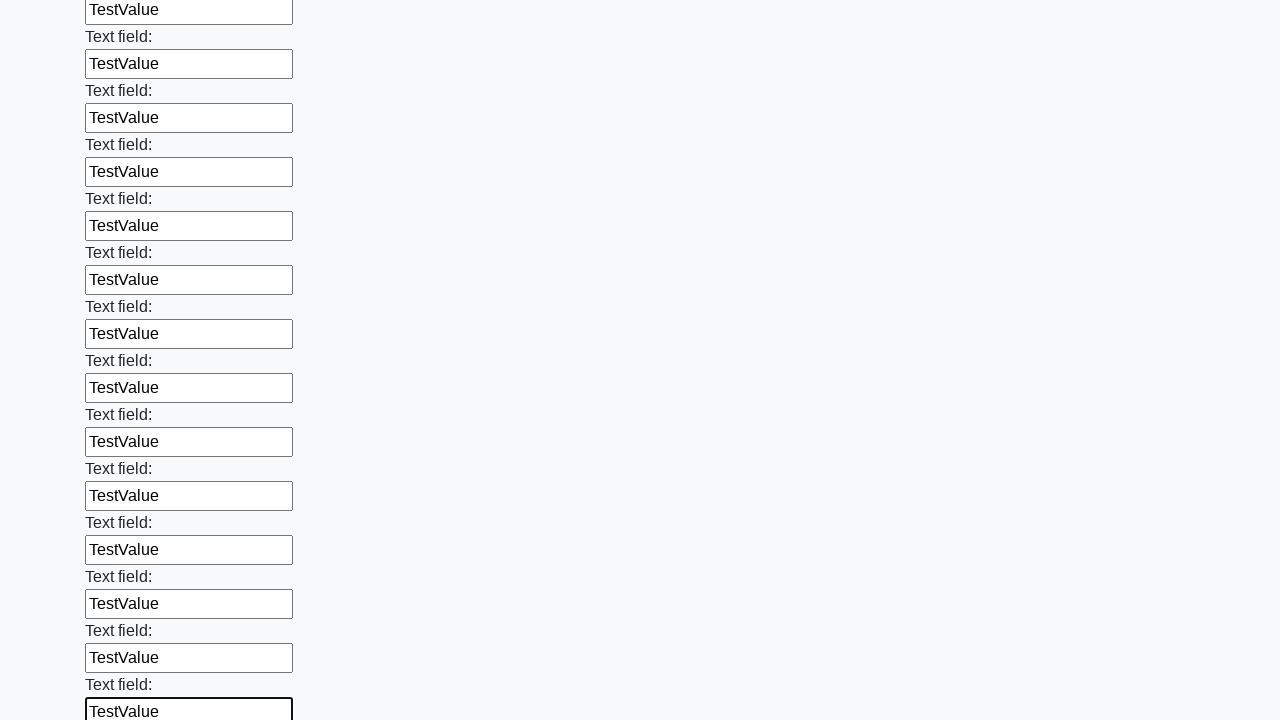

Filled input field 50 with 'TestValue' on .first_block input >> nth=49
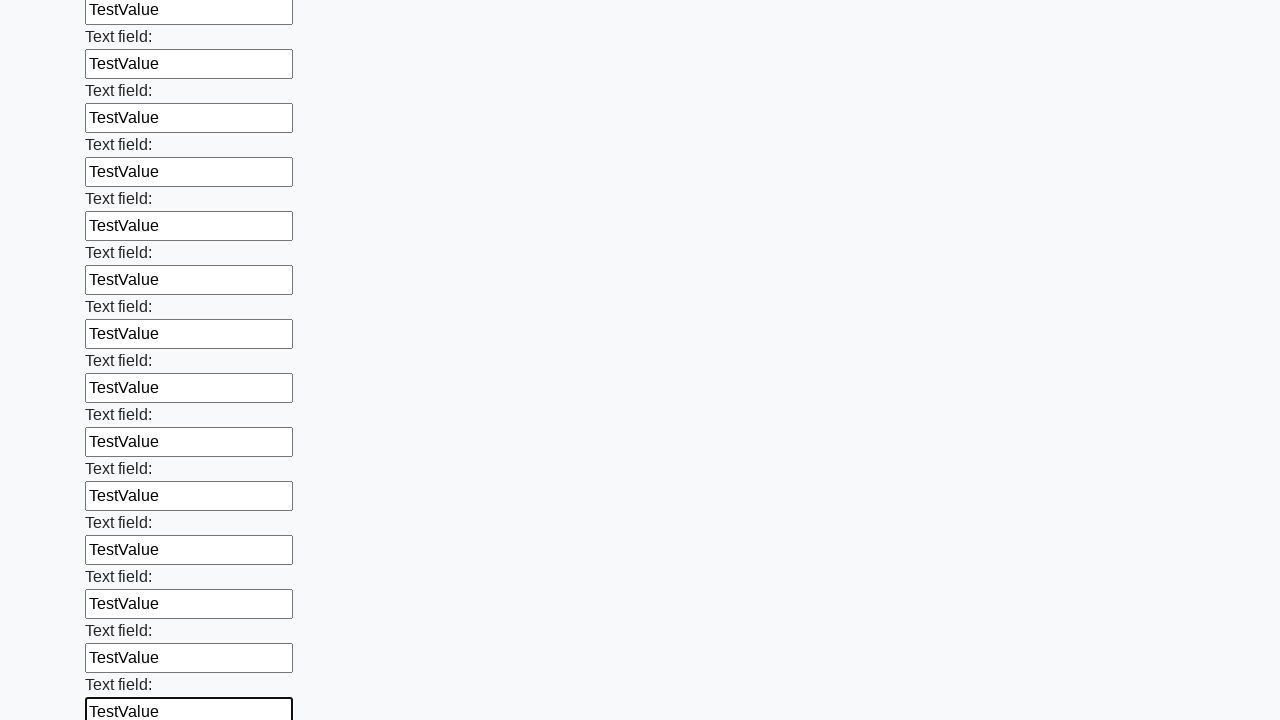

Filled input field 51 with 'TestValue' on .first_block input >> nth=50
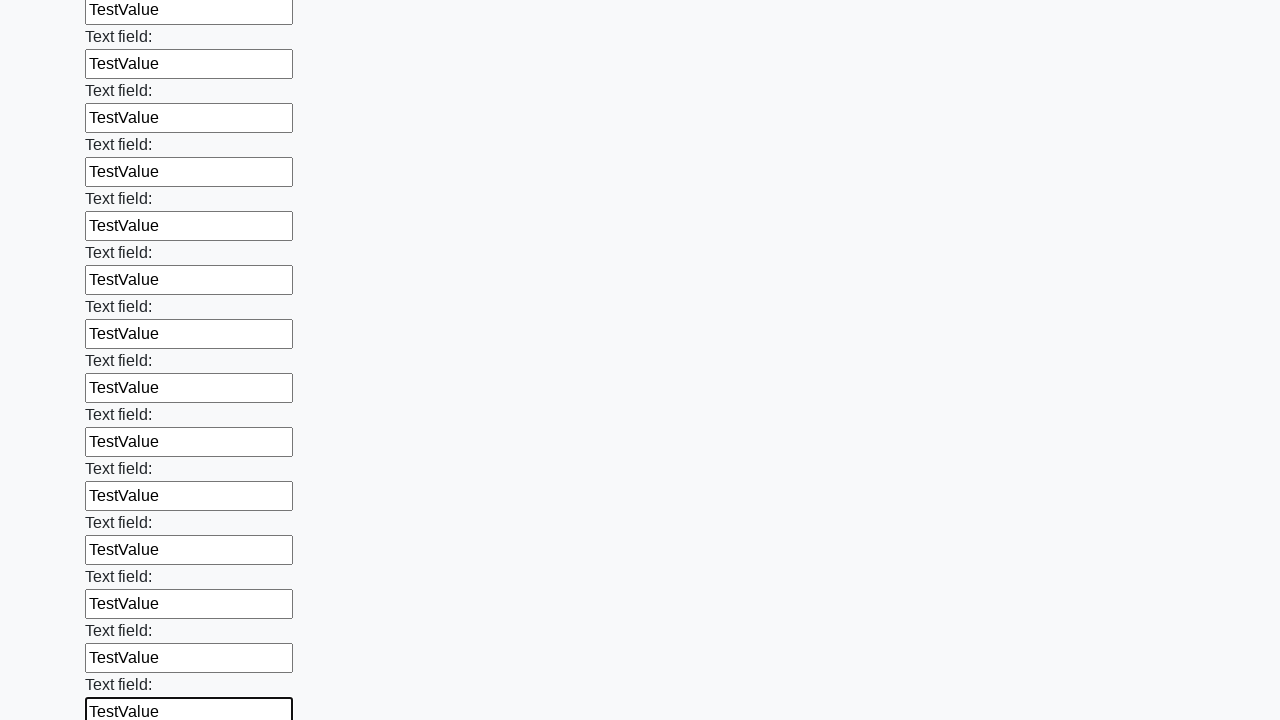

Filled input field 52 with 'TestValue' on .first_block input >> nth=51
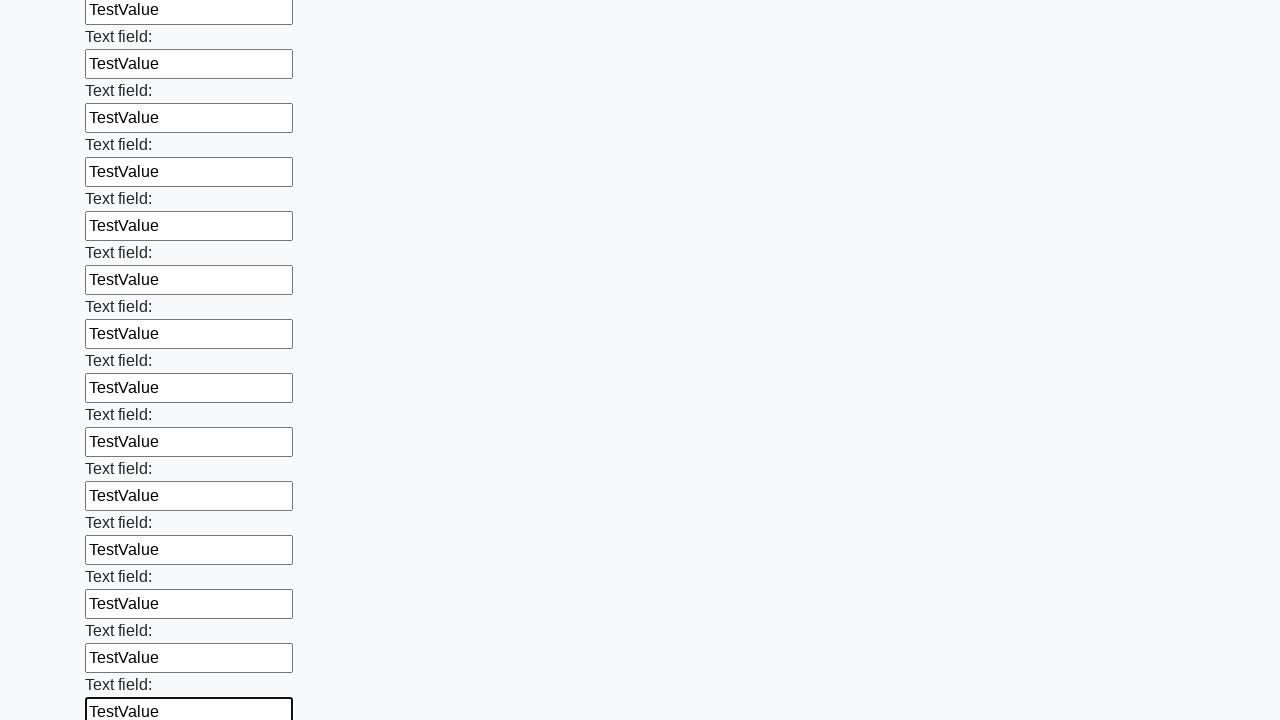

Filled input field 53 with 'TestValue' on .first_block input >> nth=52
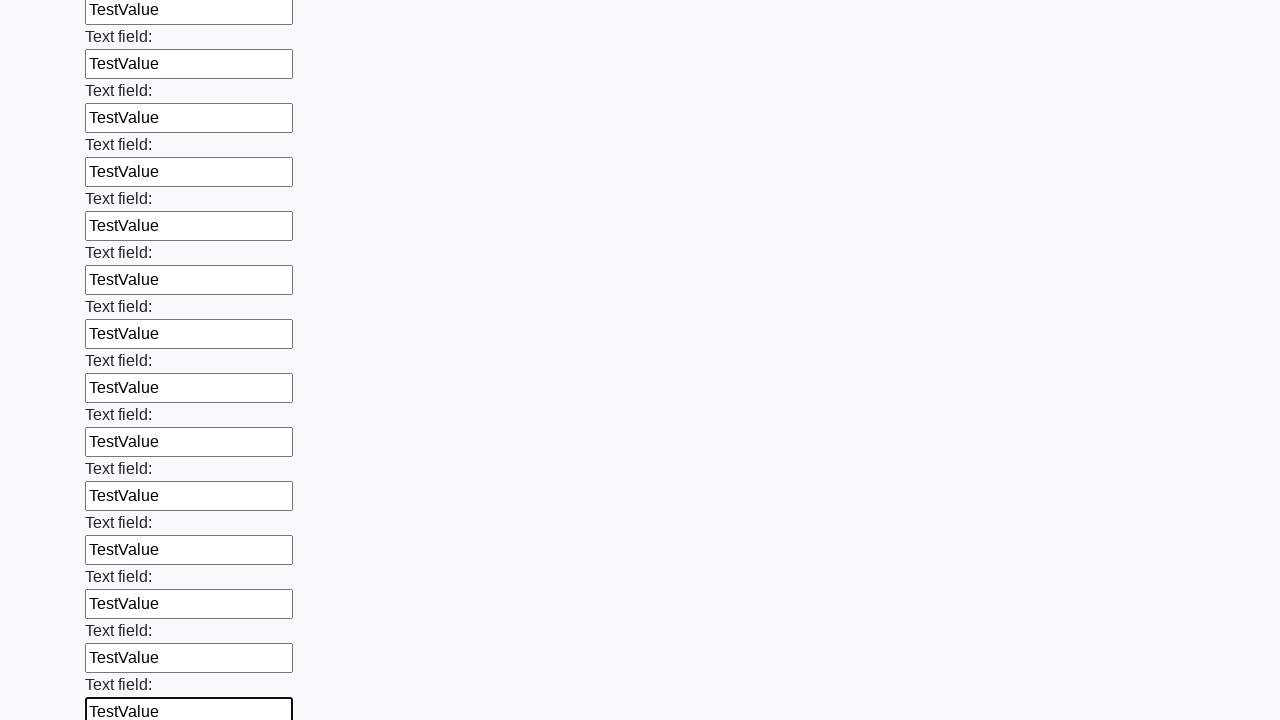

Filled input field 54 with 'TestValue' on .first_block input >> nth=53
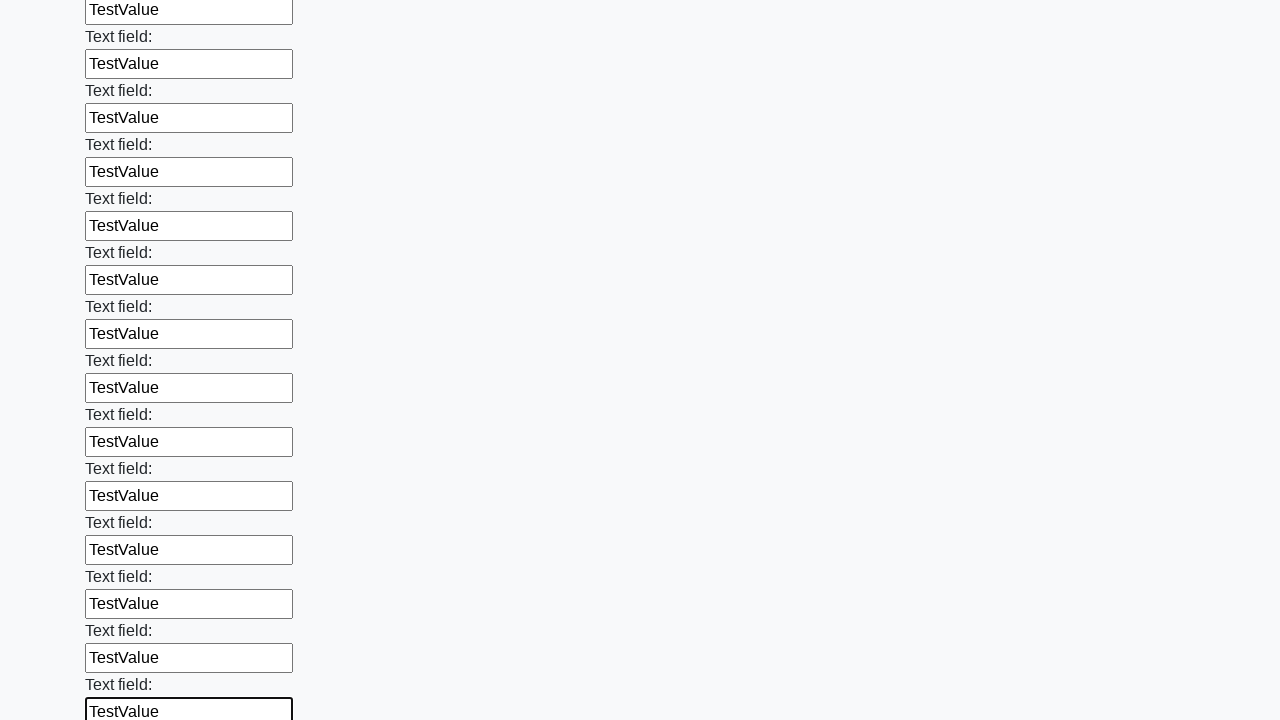

Filled input field 55 with 'TestValue' on .first_block input >> nth=54
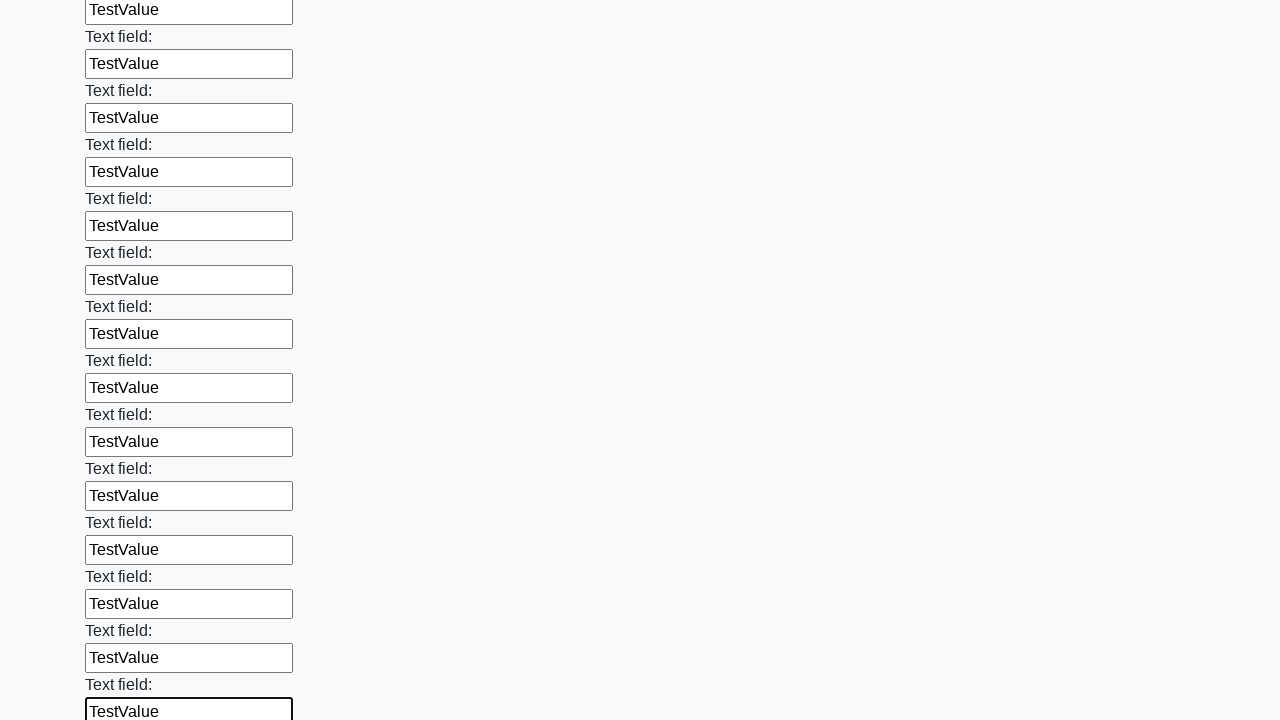

Filled input field 56 with 'TestValue' on .first_block input >> nth=55
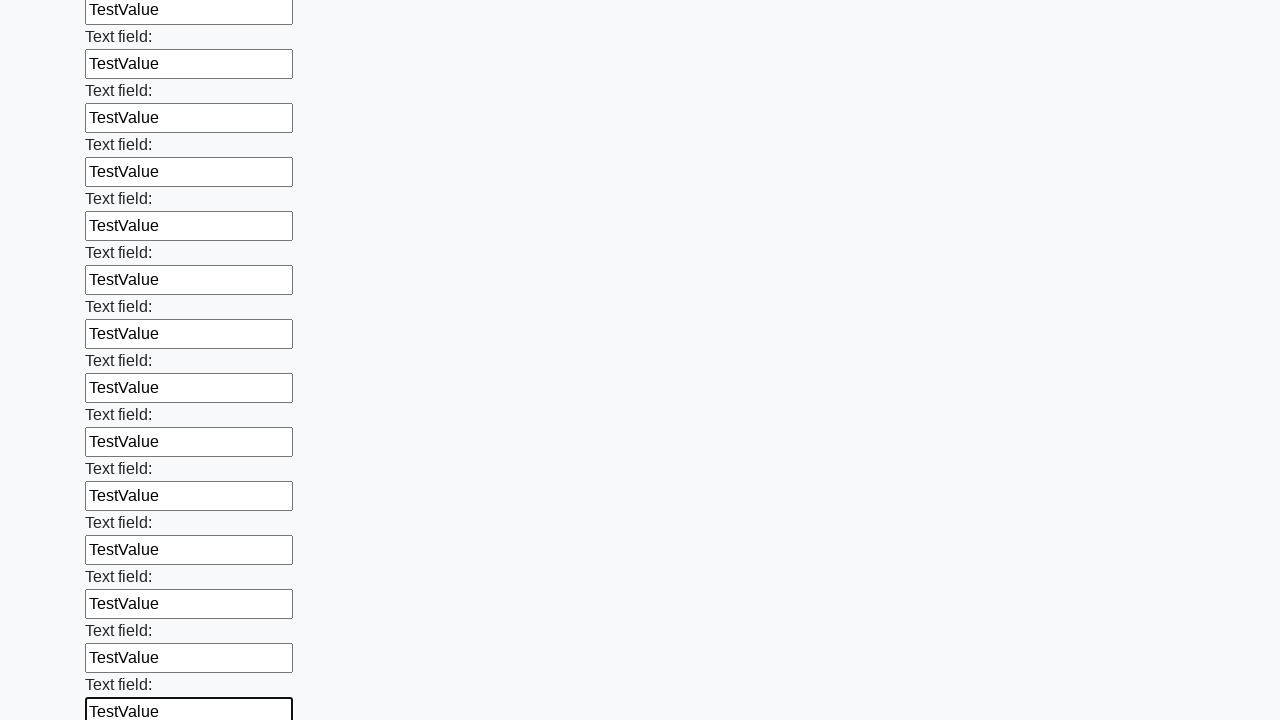

Filled input field 57 with 'TestValue' on .first_block input >> nth=56
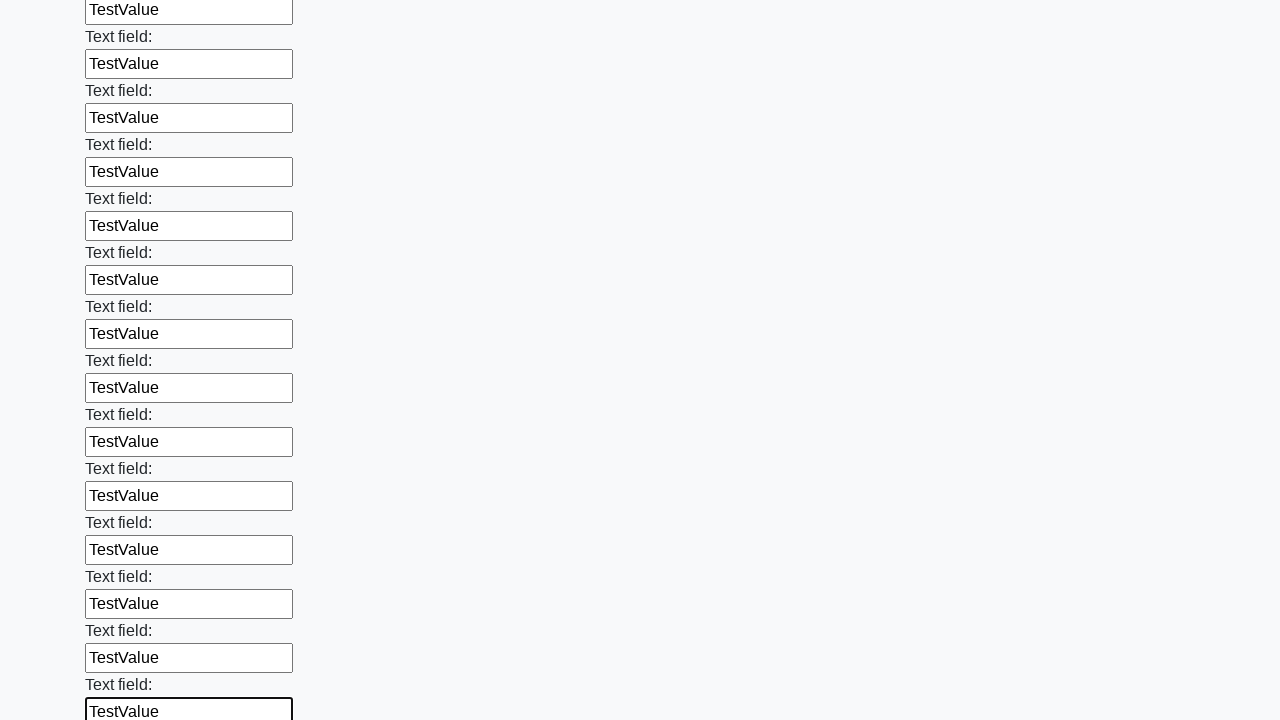

Filled input field 58 with 'TestValue' on .first_block input >> nth=57
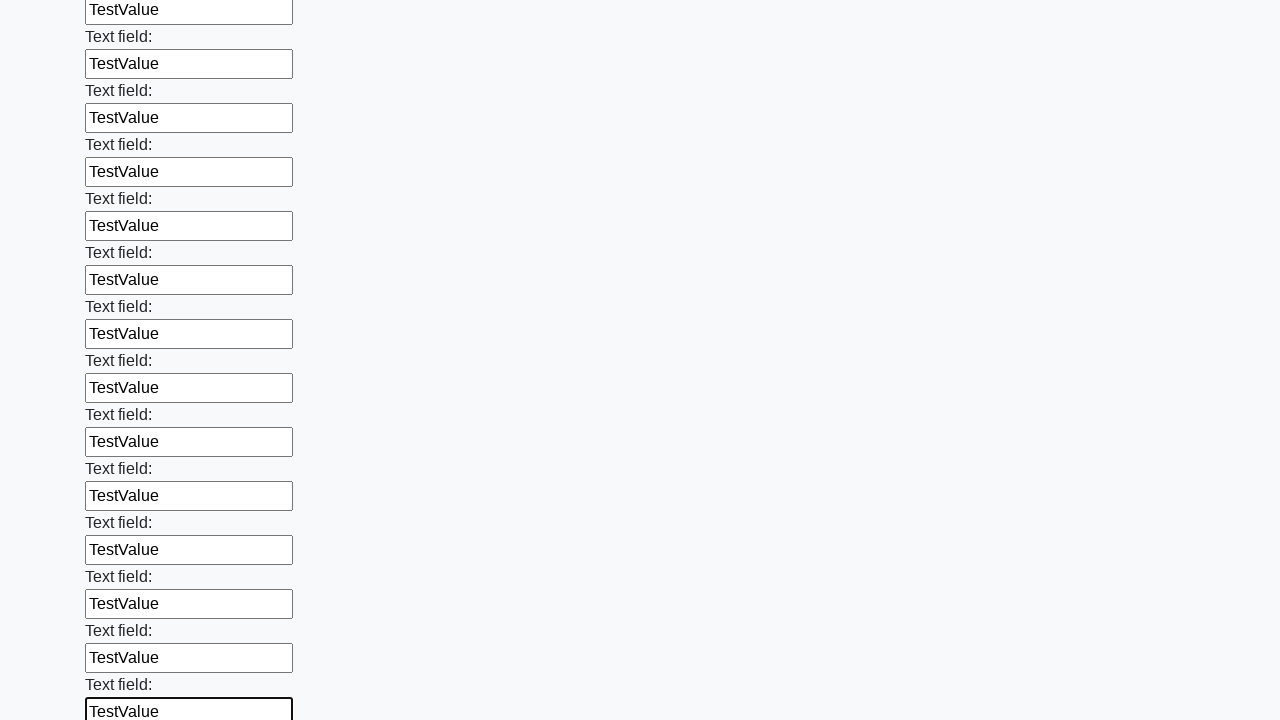

Filled input field 59 with 'TestValue' on .first_block input >> nth=58
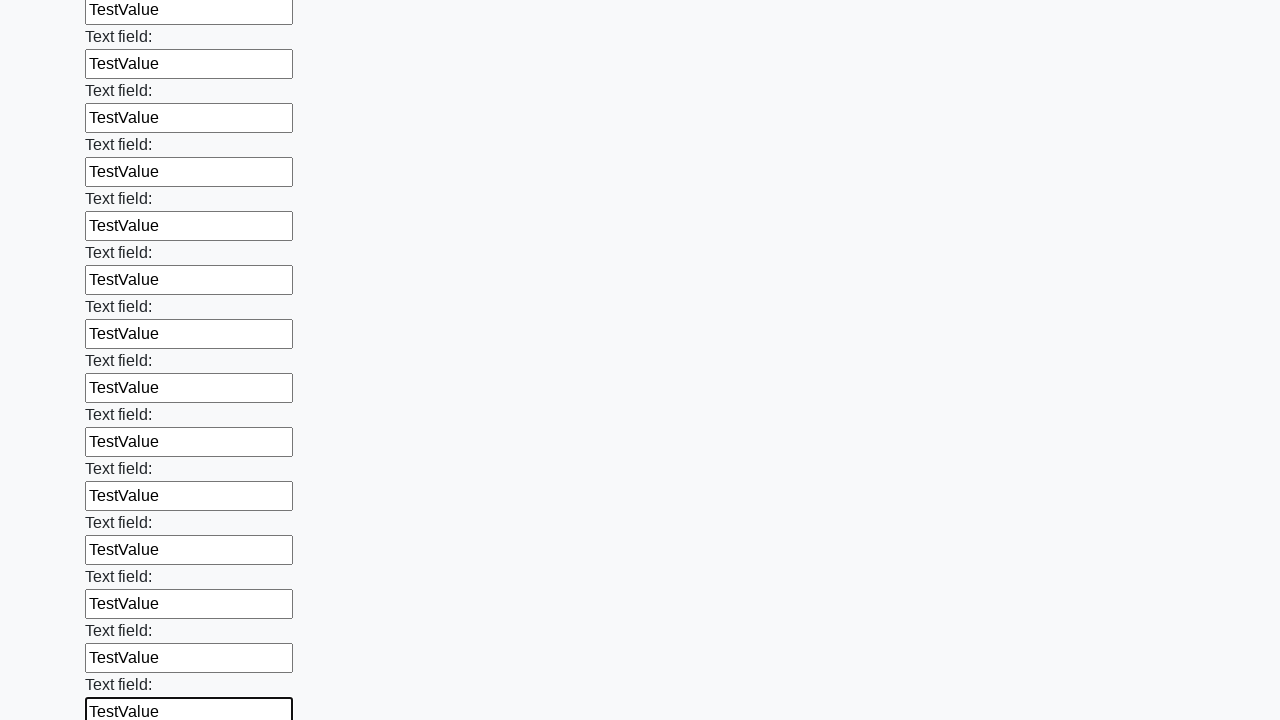

Filled input field 60 with 'TestValue' on .first_block input >> nth=59
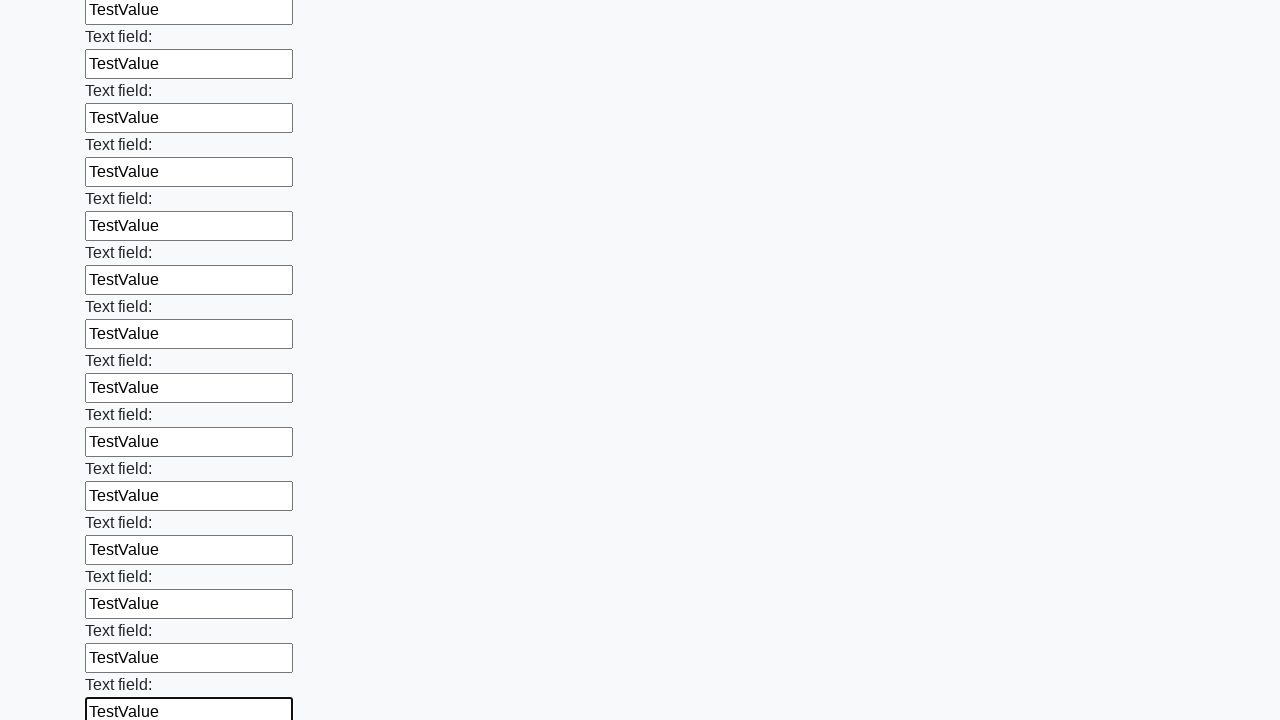

Filled input field 61 with 'TestValue' on .first_block input >> nth=60
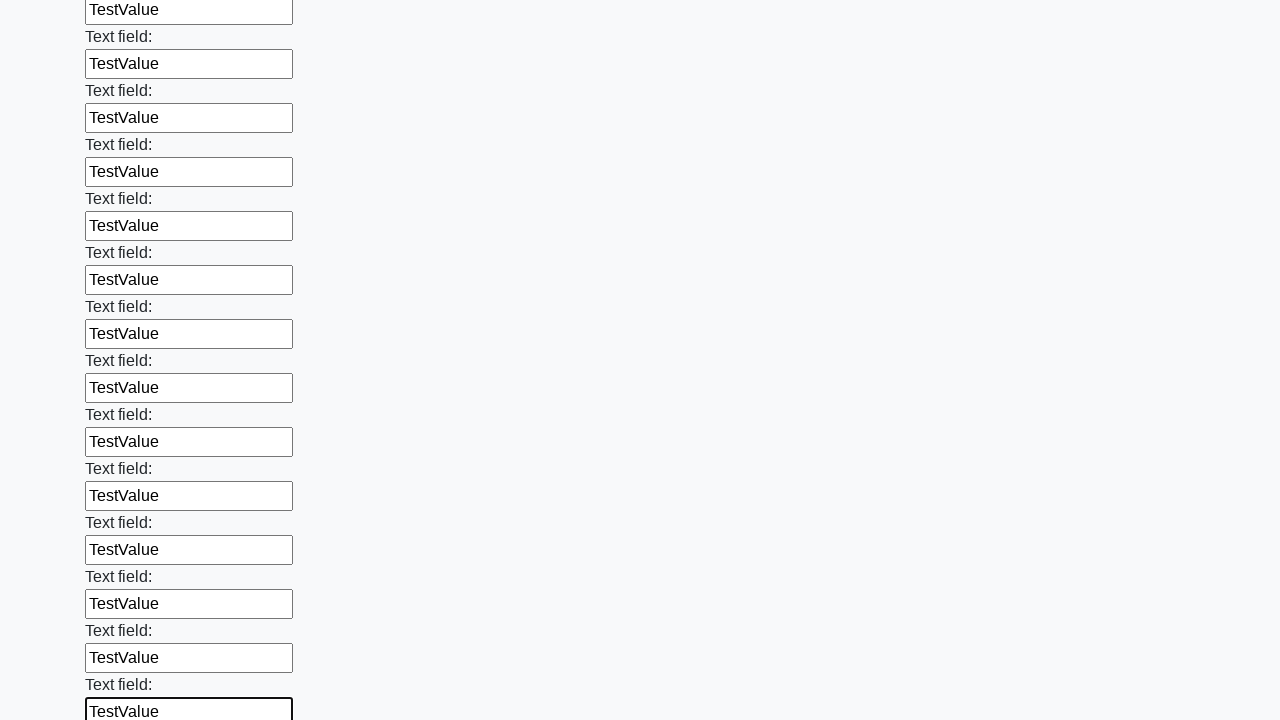

Filled input field 62 with 'TestValue' on .first_block input >> nth=61
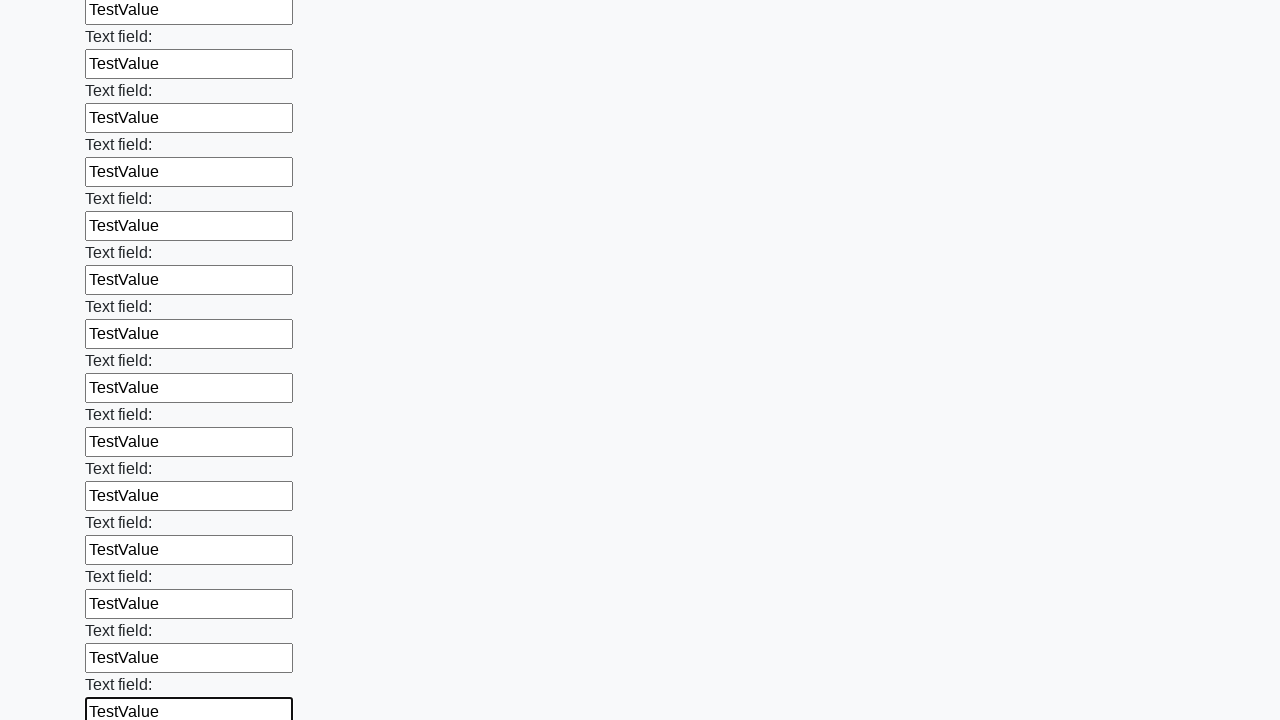

Filled input field 63 with 'TestValue' on .first_block input >> nth=62
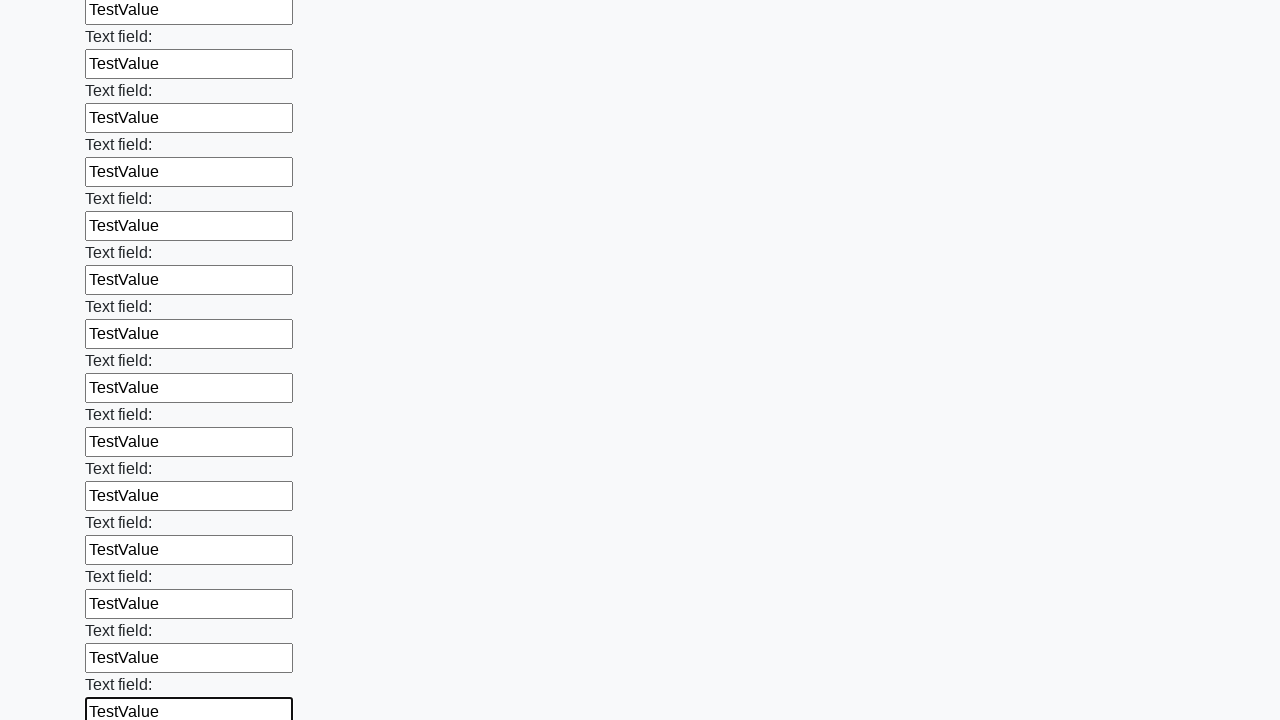

Filled input field 64 with 'TestValue' on .first_block input >> nth=63
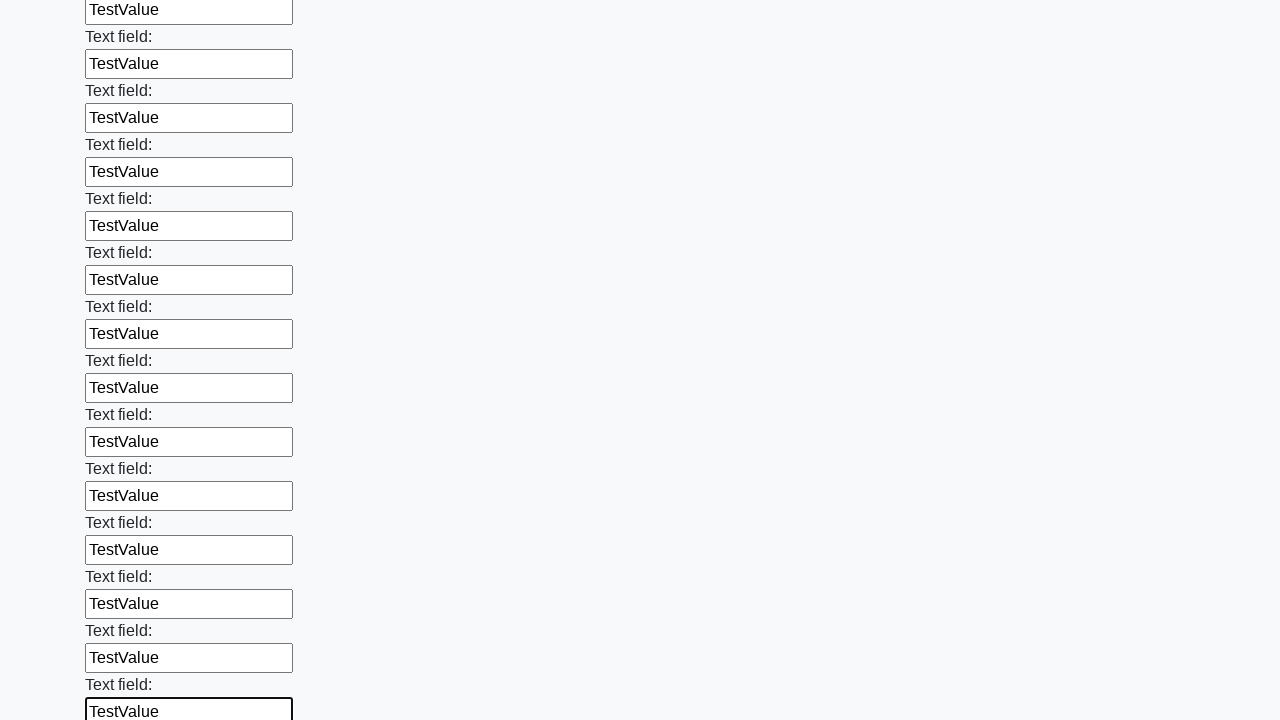

Filled input field 65 with 'TestValue' on .first_block input >> nth=64
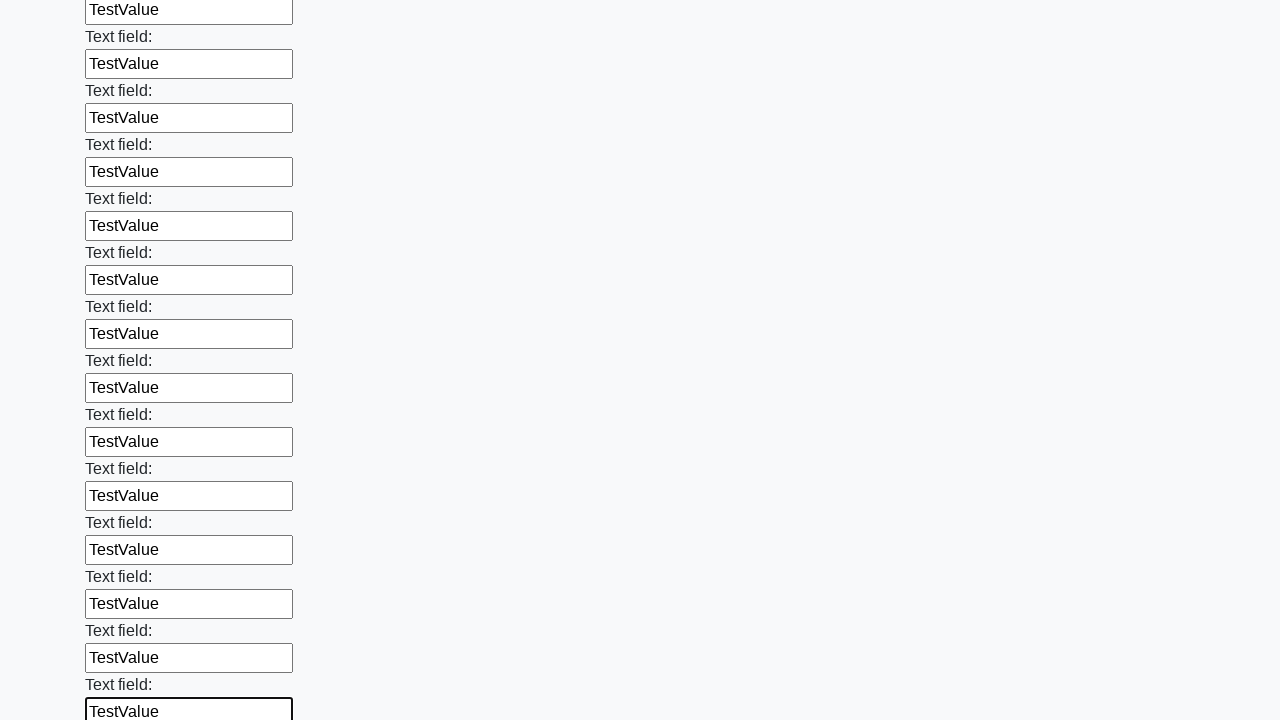

Filled input field 66 with 'TestValue' on .first_block input >> nth=65
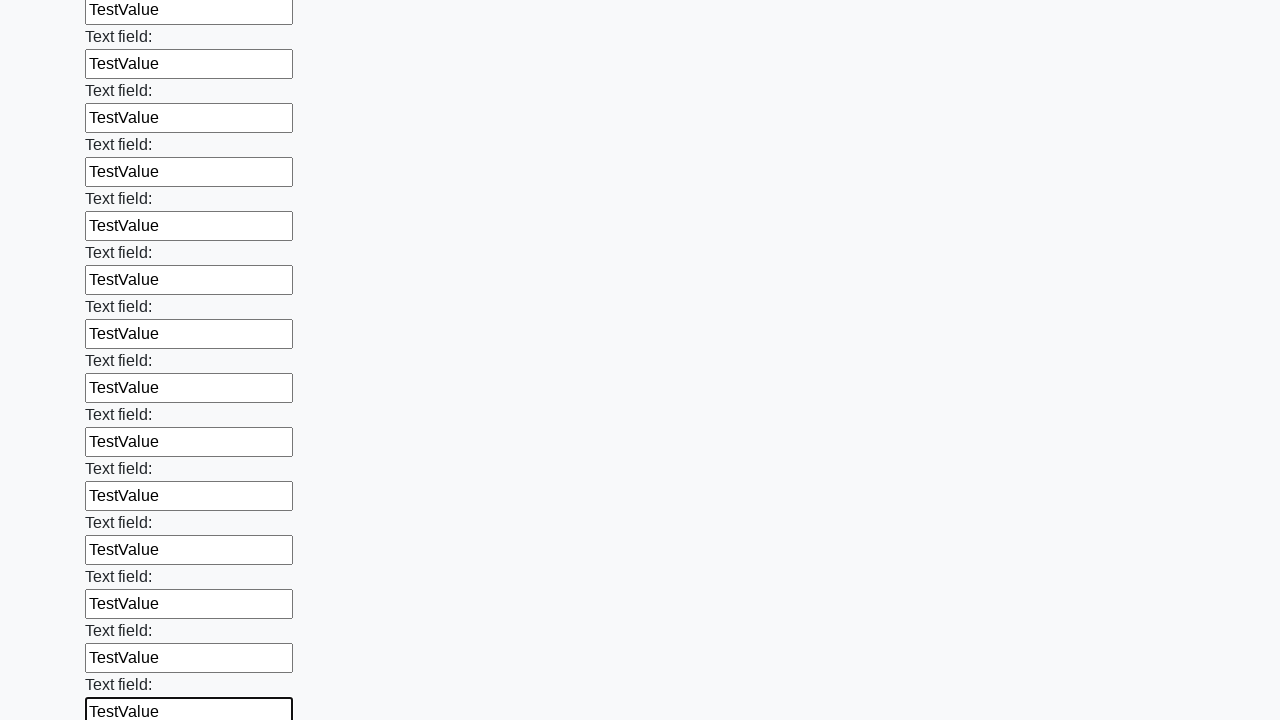

Filled input field 67 with 'TestValue' on .first_block input >> nth=66
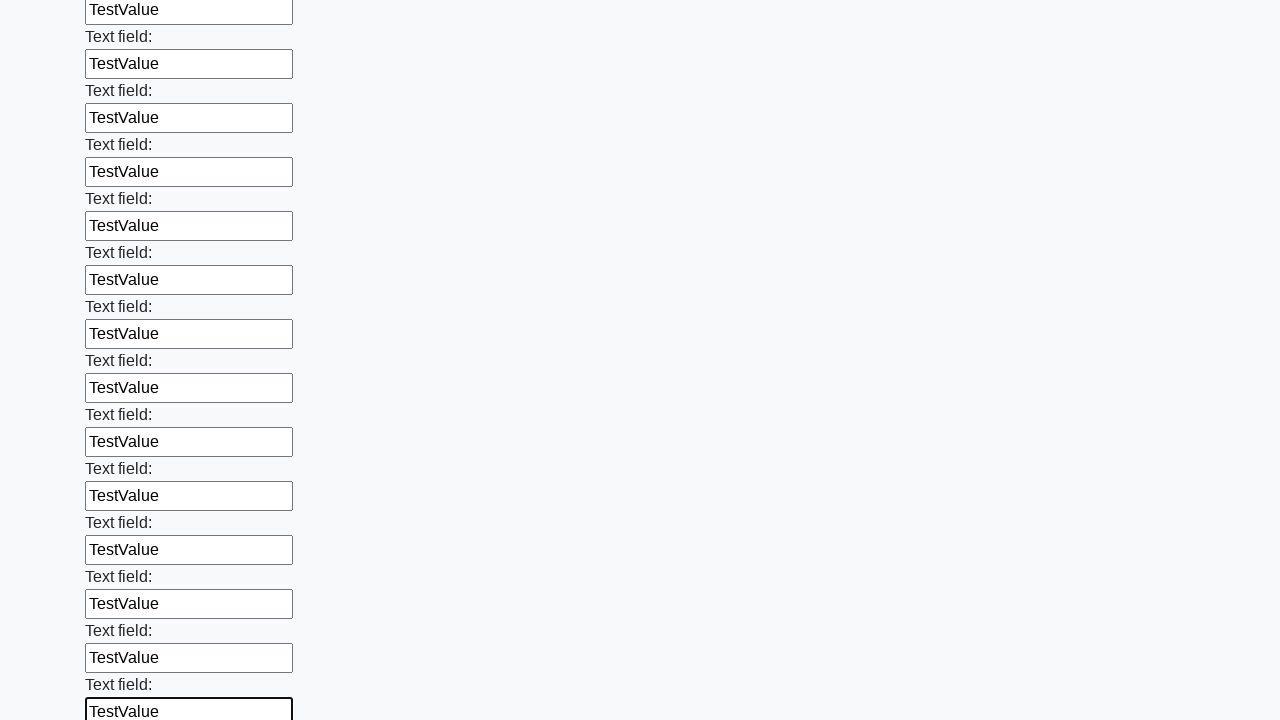

Filled input field 68 with 'TestValue' on .first_block input >> nth=67
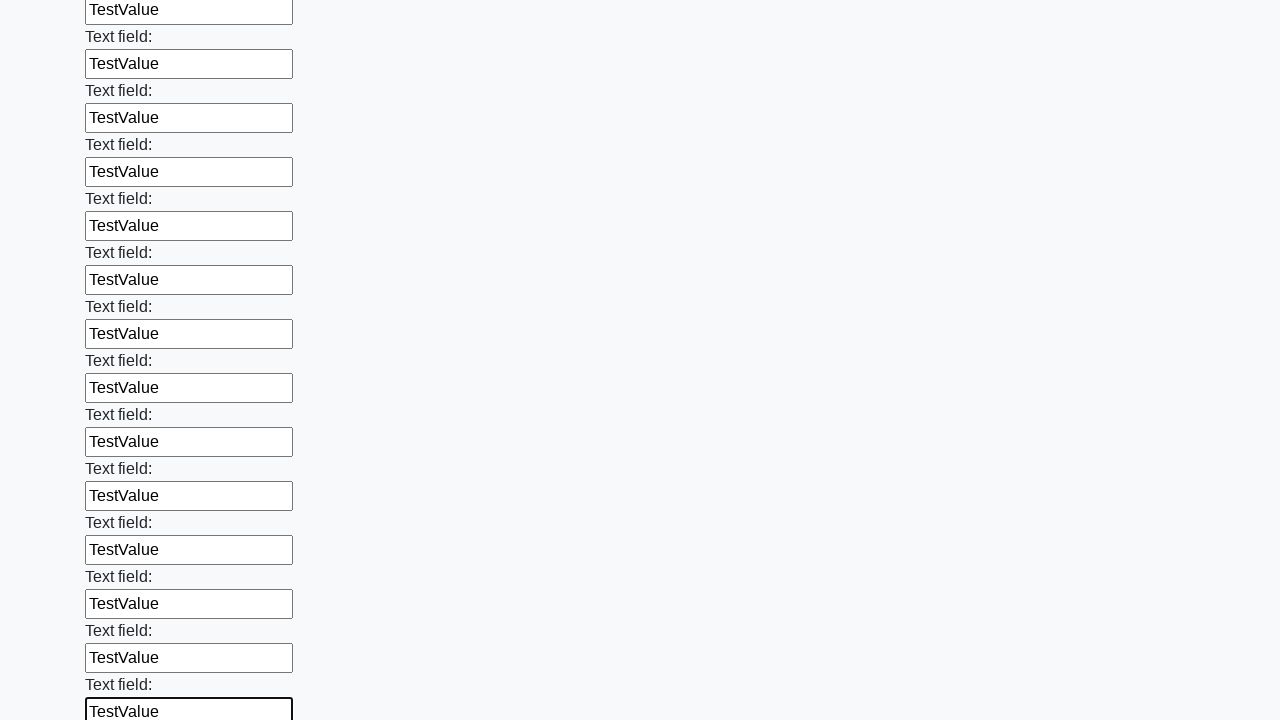

Filled input field 69 with 'TestValue' on .first_block input >> nth=68
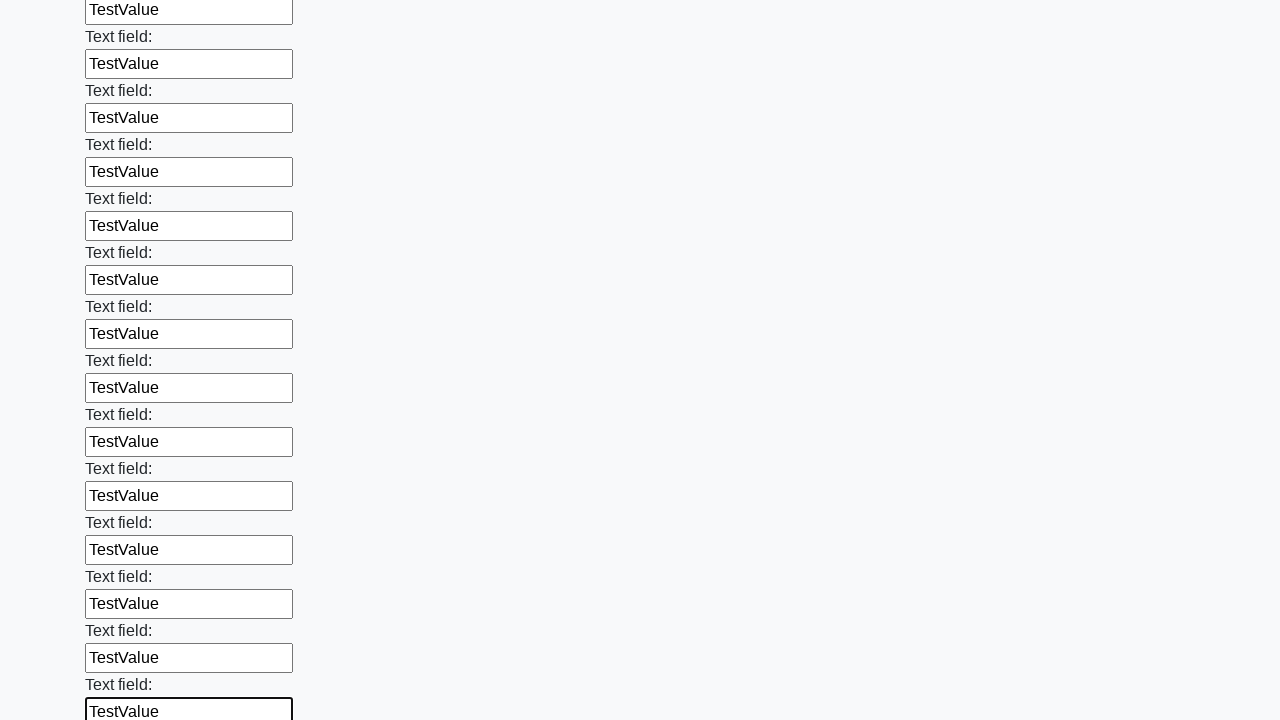

Filled input field 70 with 'TestValue' on .first_block input >> nth=69
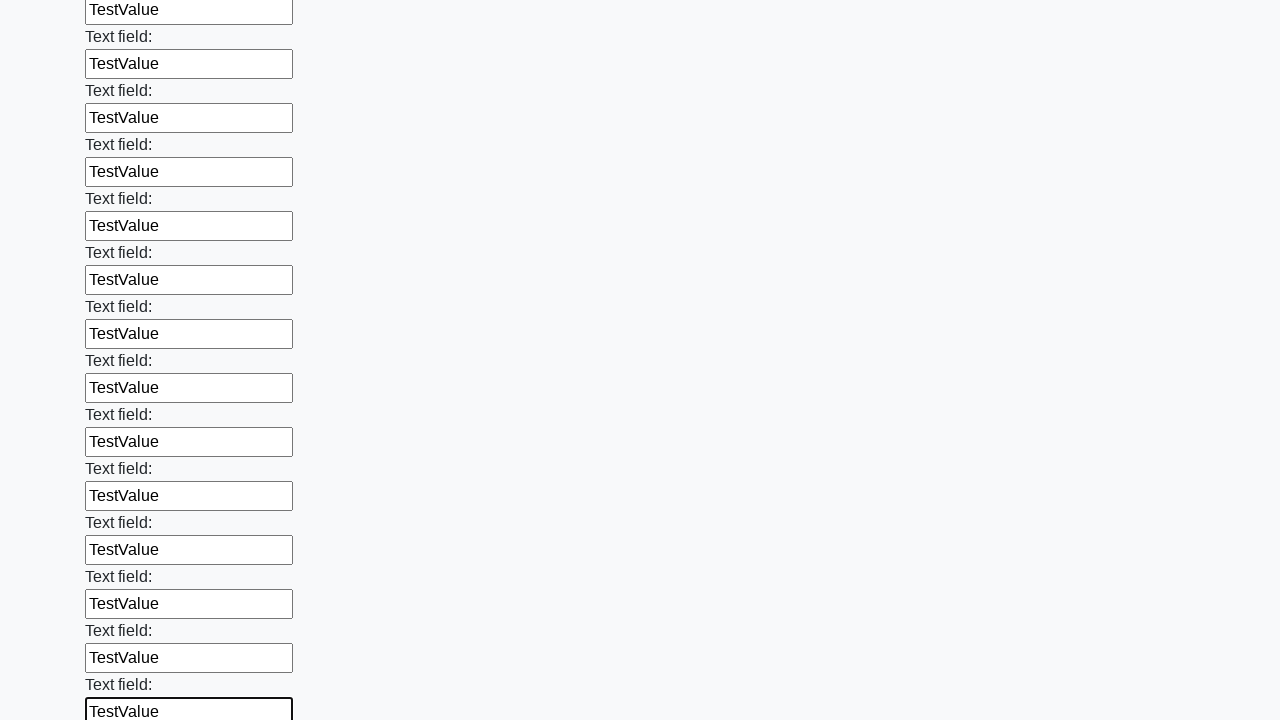

Filled input field 71 with 'TestValue' on .first_block input >> nth=70
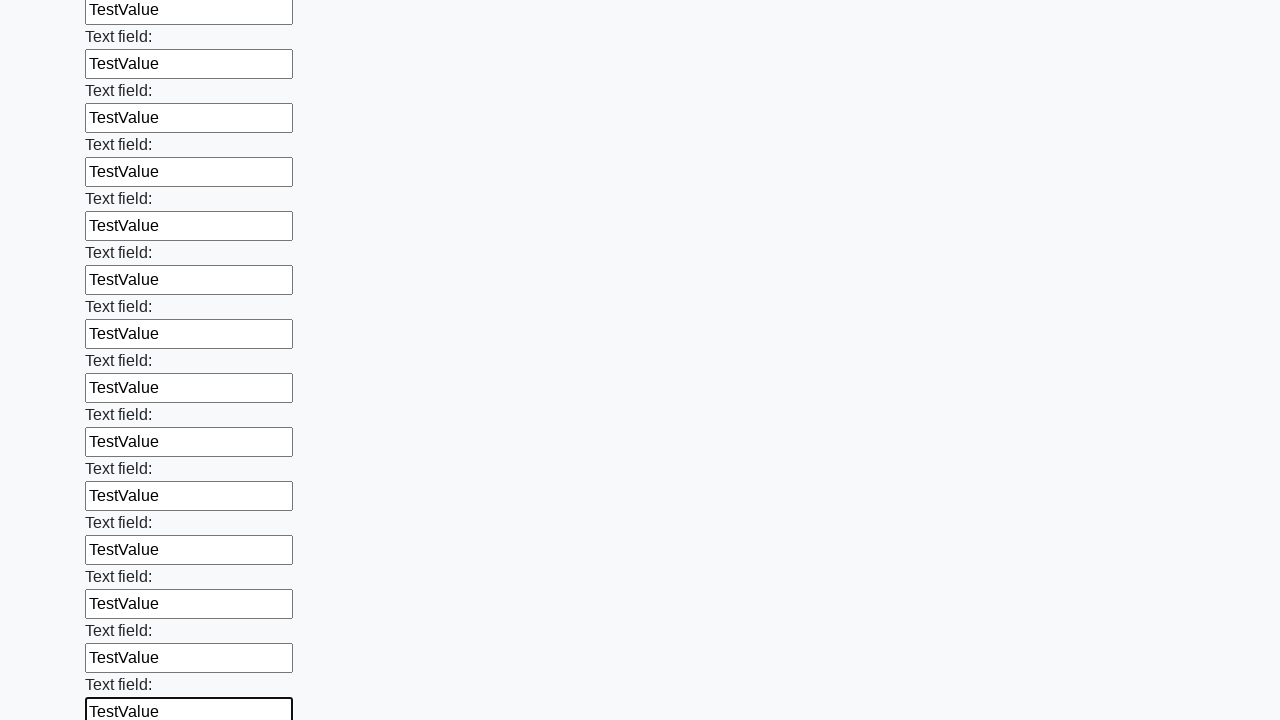

Filled input field 72 with 'TestValue' on .first_block input >> nth=71
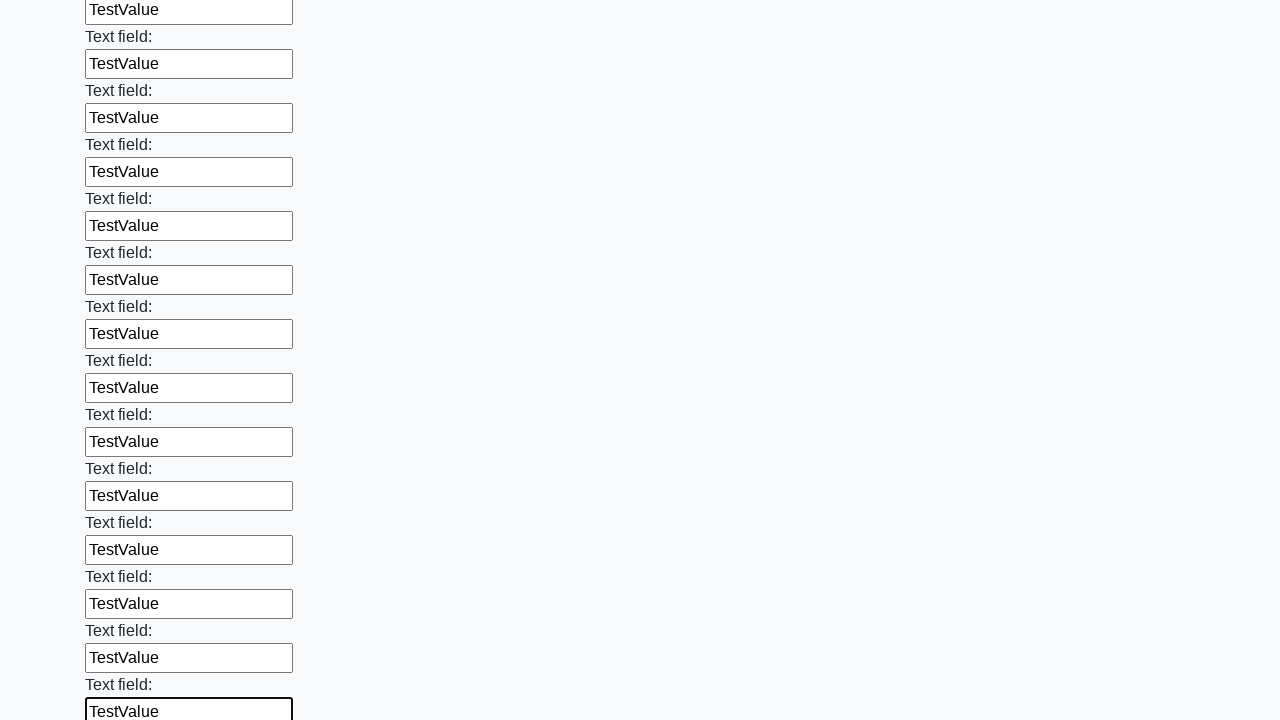

Filled input field 73 with 'TestValue' on .first_block input >> nth=72
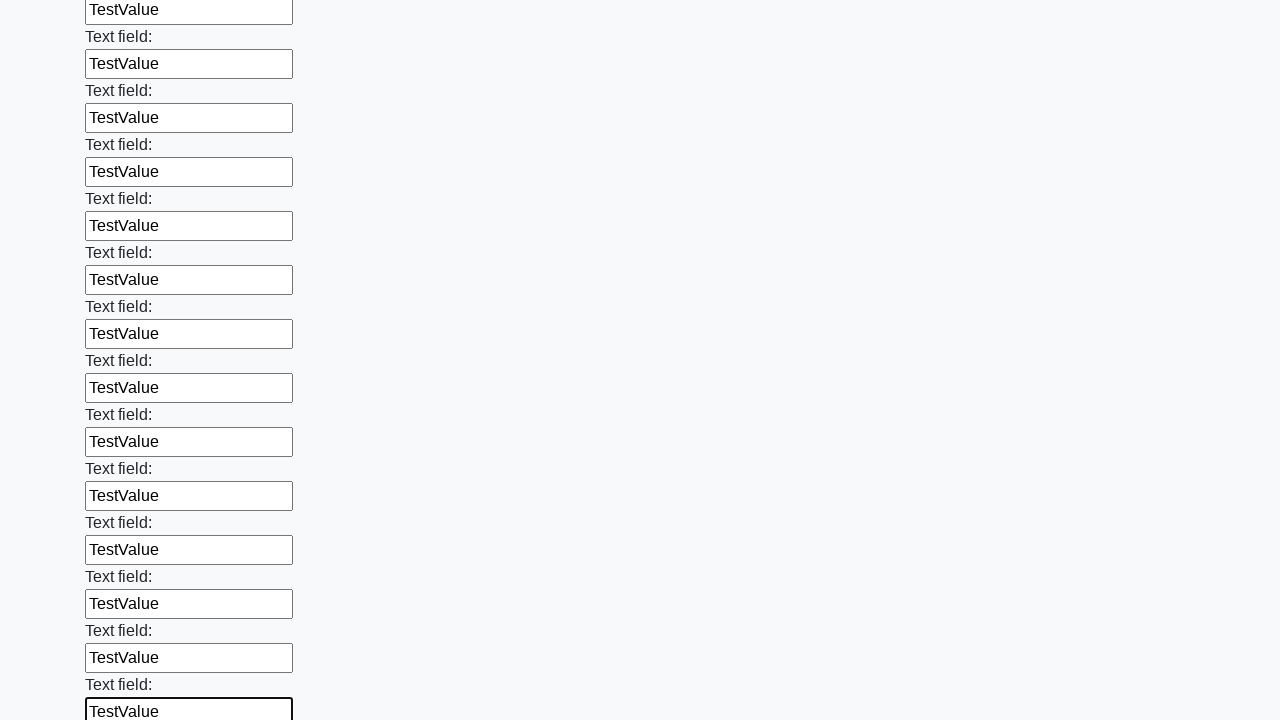

Filled input field 74 with 'TestValue' on .first_block input >> nth=73
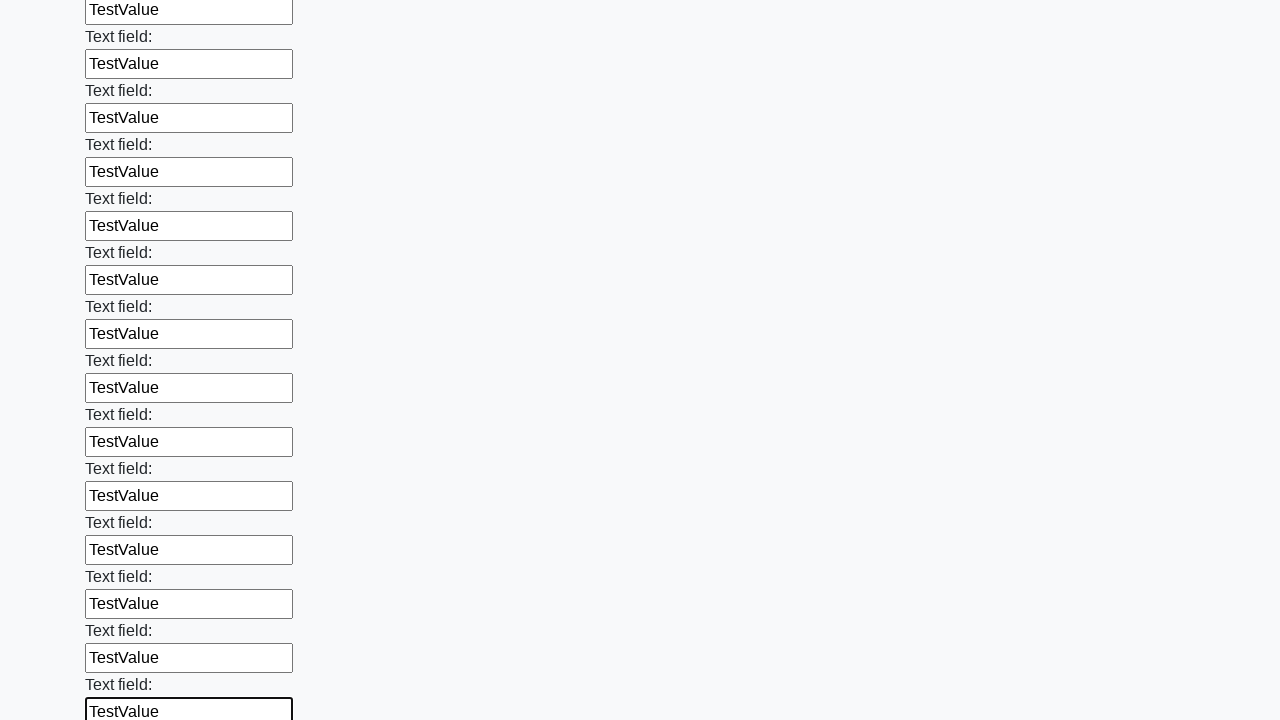

Filled input field 75 with 'TestValue' on .first_block input >> nth=74
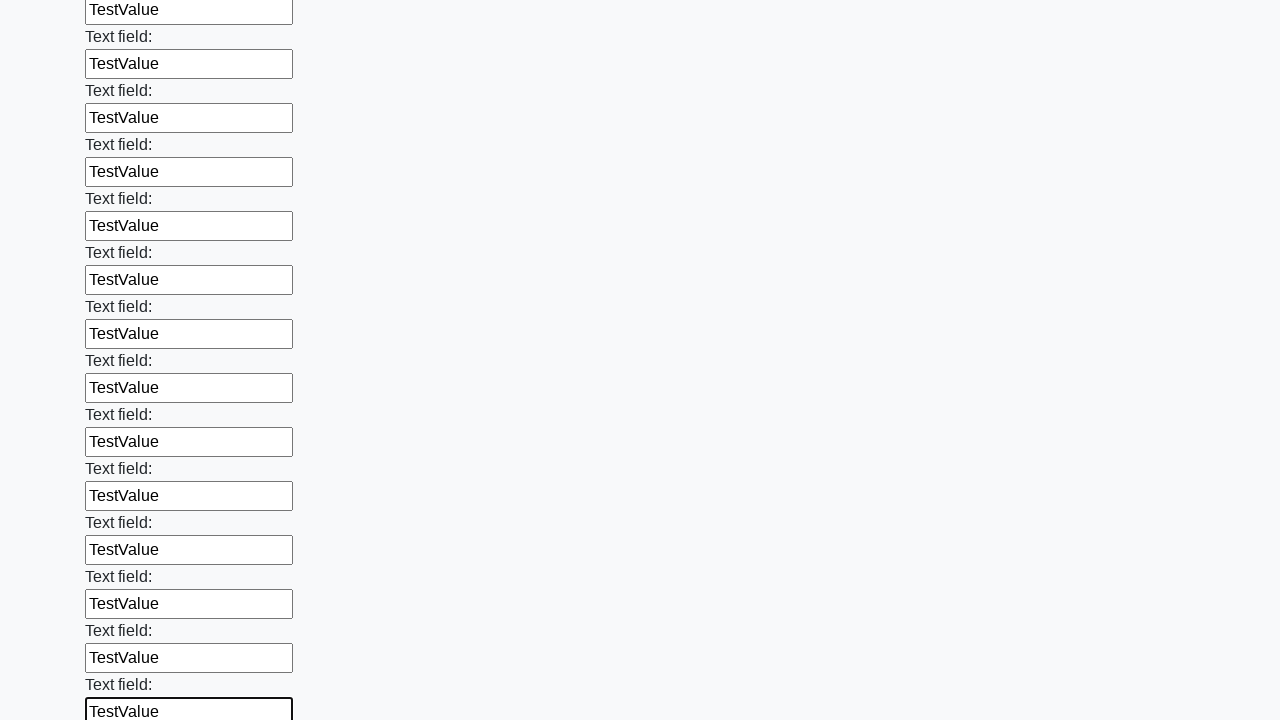

Filled input field 76 with 'TestValue' on .first_block input >> nth=75
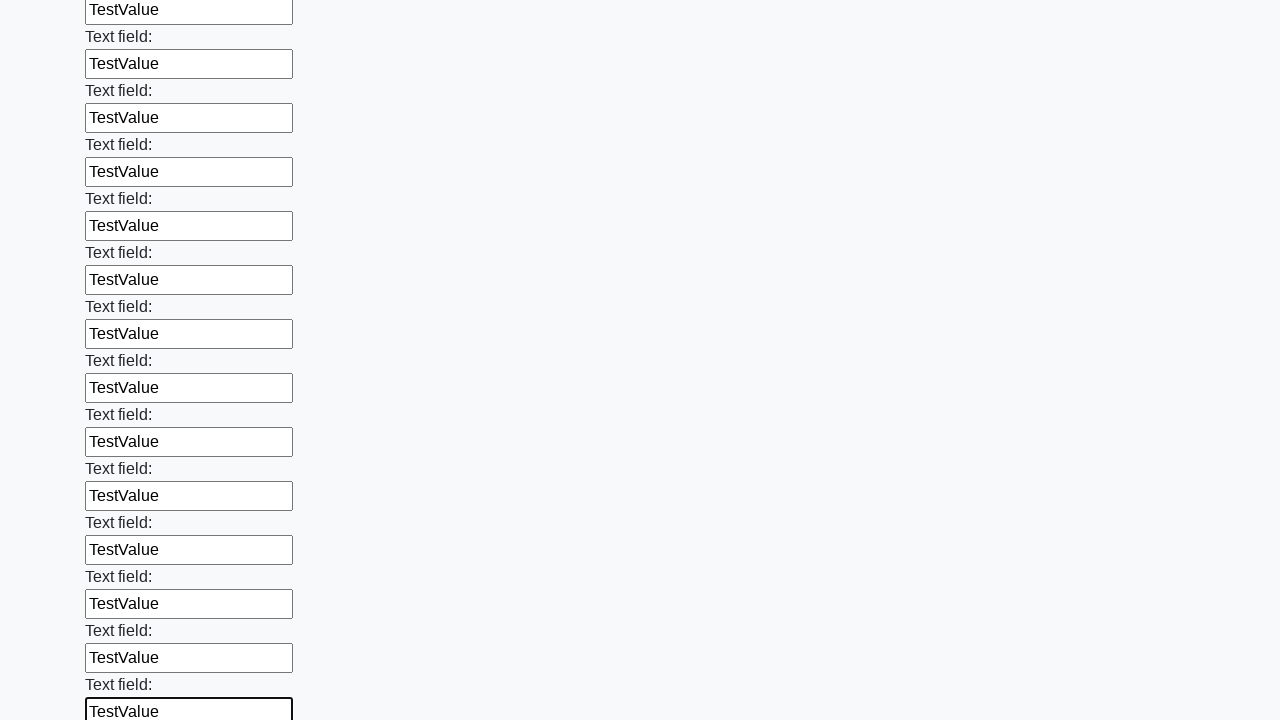

Filled input field 77 with 'TestValue' on .first_block input >> nth=76
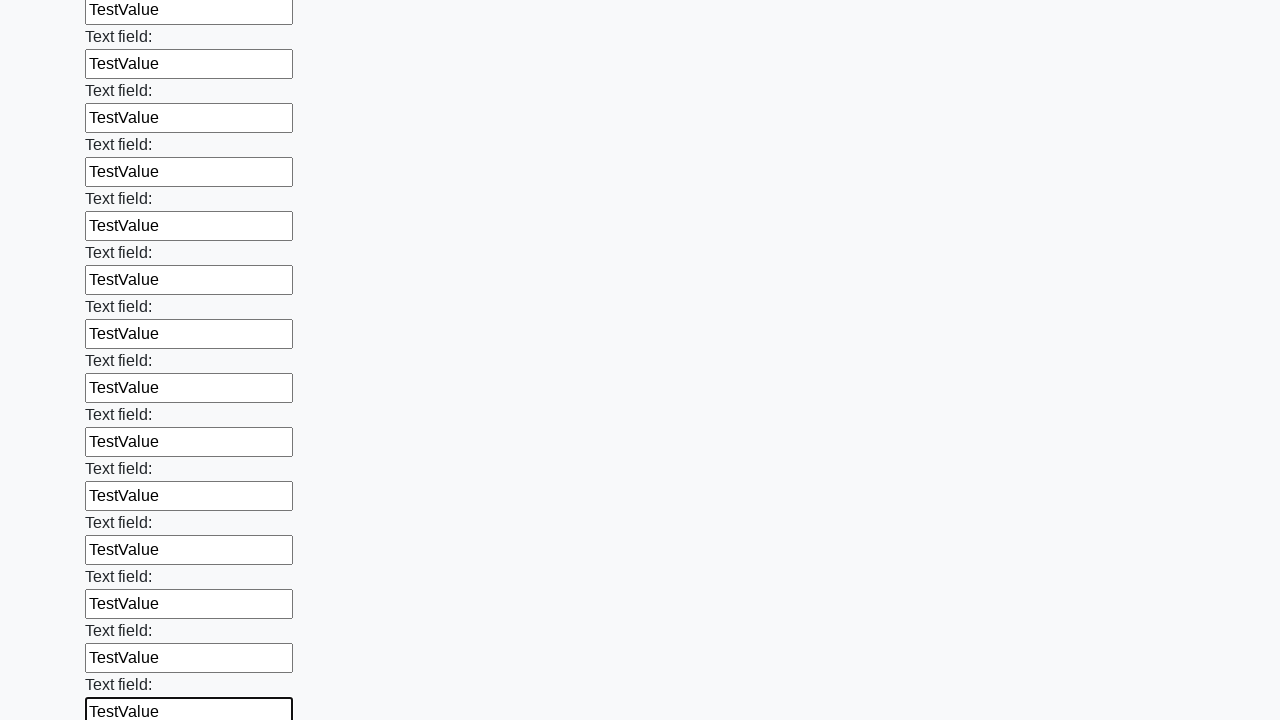

Filled input field 78 with 'TestValue' on .first_block input >> nth=77
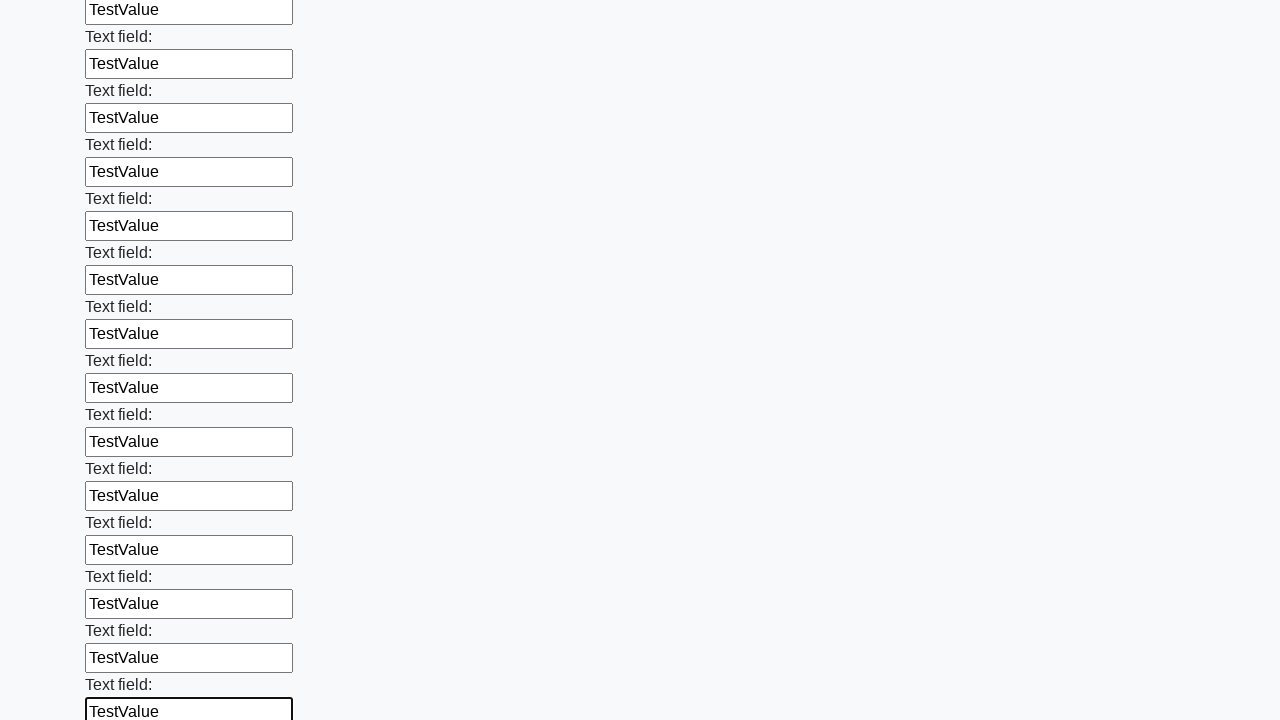

Filled input field 79 with 'TestValue' on .first_block input >> nth=78
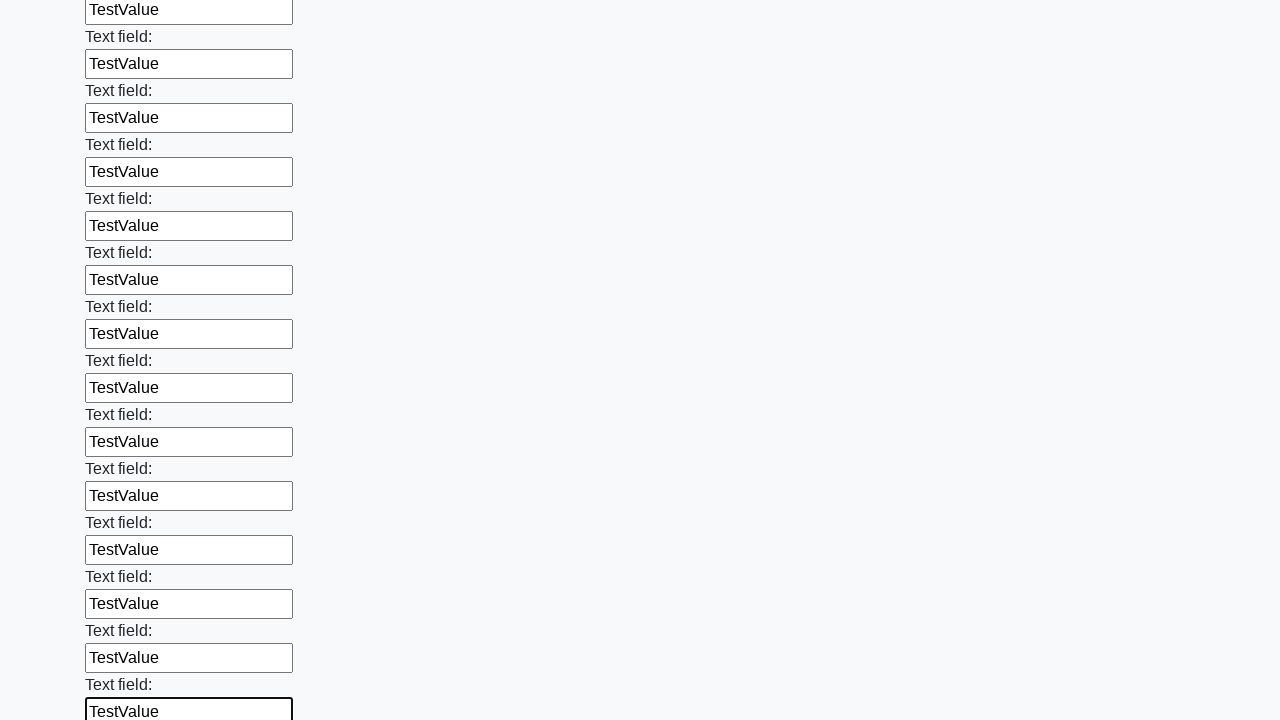

Filled input field 80 with 'TestValue' on .first_block input >> nth=79
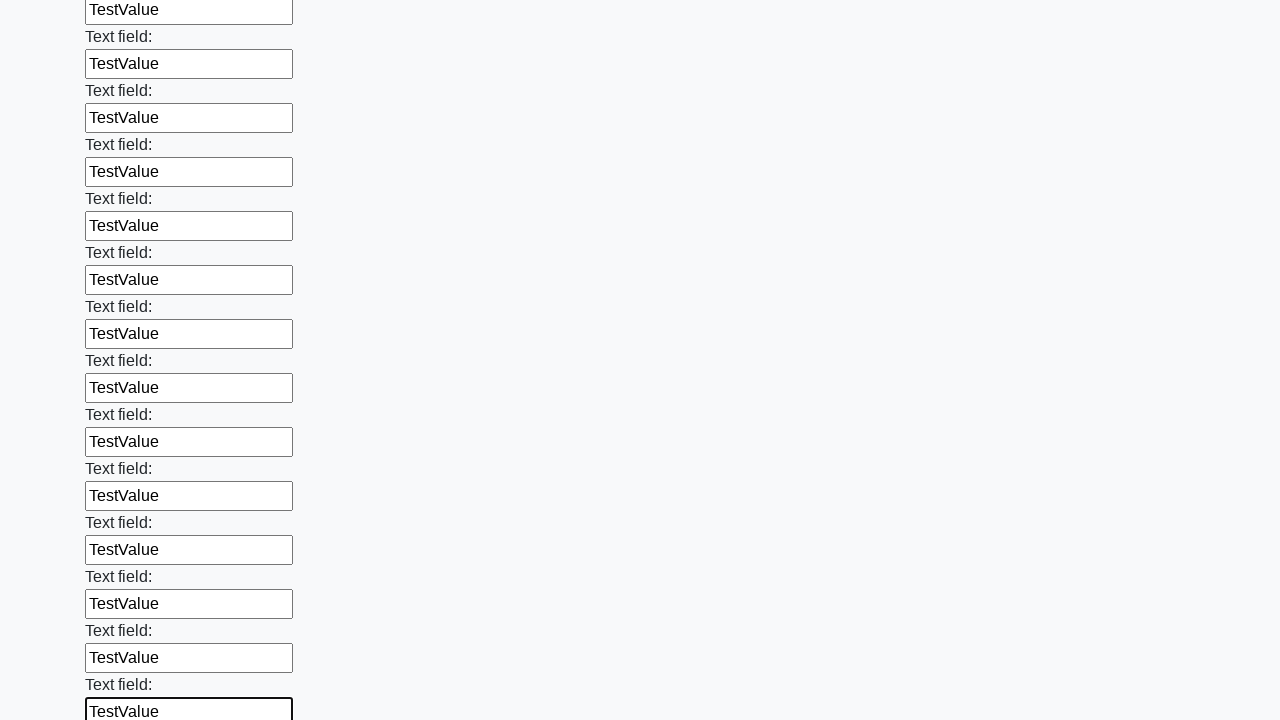

Filled input field 81 with 'TestValue' on .first_block input >> nth=80
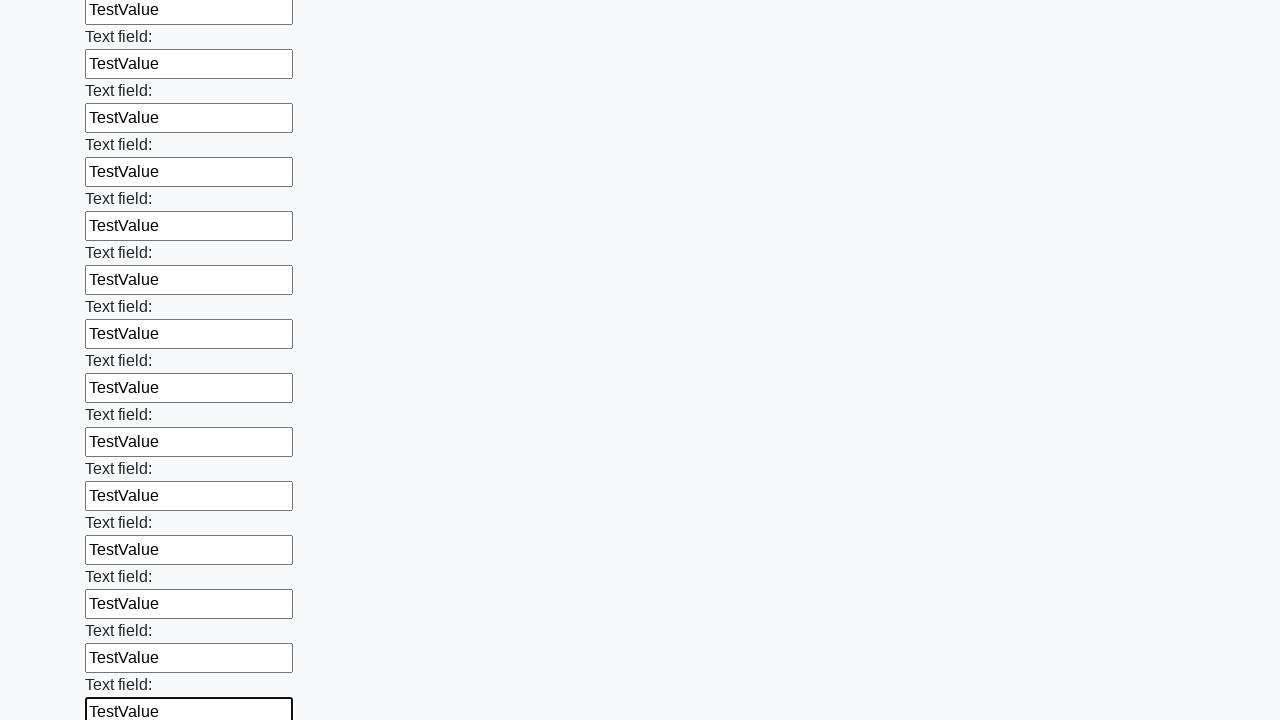

Filled input field 82 with 'TestValue' on .first_block input >> nth=81
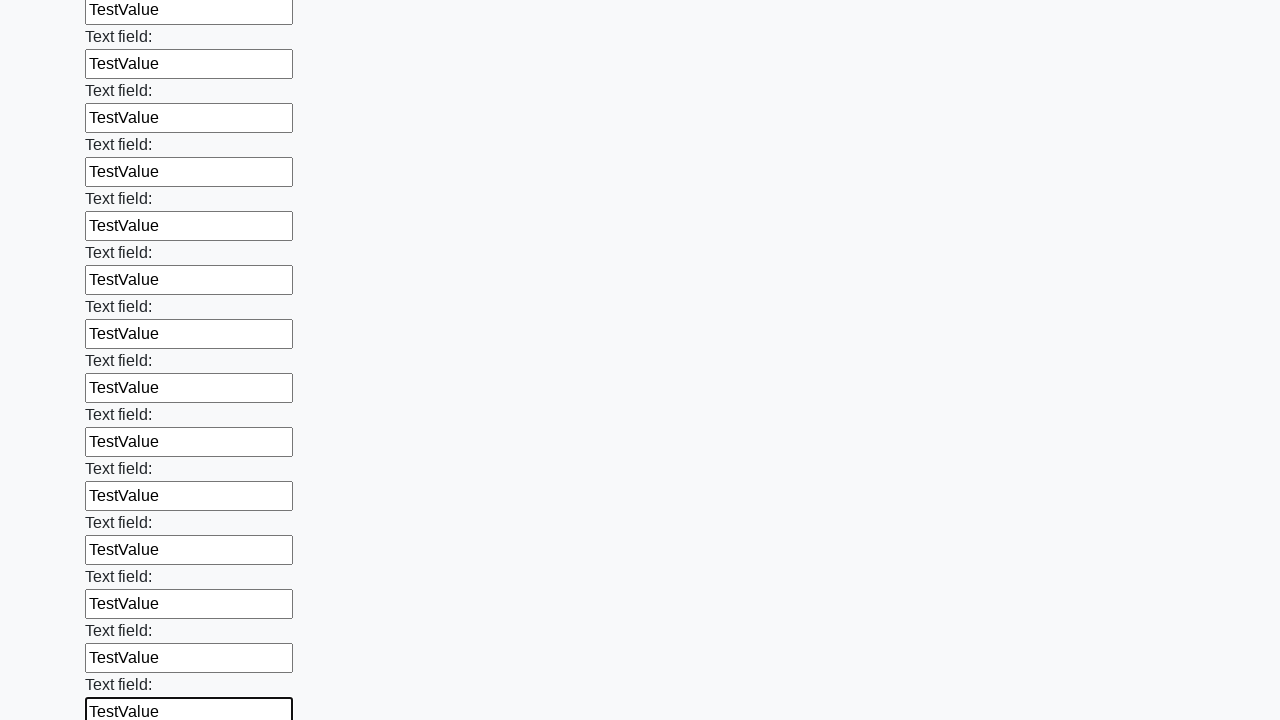

Filled input field 83 with 'TestValue' on .first_block input >> nth=82
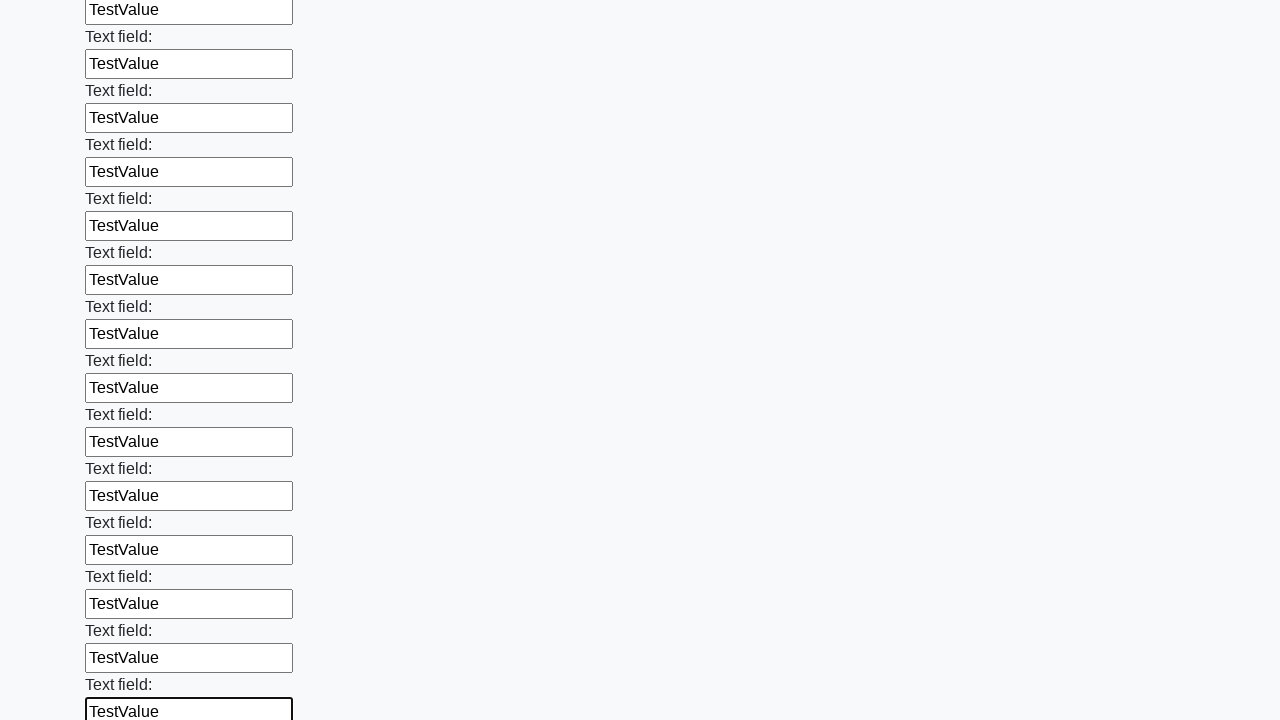

Filled input field 84 with 'TestValue' on .first_block input >> nth=83
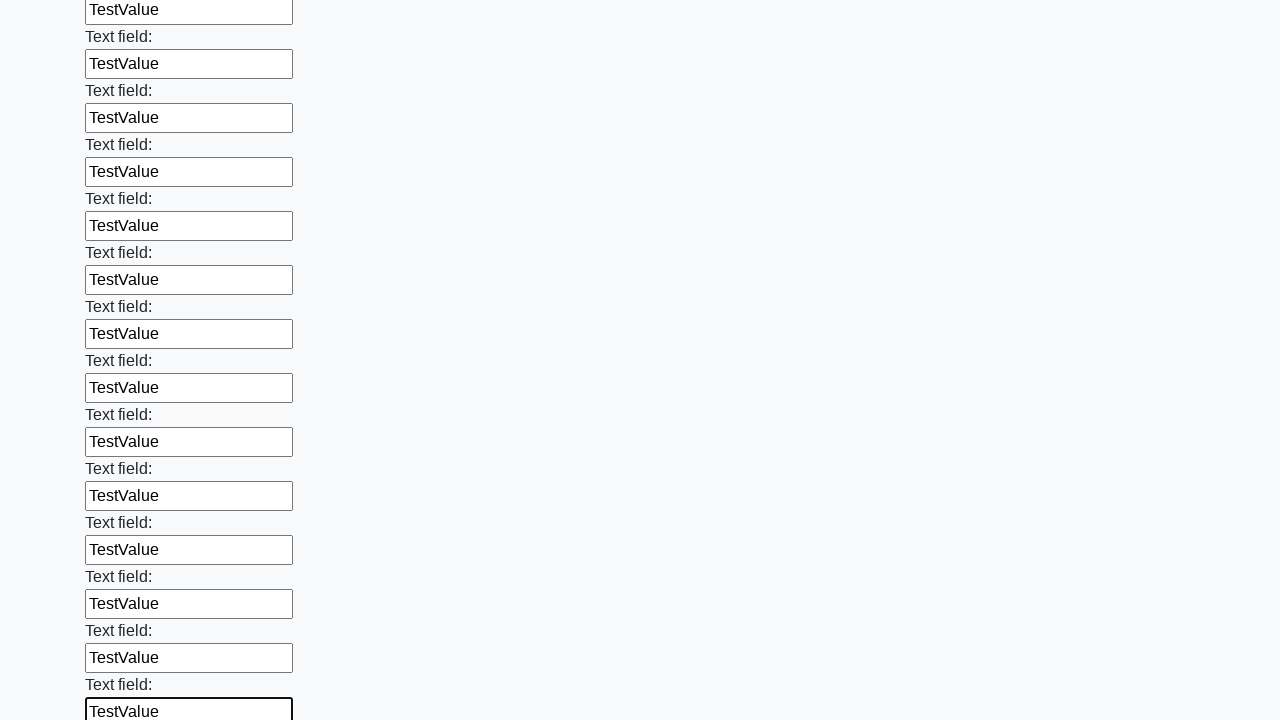

Filled input field 85 with 'TestValue' on .first_block input >> nth=84
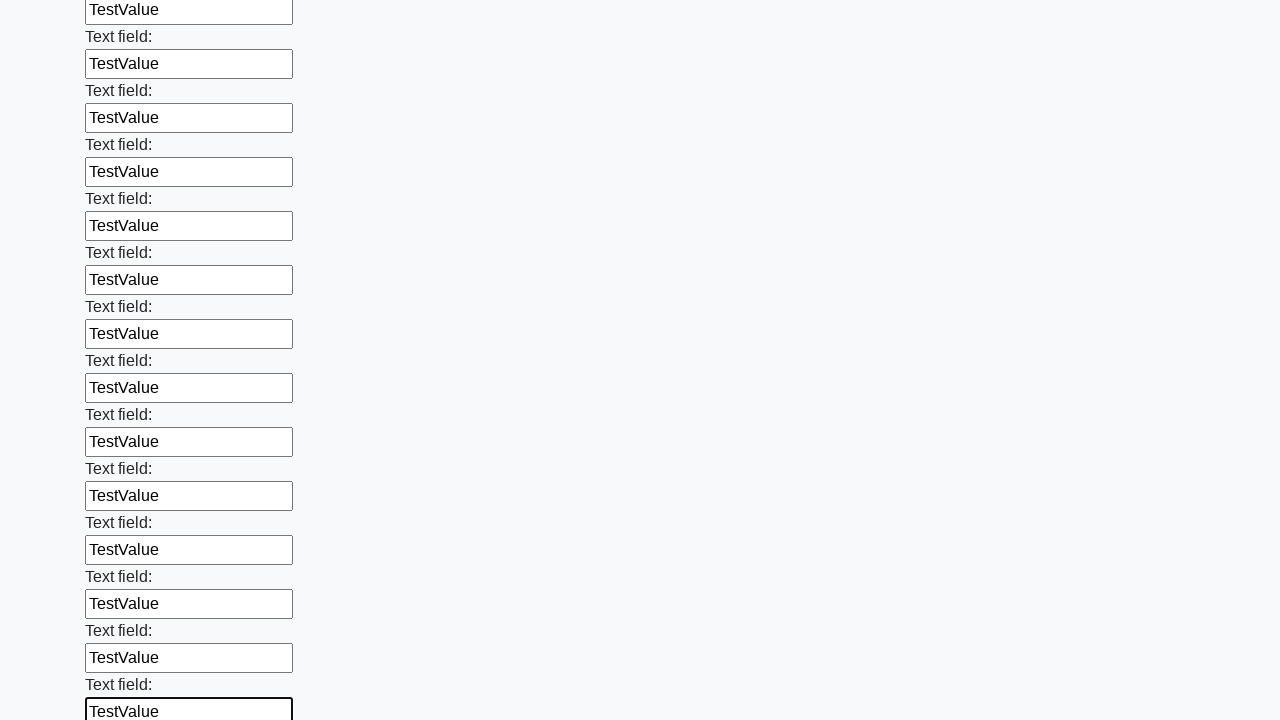

Filled input field 86 with 'TestValue' on .first_block input >> nth=85
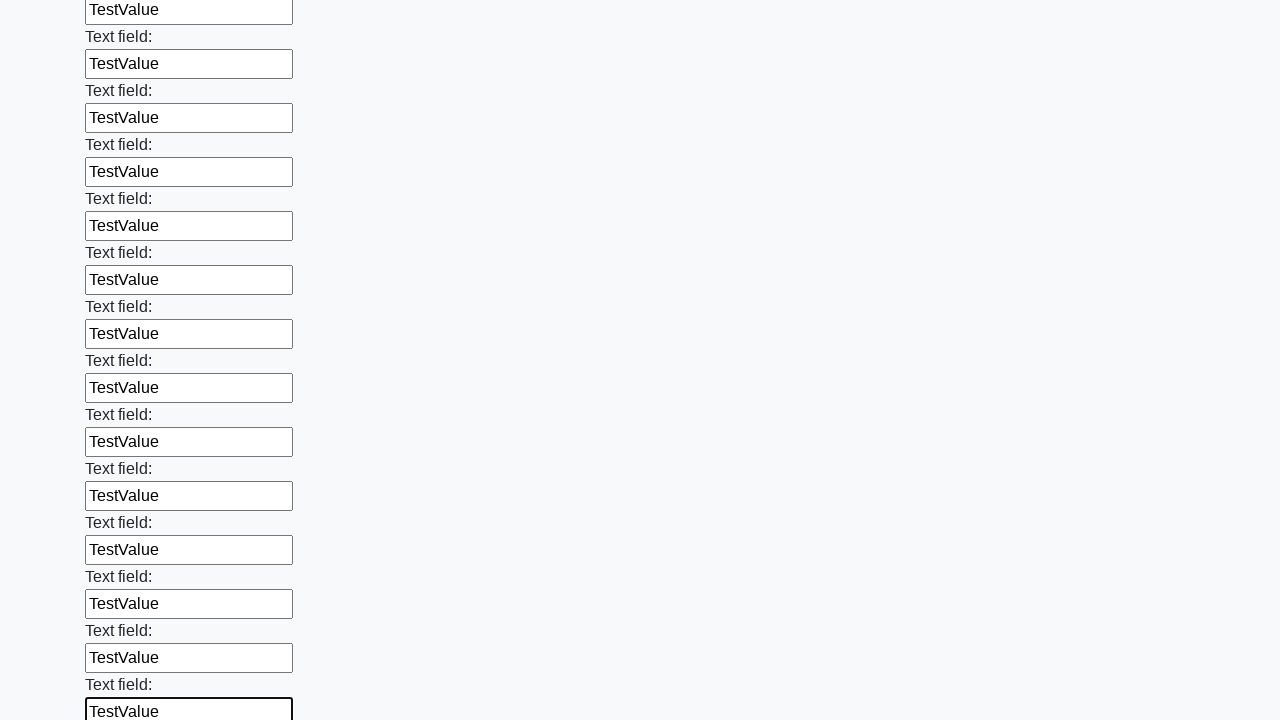

Filled input field 87 with 'TestValue' on .first_block input >> nth=86
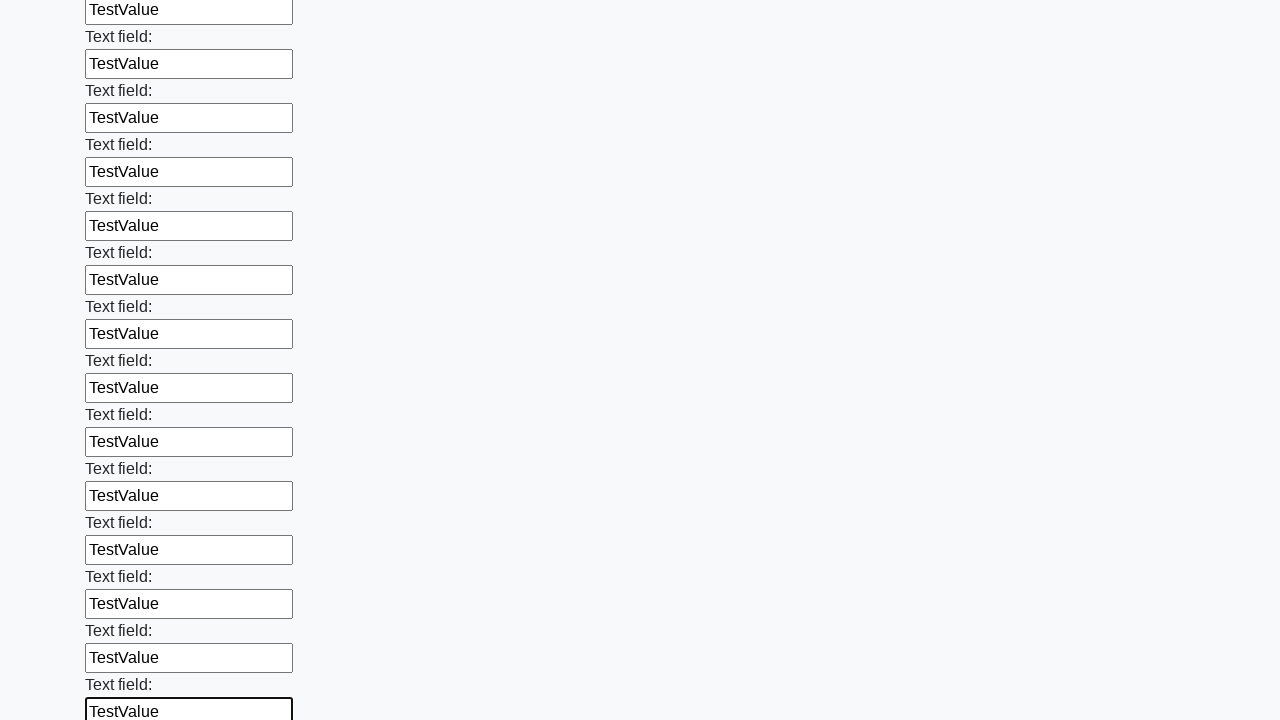

Filled input field 88 with 'TestValue' on .first_block input >> nth=87
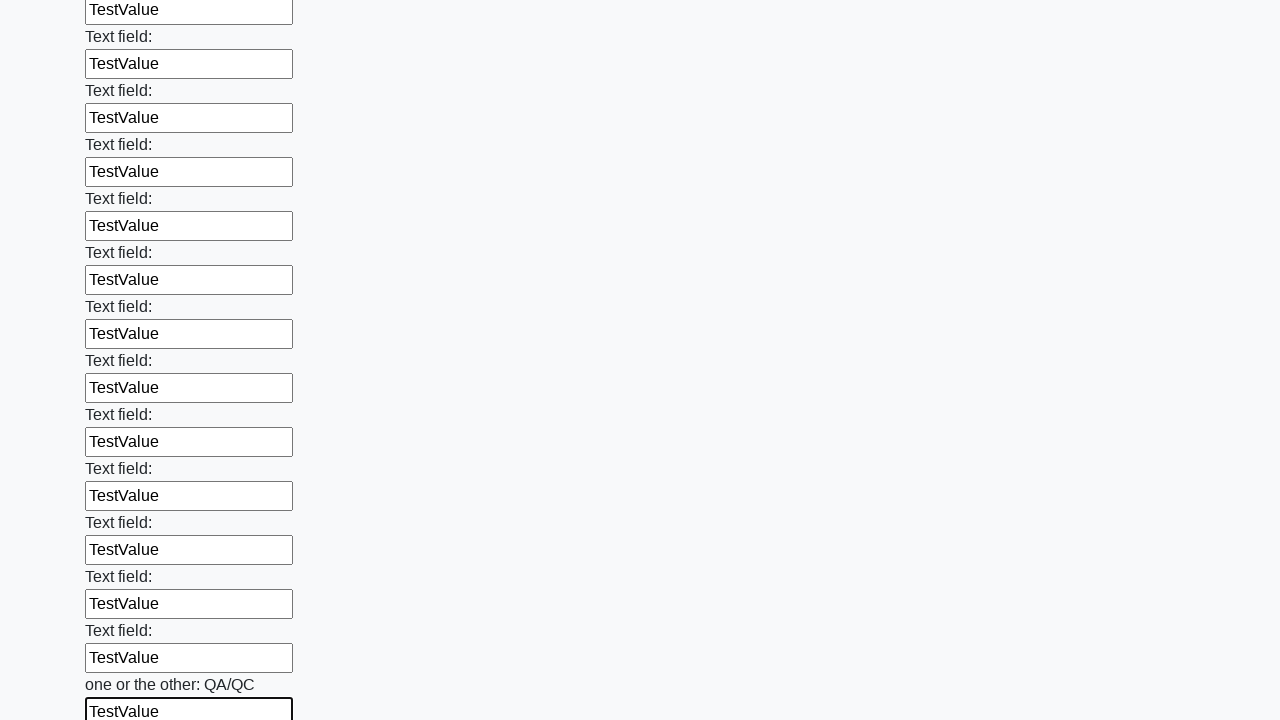

Filled input field 89 with 'TestValue' on .first_block input >> nth=88
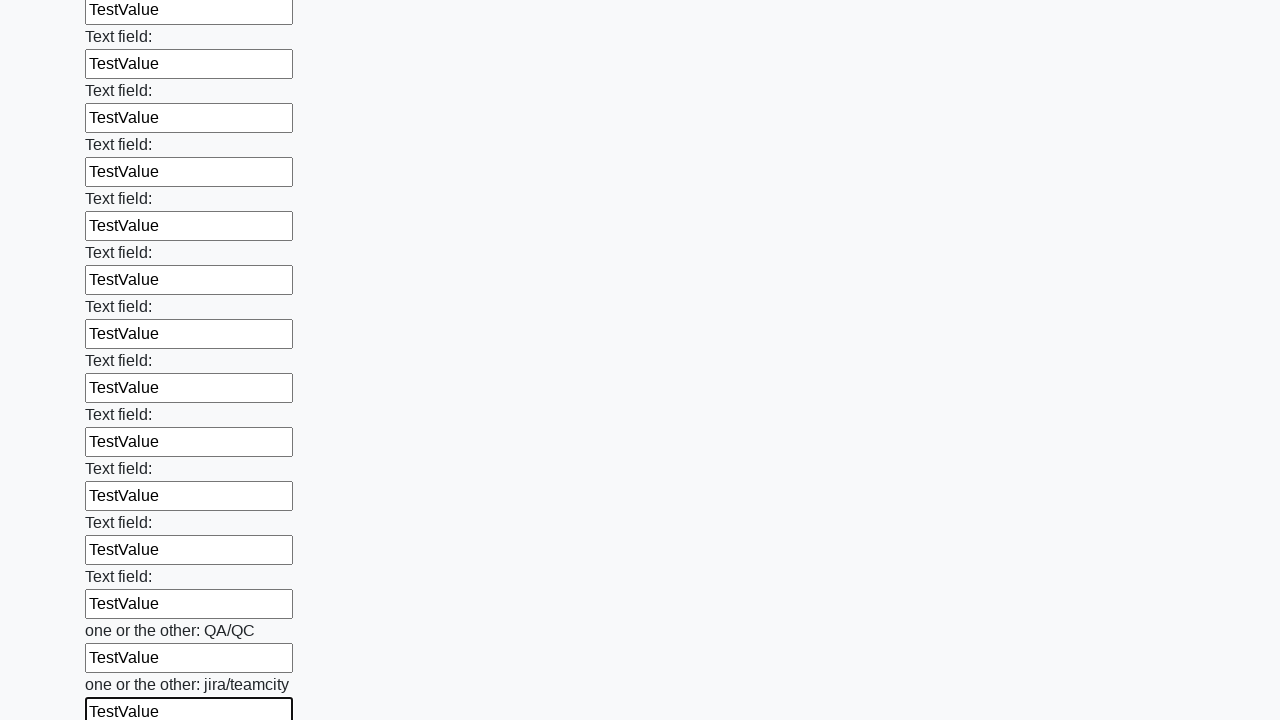

Filled input field 90 with 'TestValue' on .first_block input >> nth=89
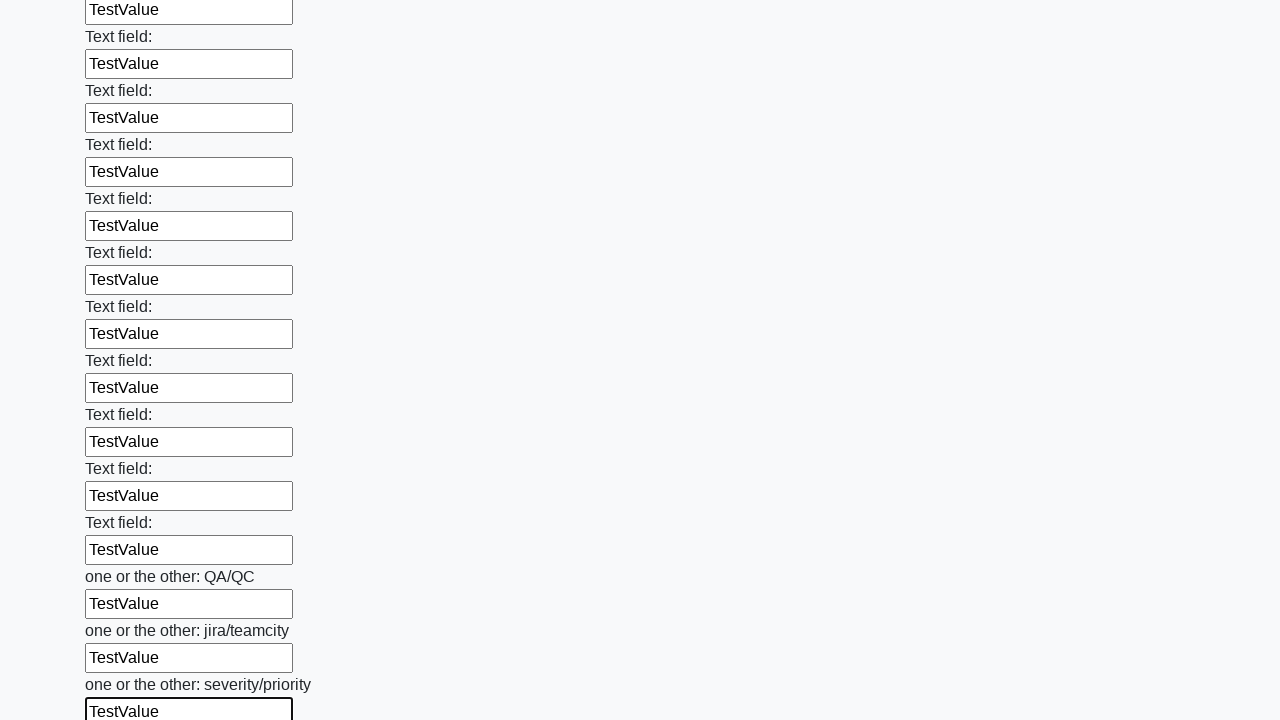

Filled input field 91 with 'TestValue' on .first_block input >> nth=90
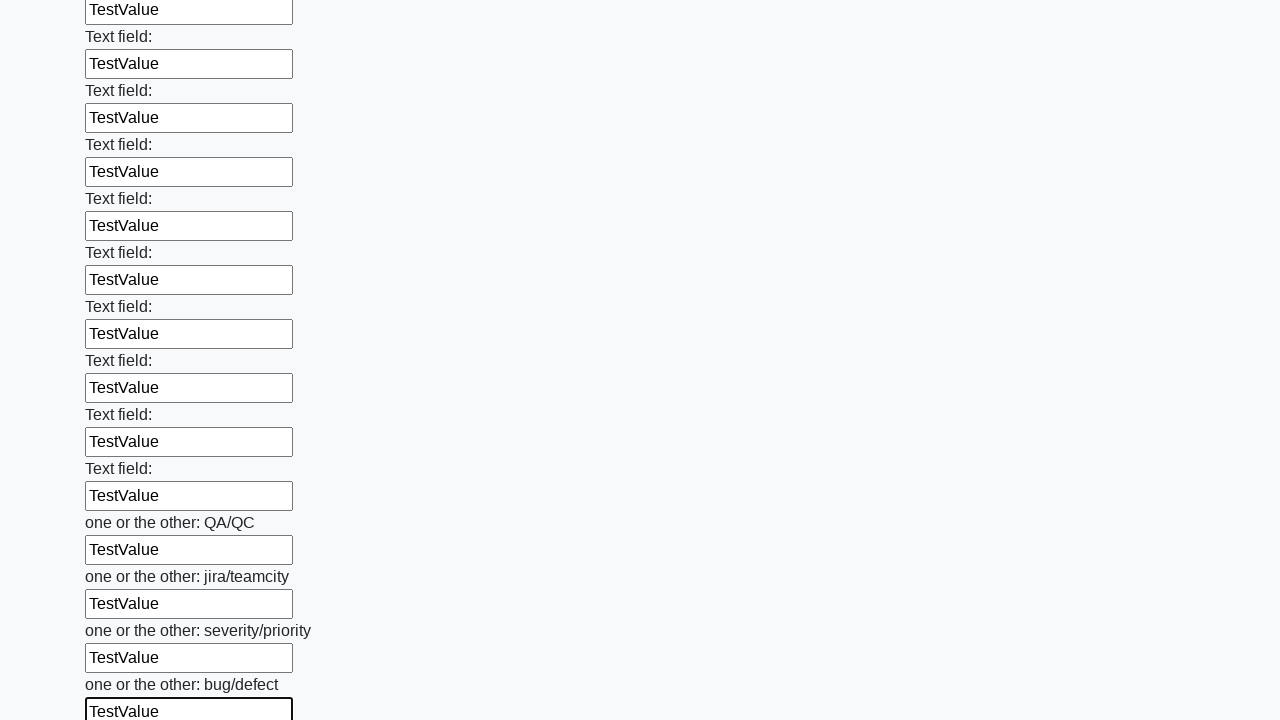

Filled input field 92 with 'TestValue' on .first_block input >> nth=91
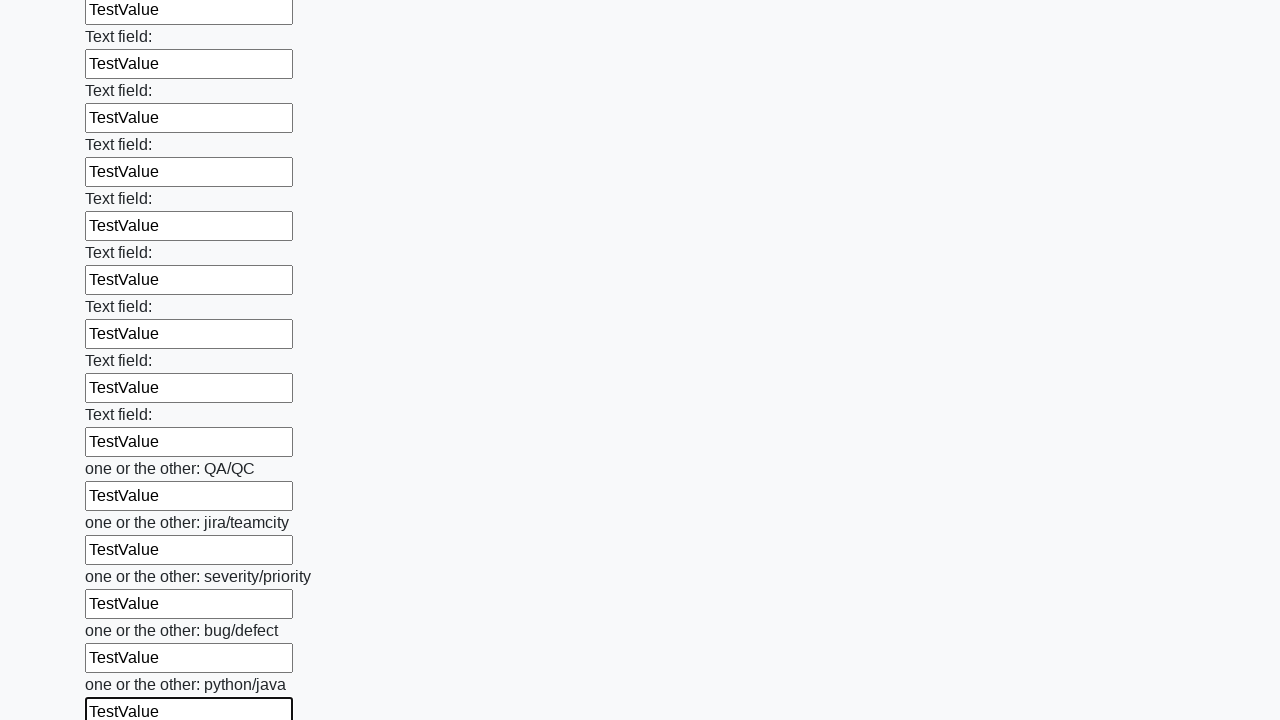

Filled input field 93 with 'TestValue' on .first_block input >> nth=92
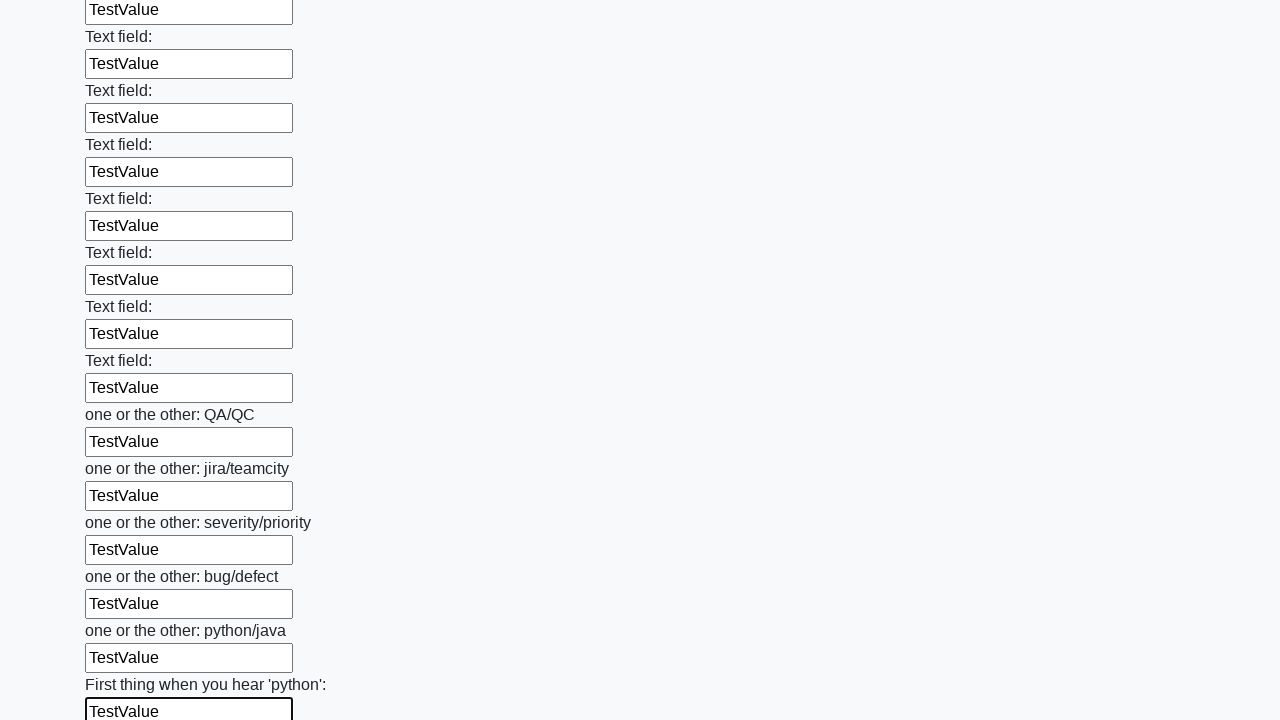

Filled input field 94 with 'TestValue' on .first_block input >> nth=93
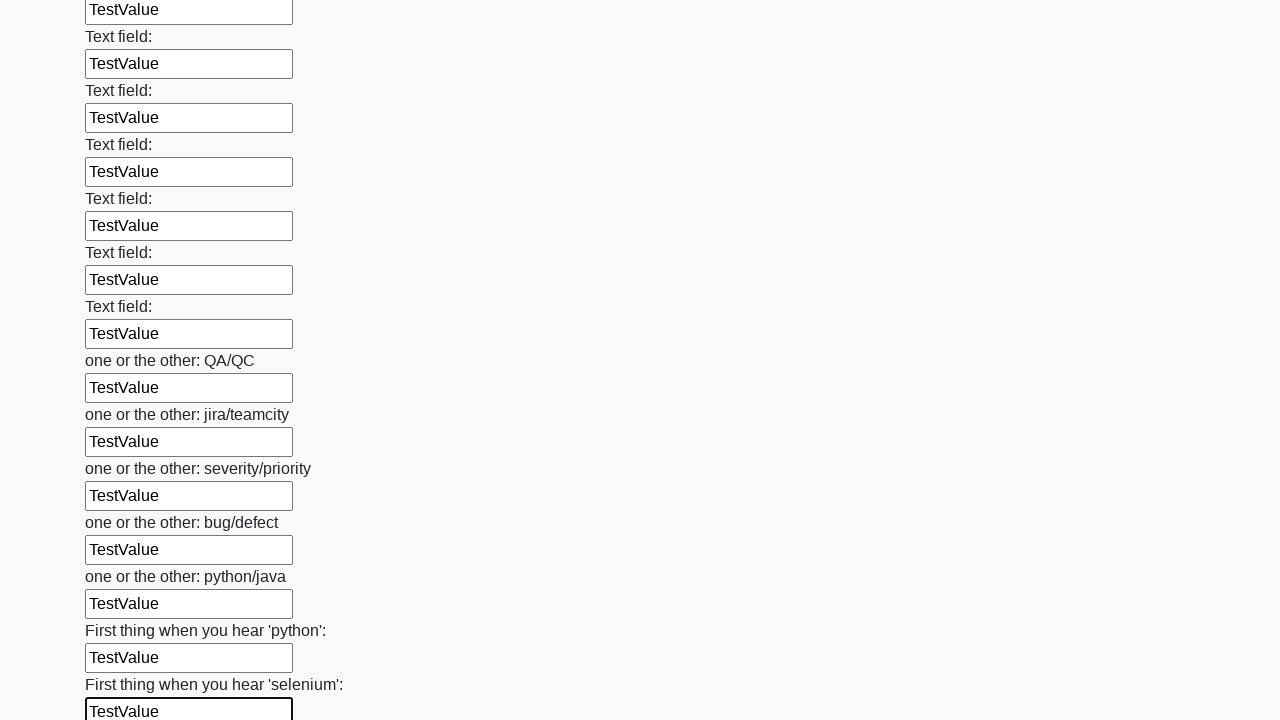

Filled input field 95 with 'TestValue' on .first_block input >> nth=94
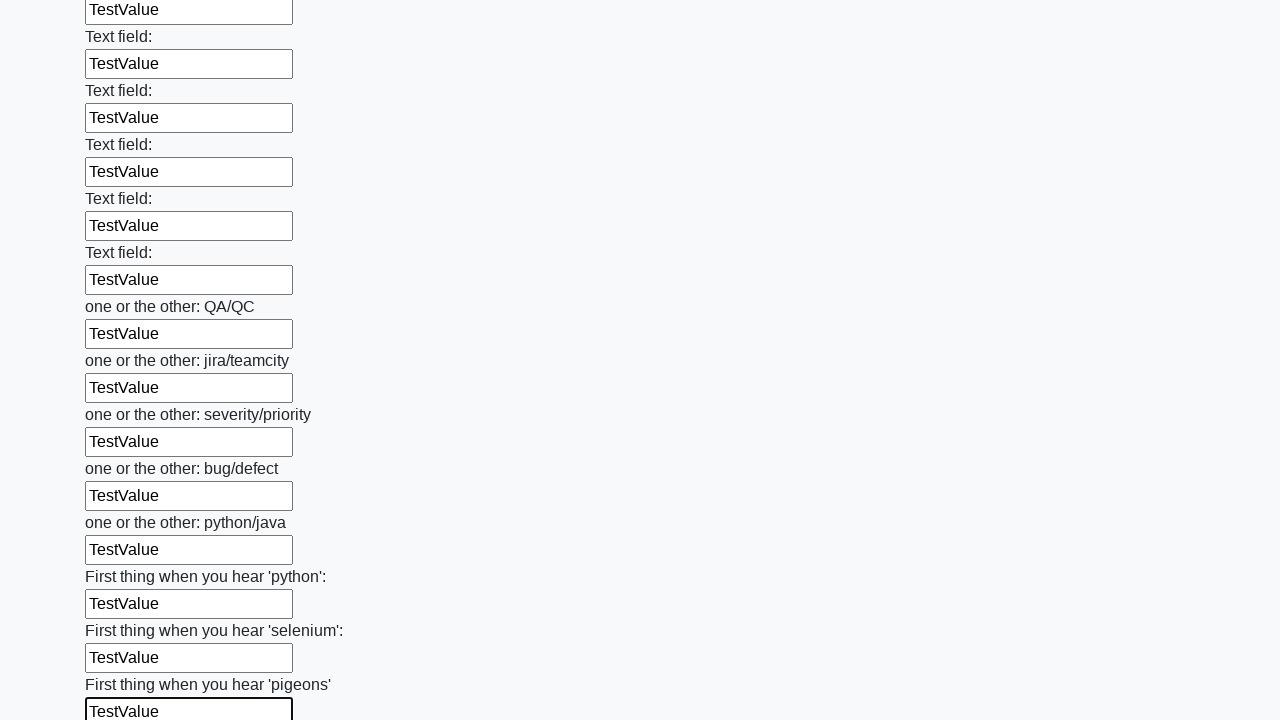

Filled input field 96 with 'TestValue' on .first_block input >> nth=95
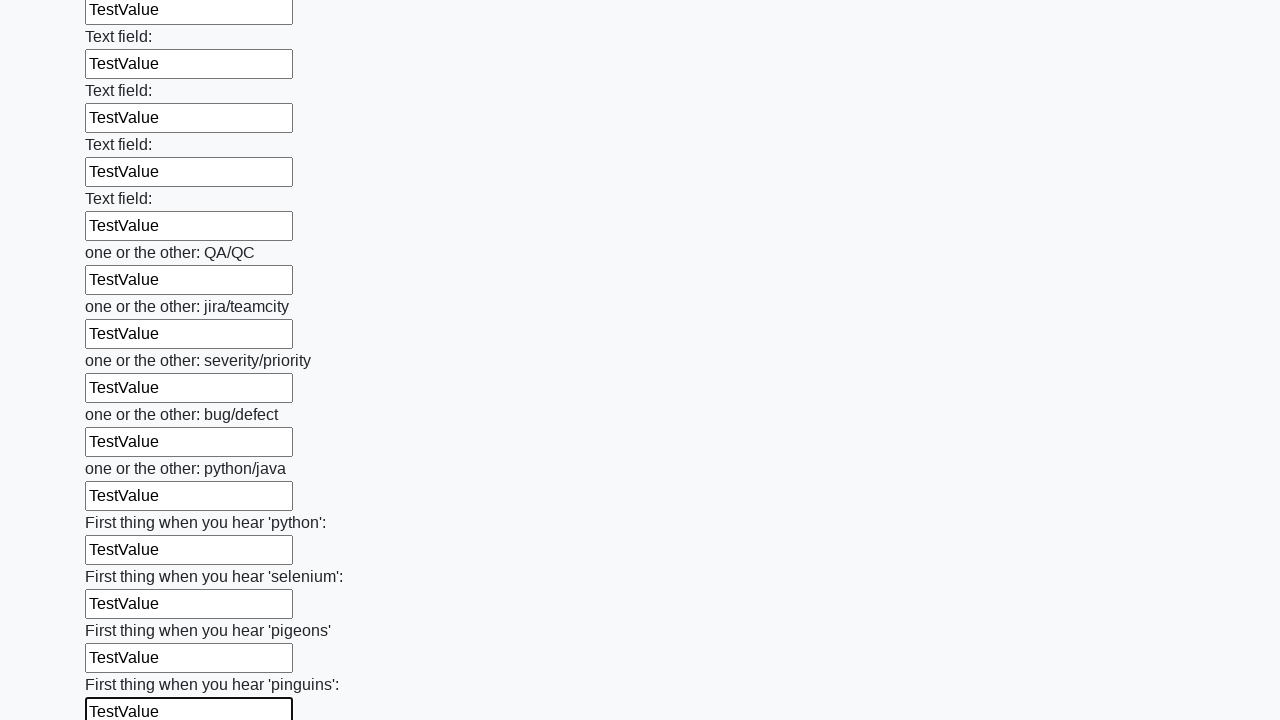

Filled input field 97 with 'TestValue' on .first_block input >> nth=96
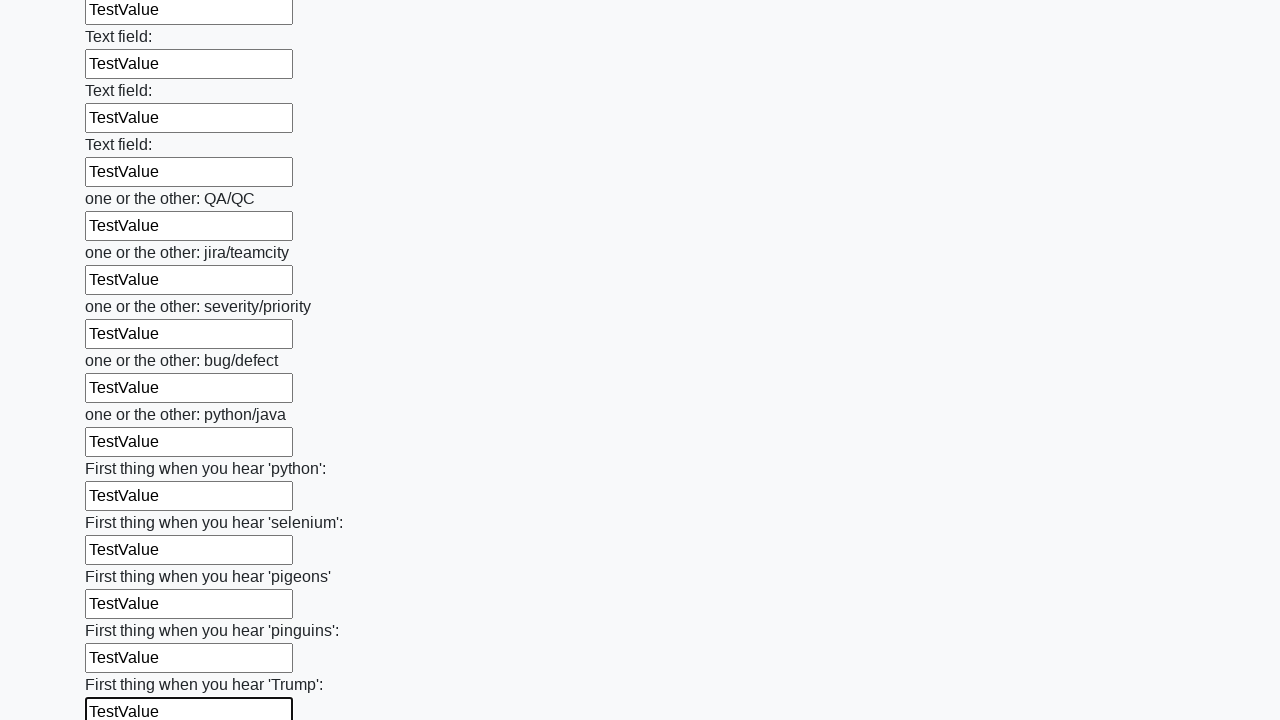

Filled input field 98 with 'TestValue' on .first_block input >> nth=97
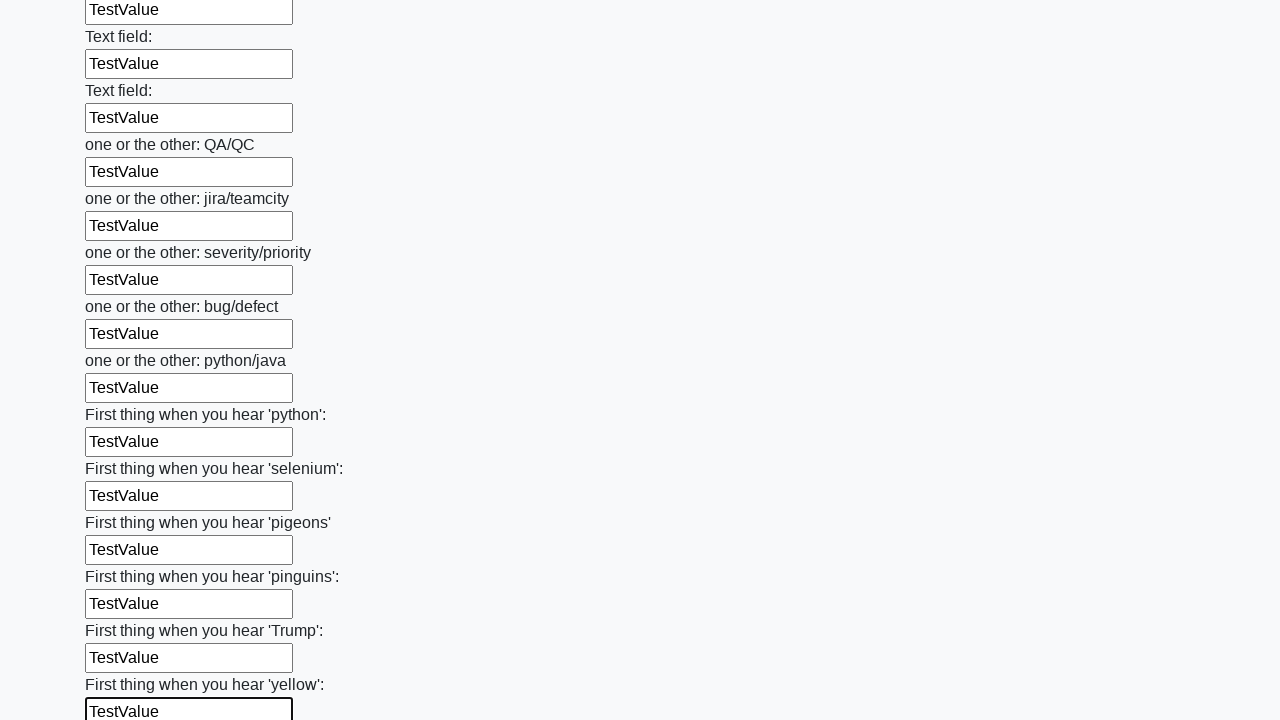

Filled input field 99 with 'TestValue' on .first_block input >> nth=98
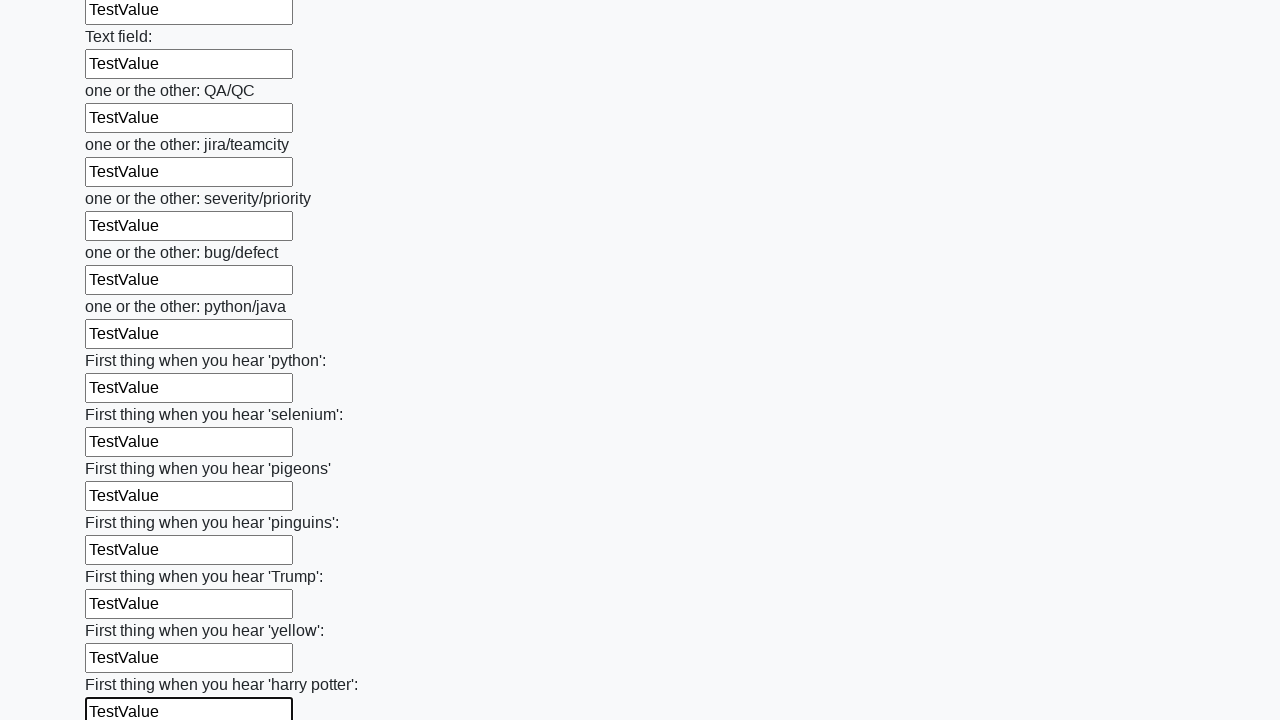

Filled input field 100 with 'TestValue' on .first_block input >> nth=99
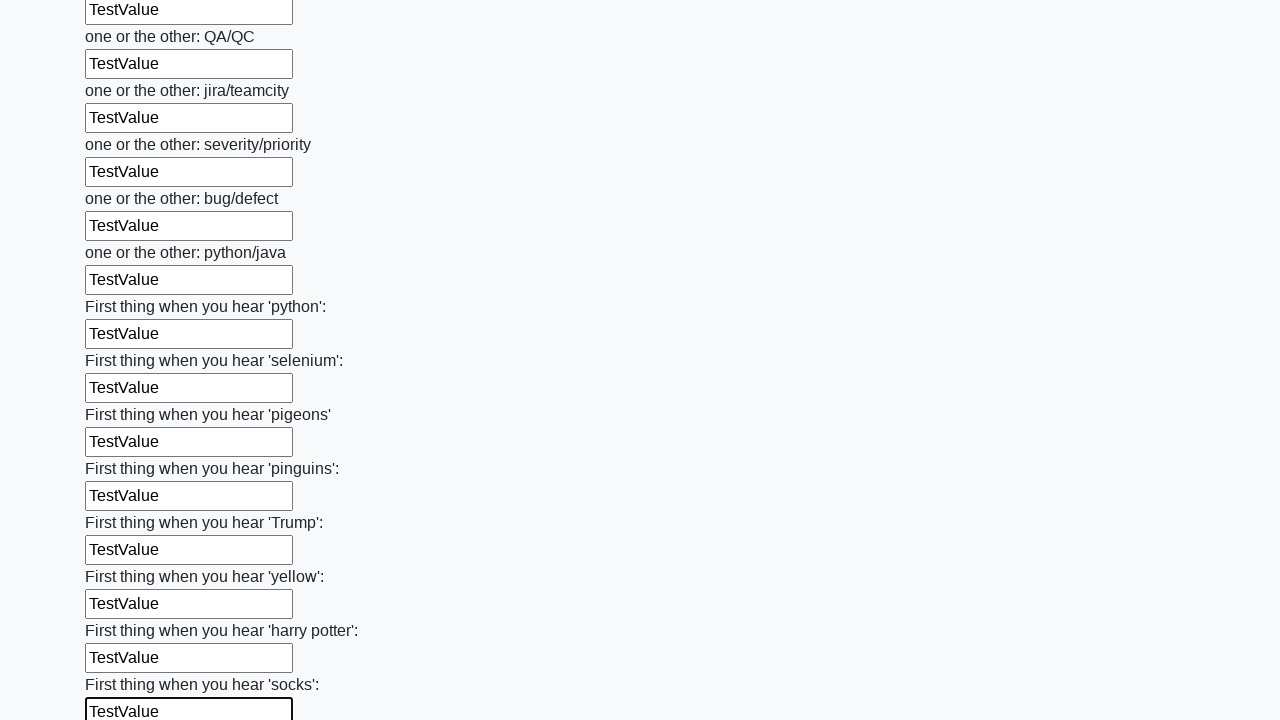

Clicked the submit button to submit the form at (123, 611) on button
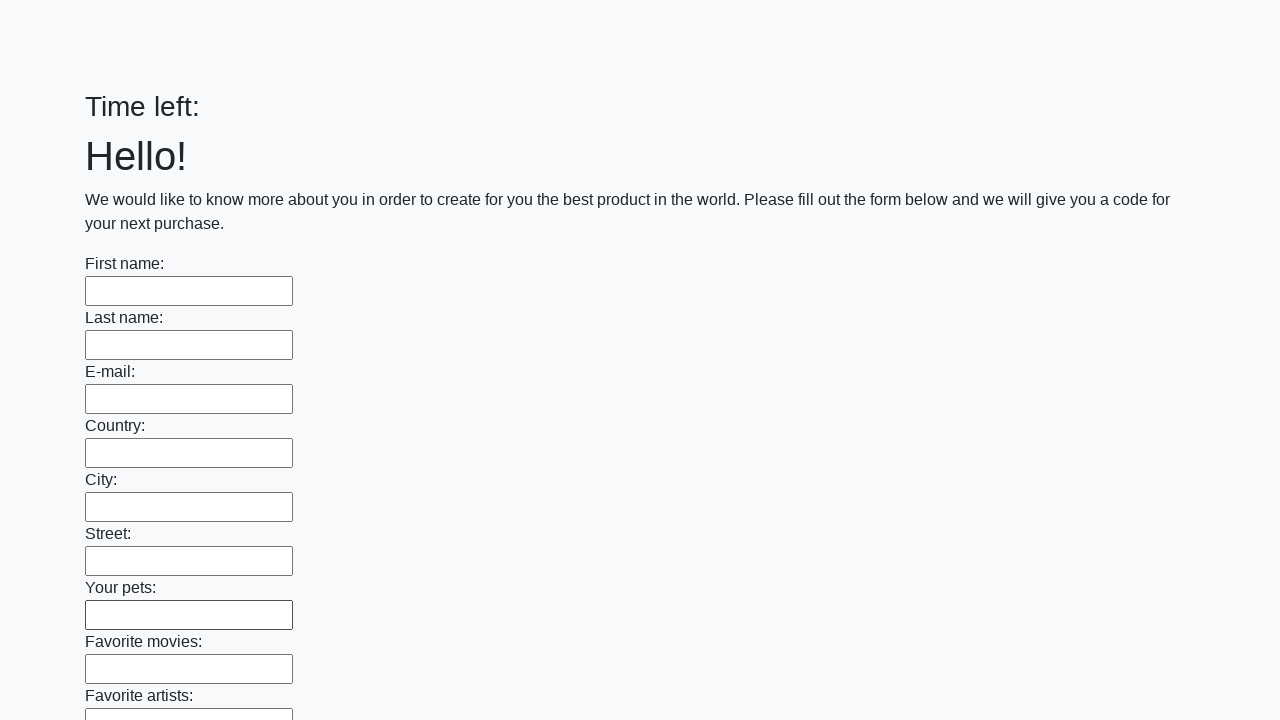

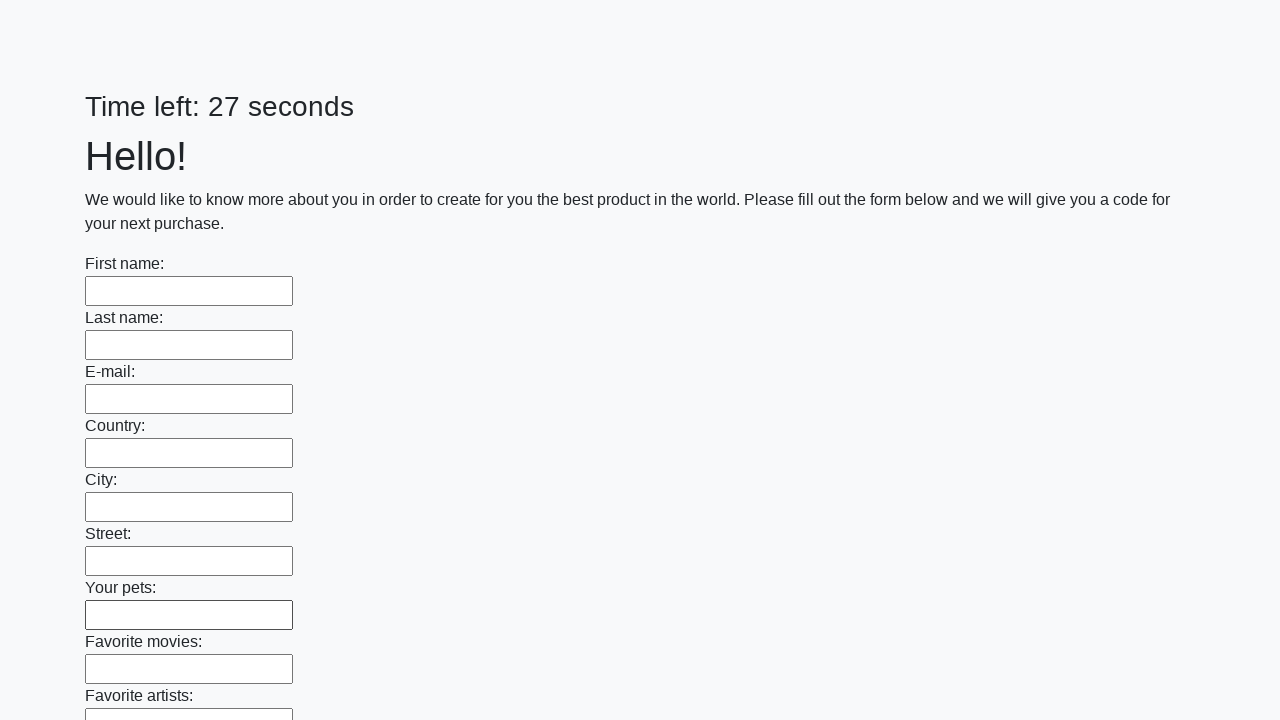